Tests page scrolling functionality by scrolling through a webpage incrementally until reaching the bottom

Starting URL: http://www.albinotonnina.com/

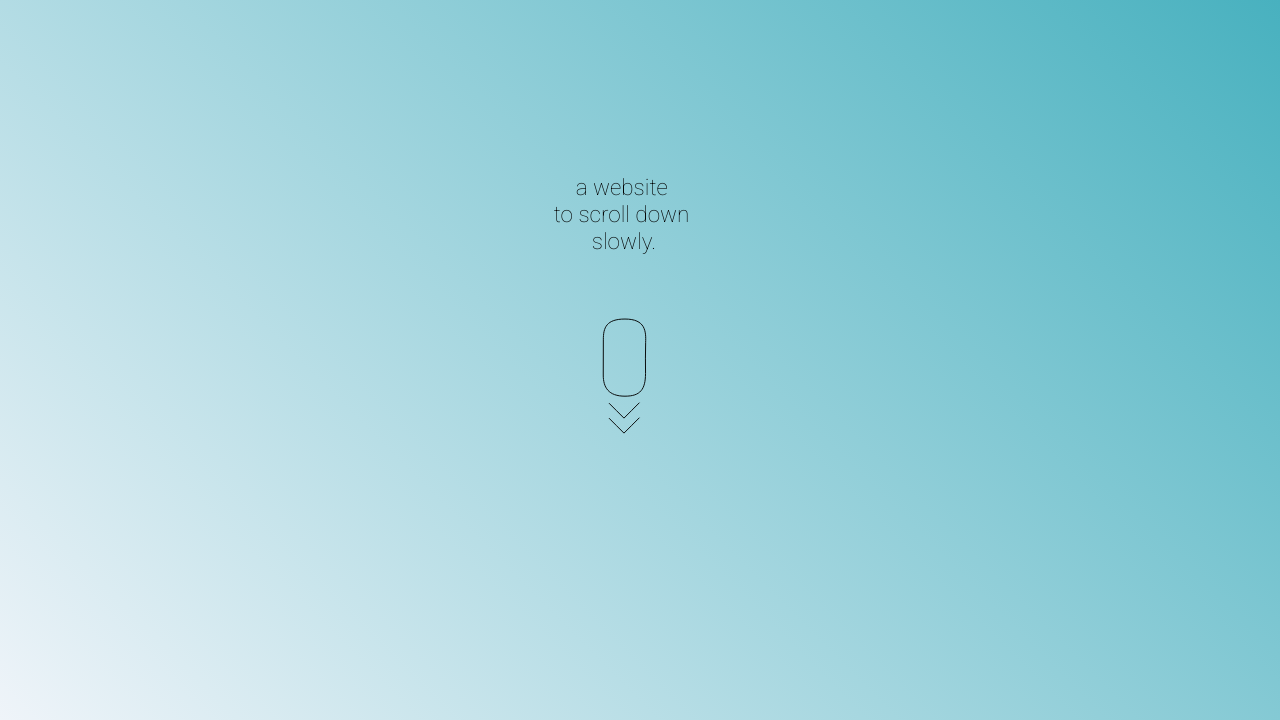

Evaluated current page height
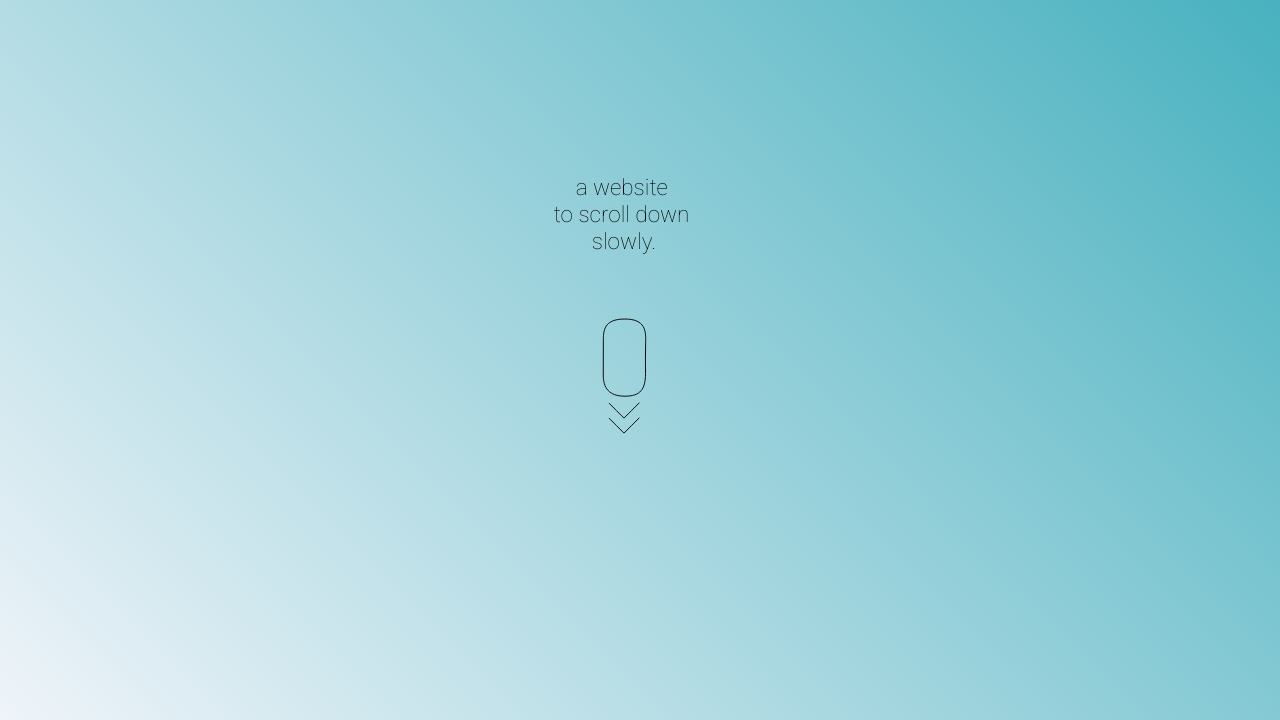

Scrolled to position 0 during iteration 0
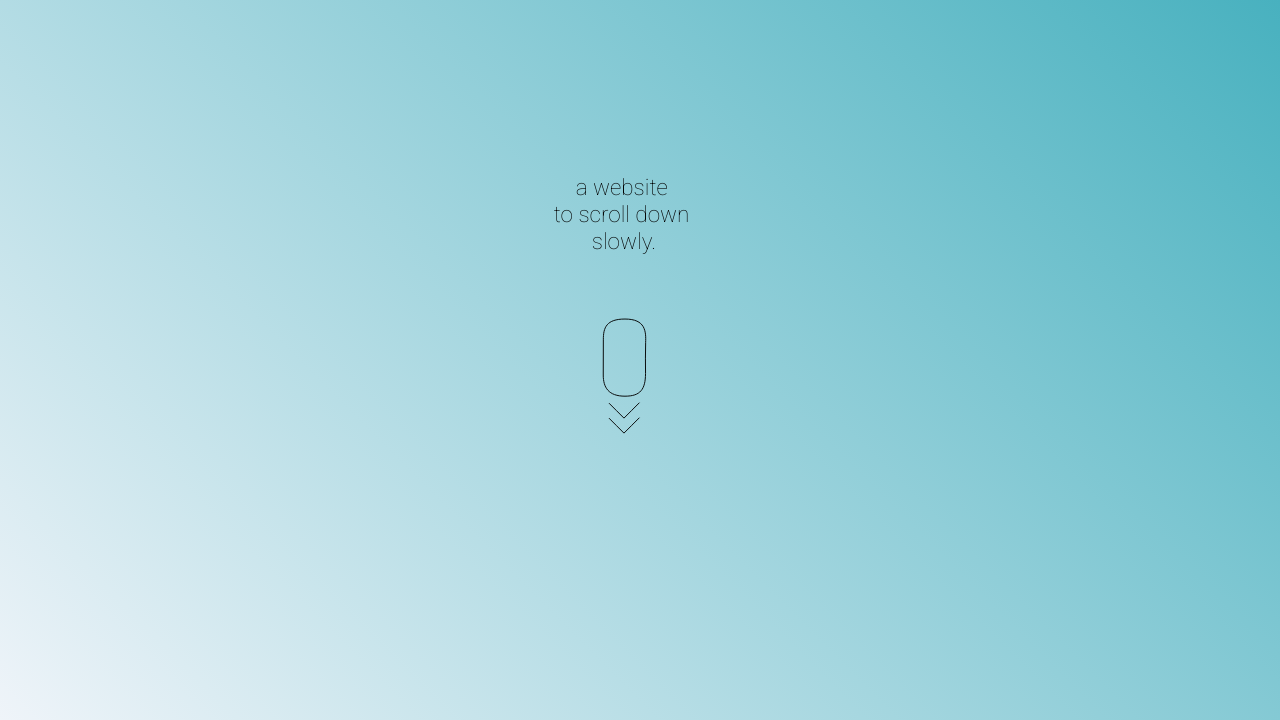

Waited 1 second for content to load
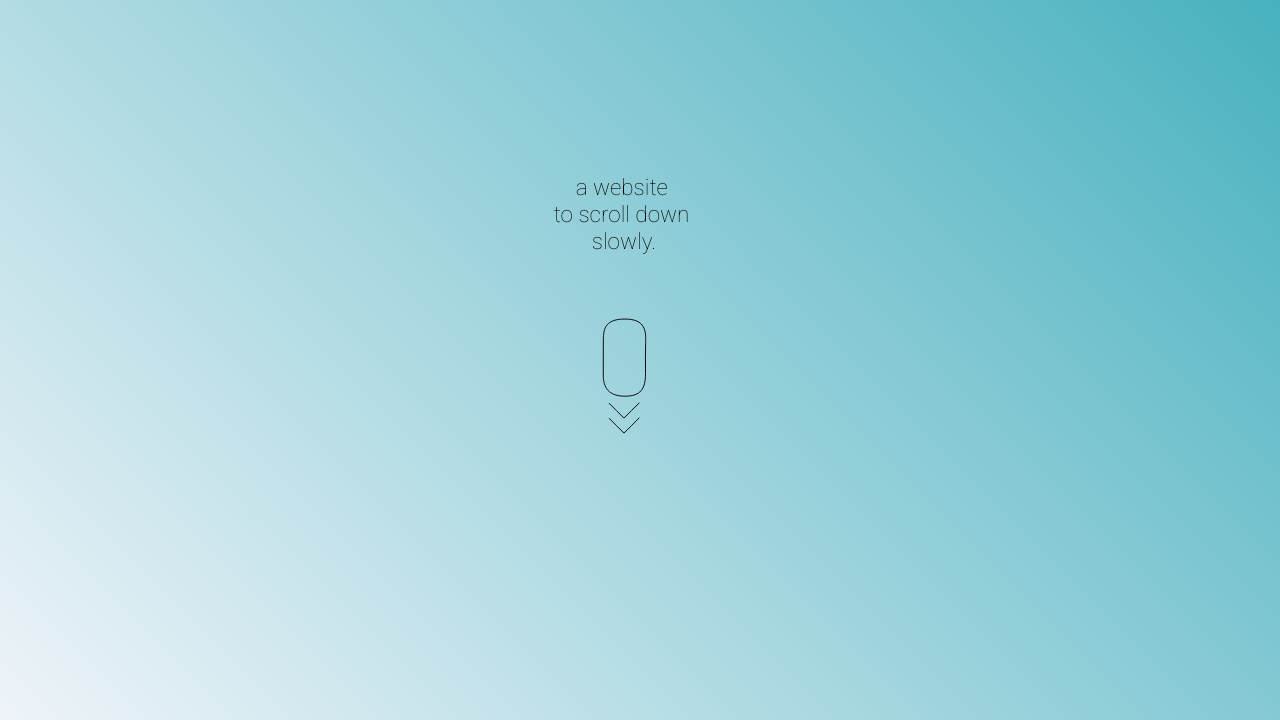

Evaluated current page height
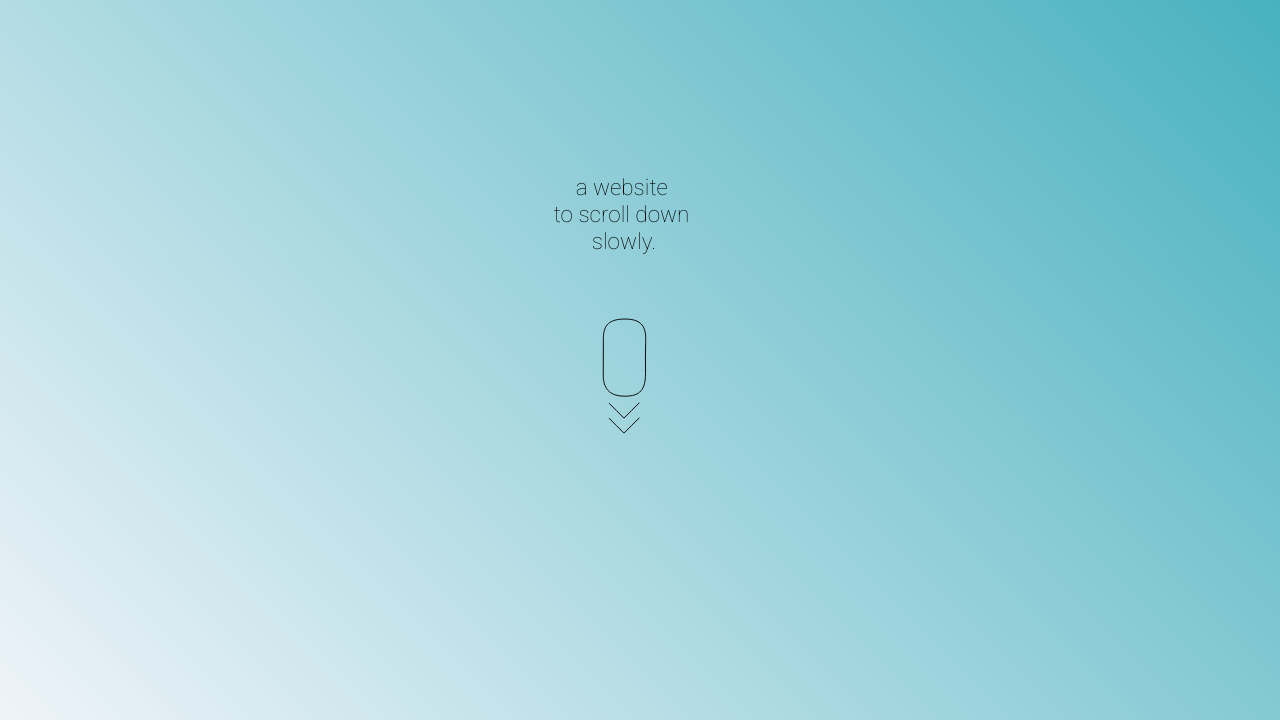

Scrolled to position 0 during iteration 1
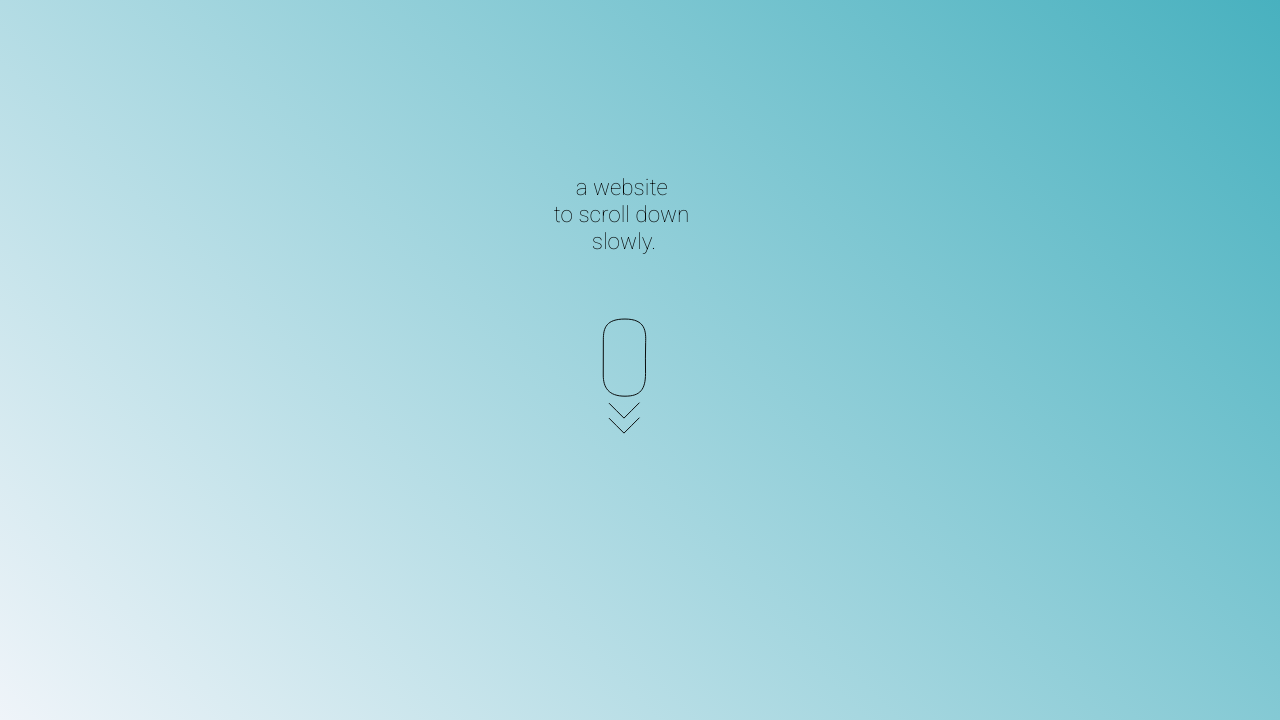

Waited 1 second for content to load
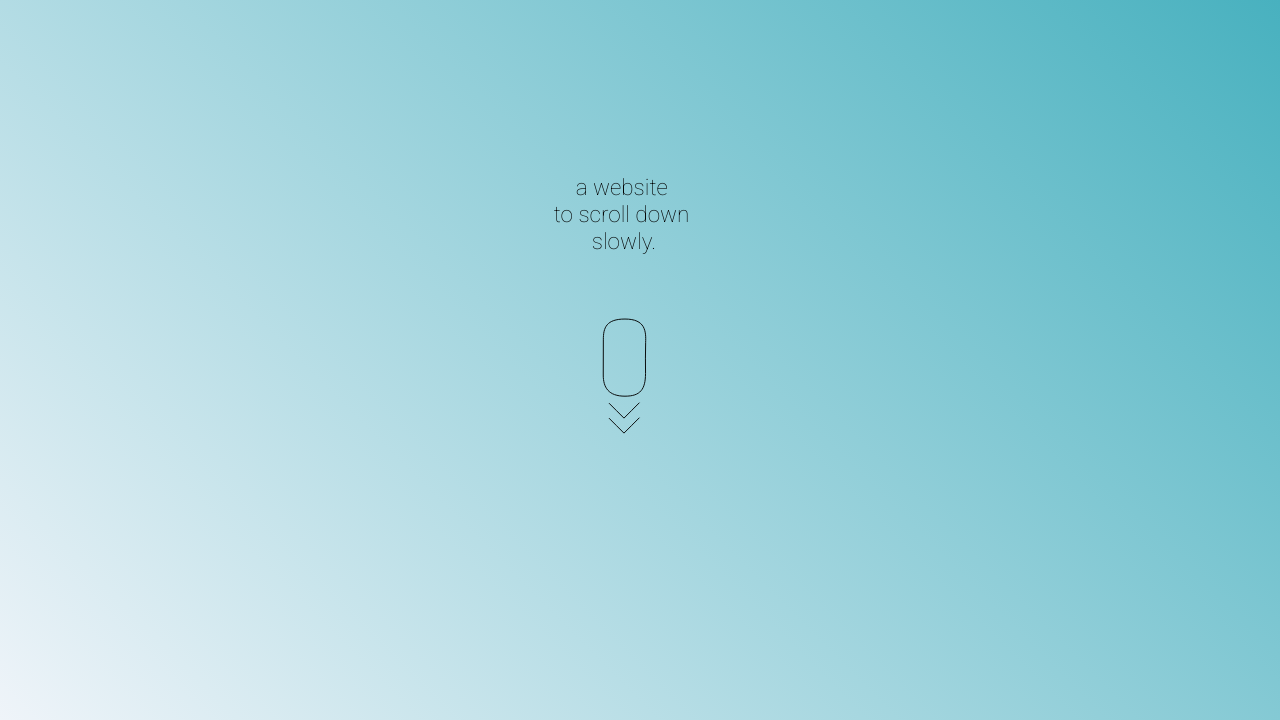

Evaluated current page height
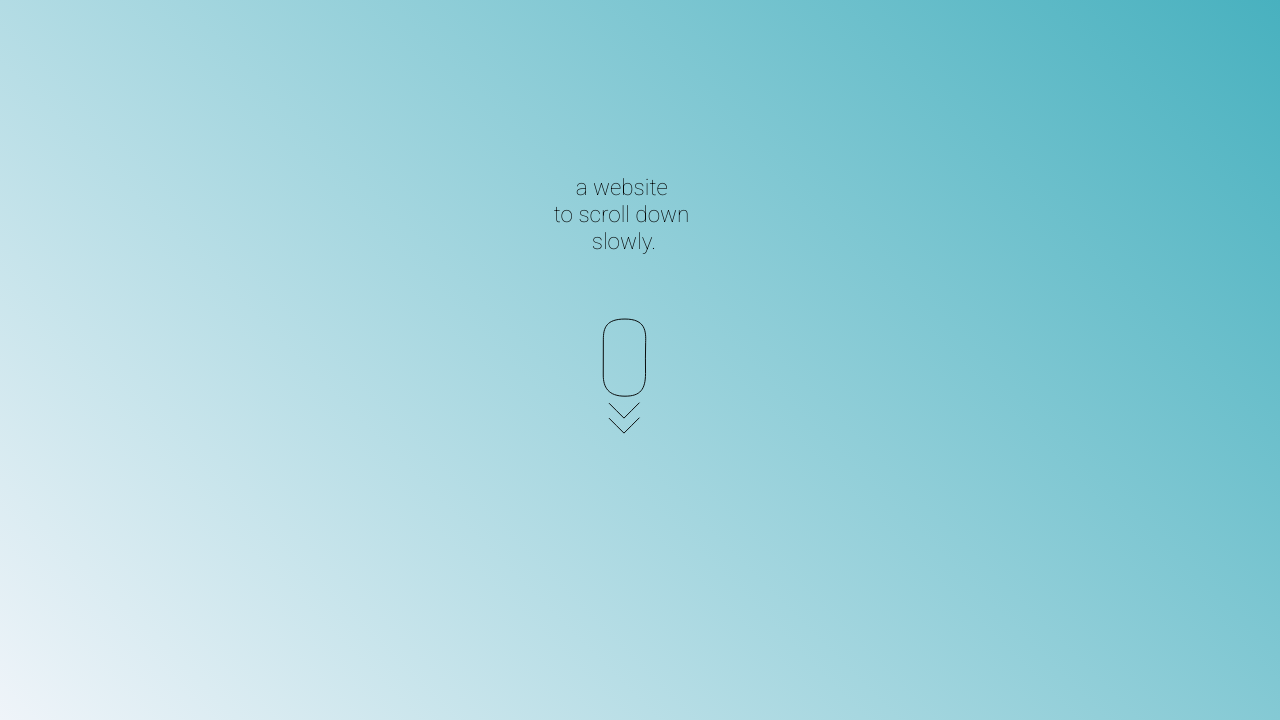

Scrolled to position 0 during iteration 2
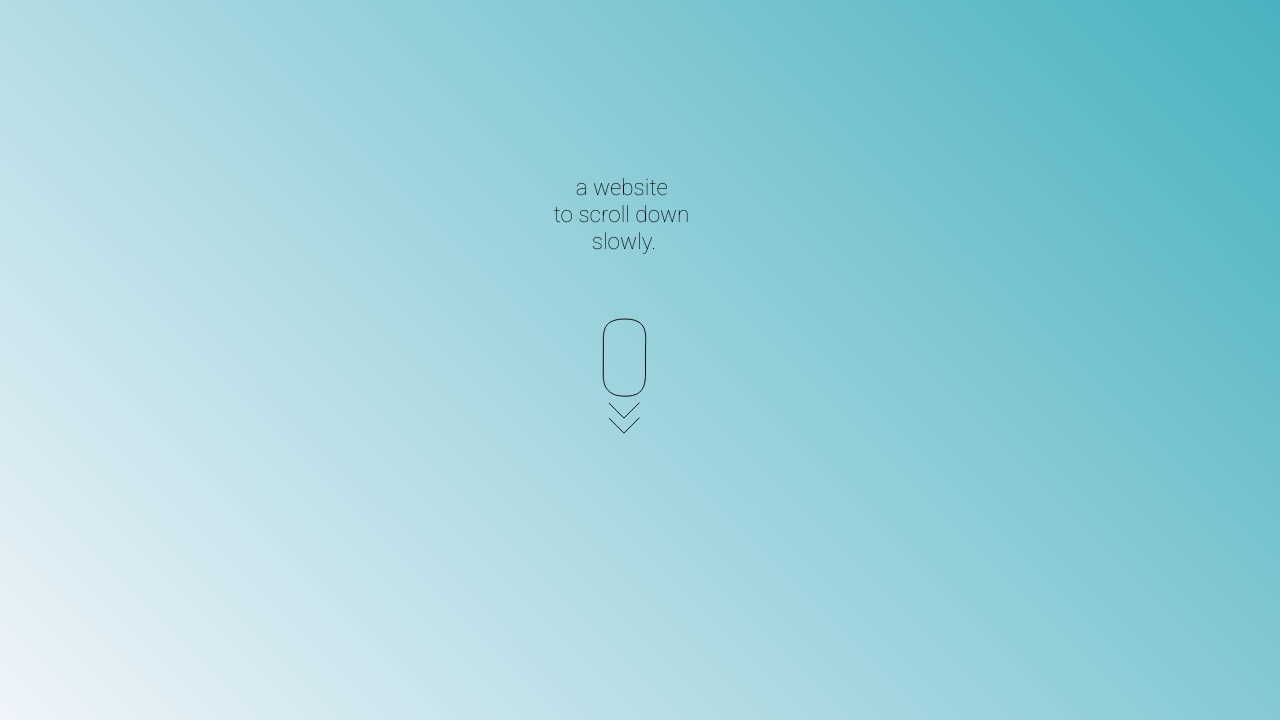

Waited 1 second for content to load
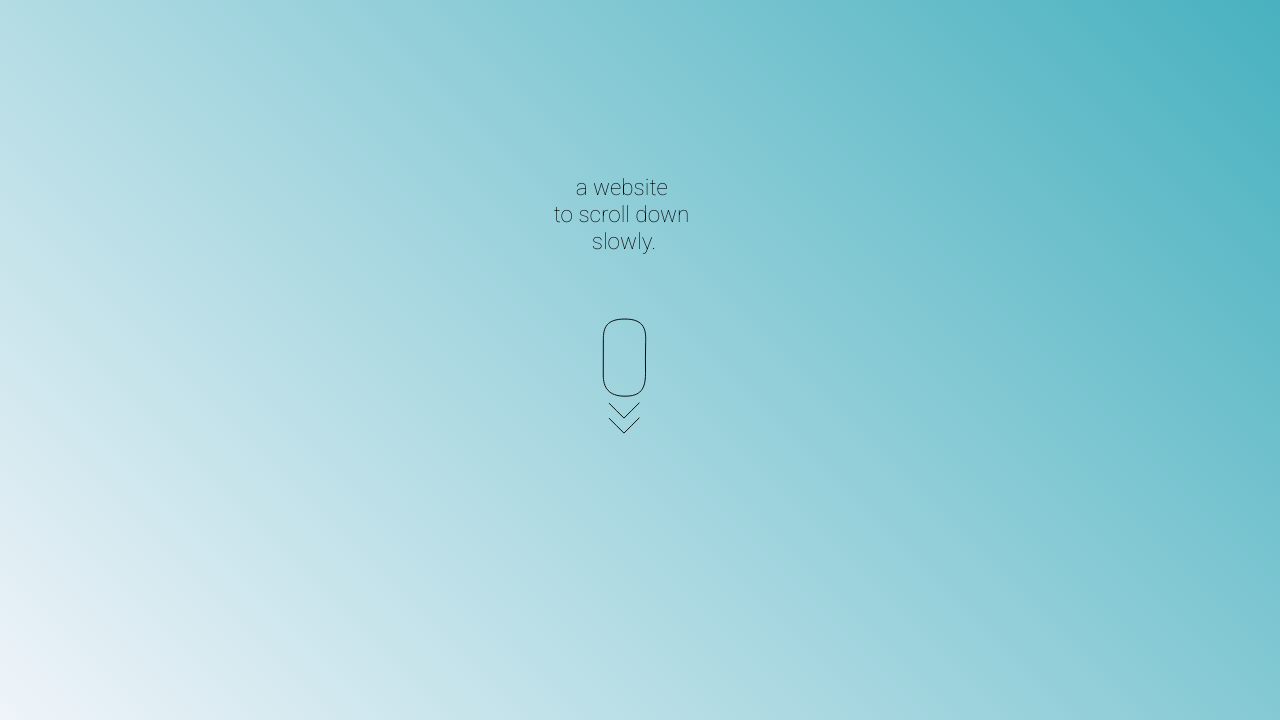

Evaluated current page height
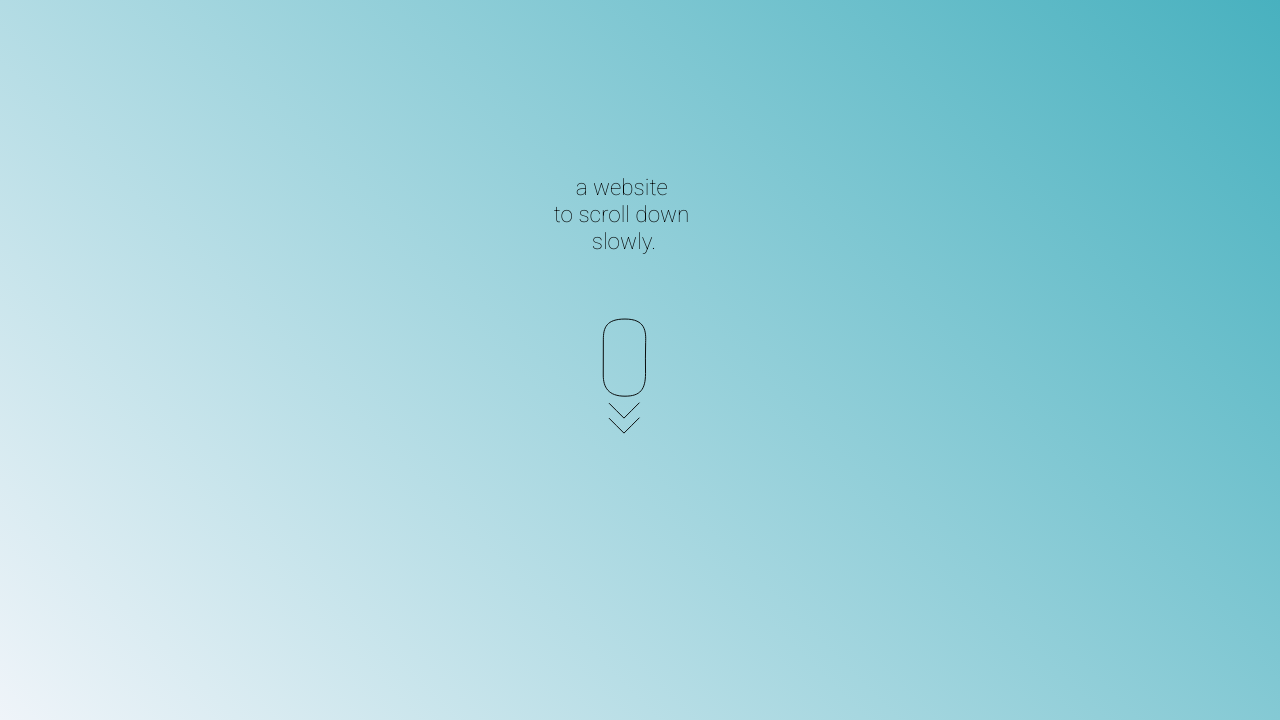

Scrolled to position 400 during iteration 3
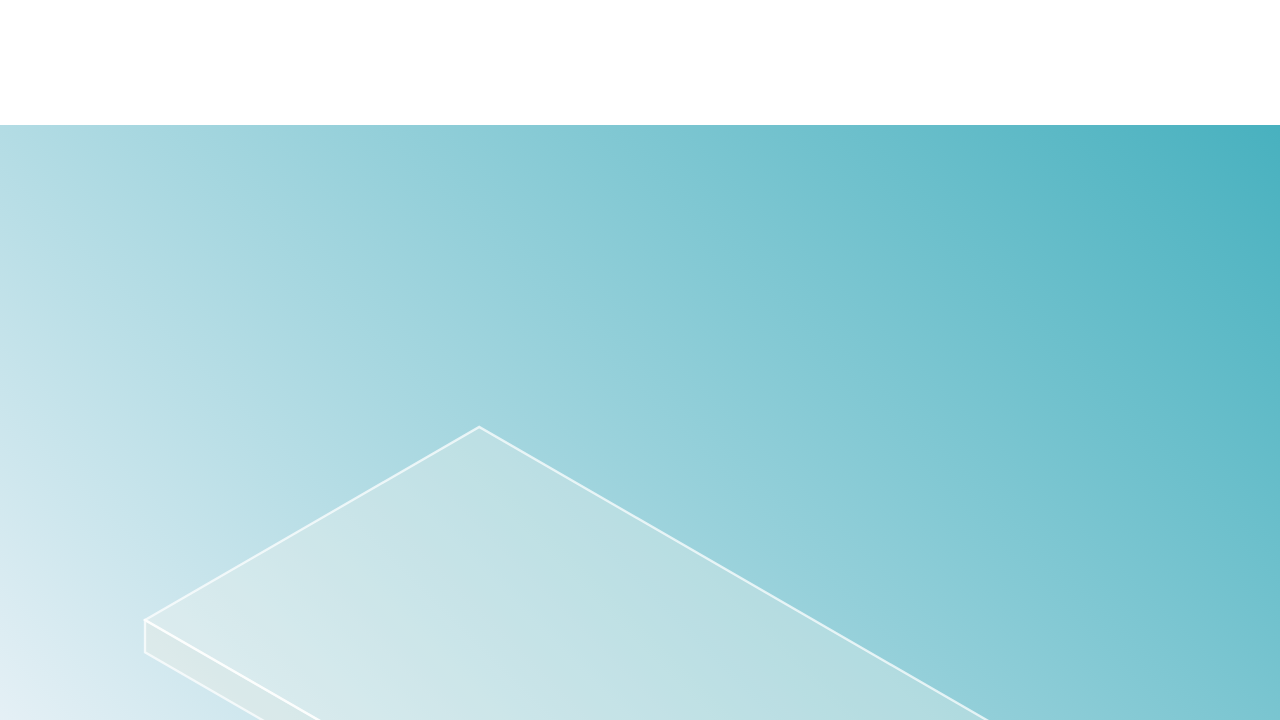

Waited 1 second for content to load
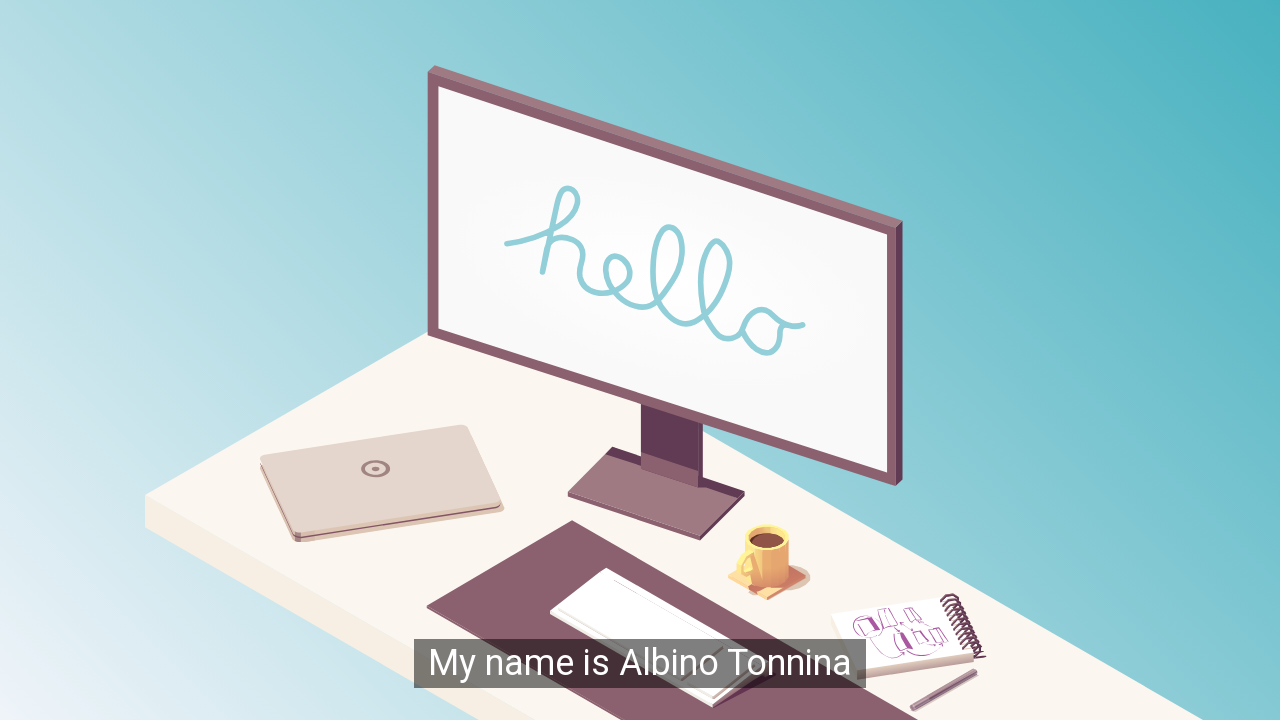

Evaluated current page height
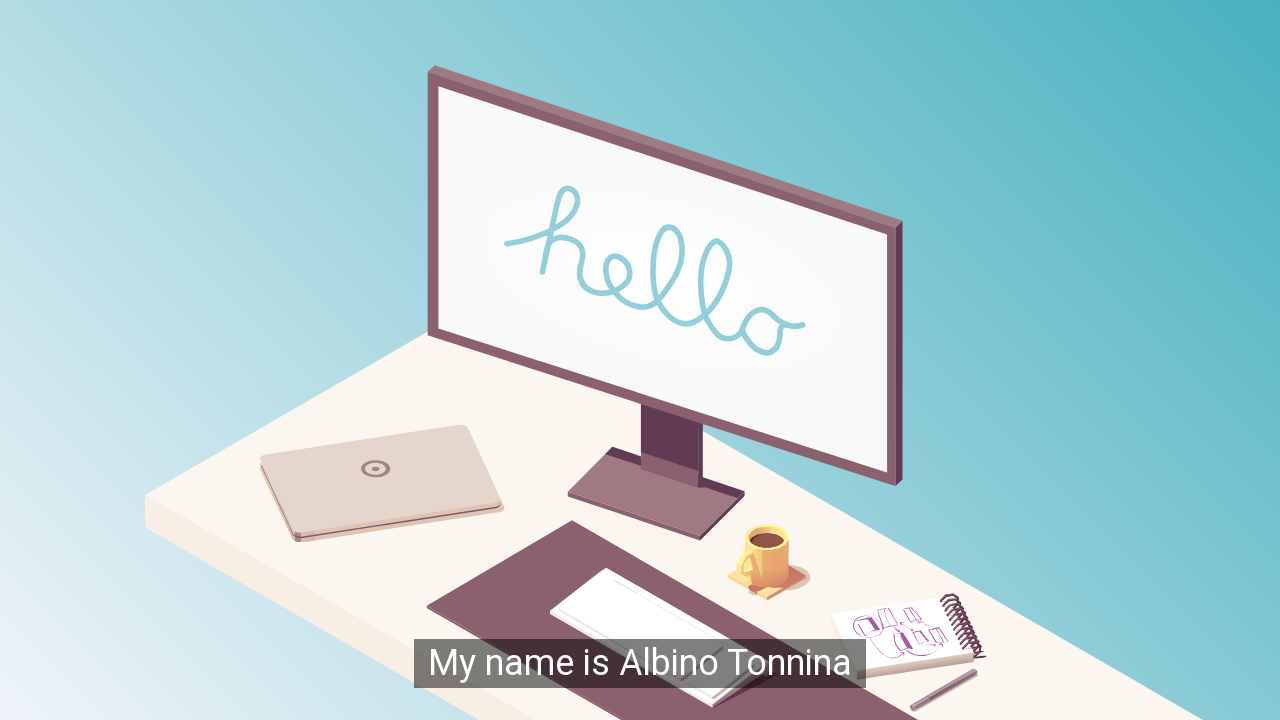

Scrolled to position 800 during iteration 4
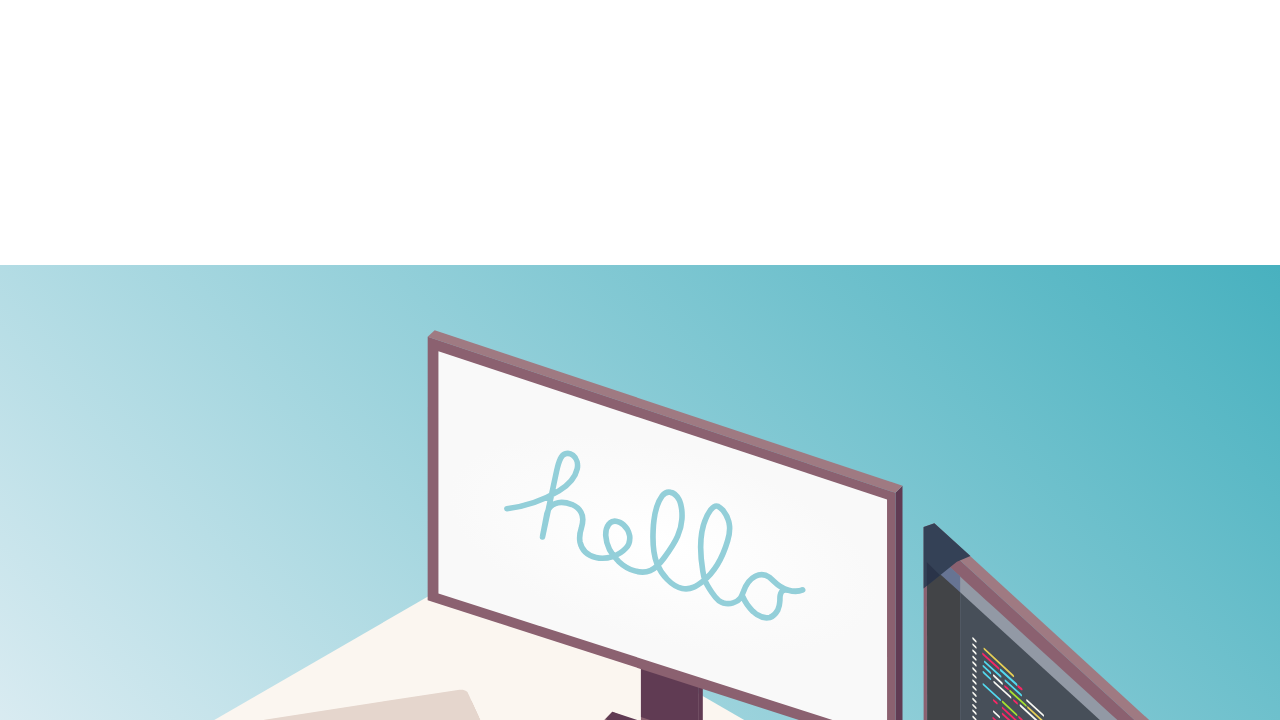

Waited 1 second for content to load
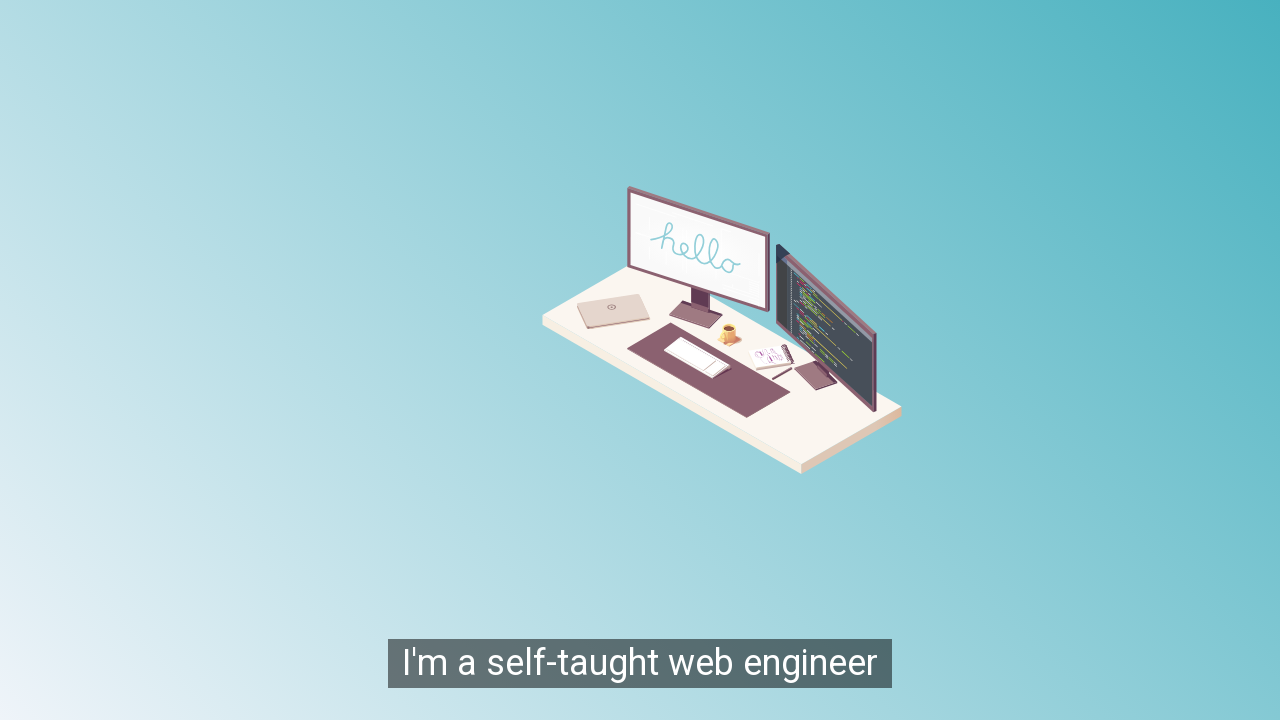

Evaluated current page height
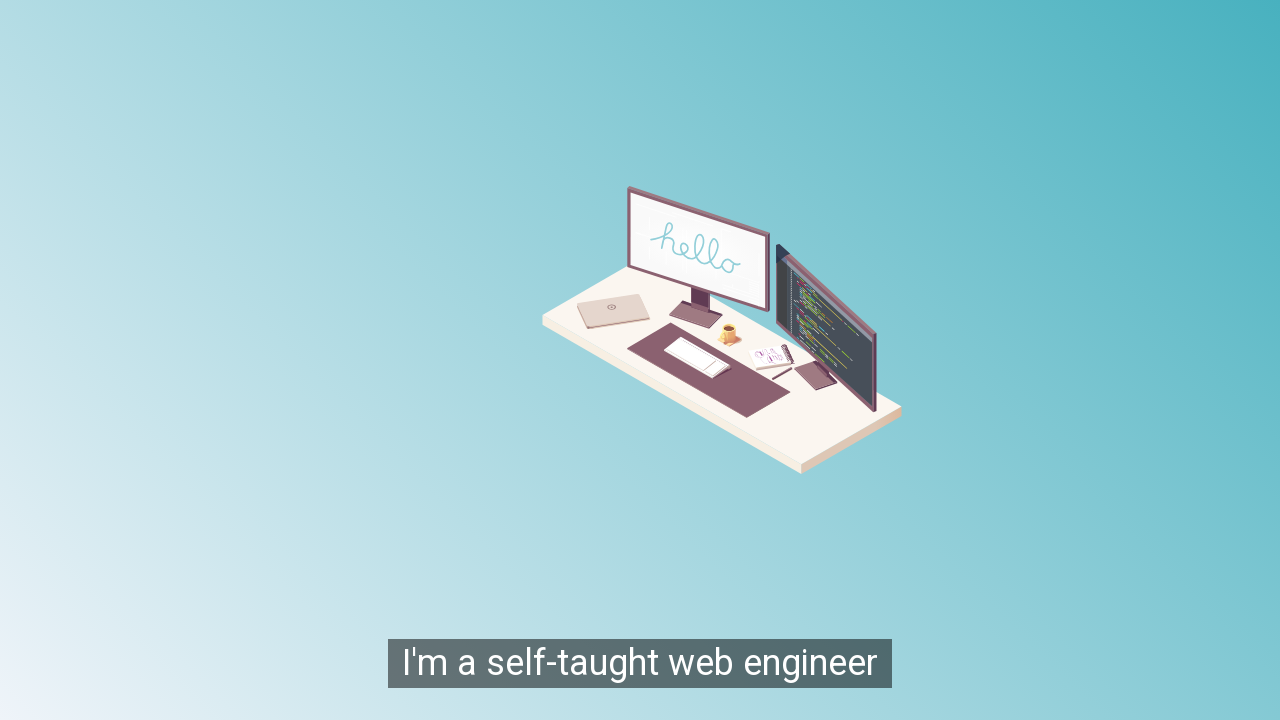

Scrolled to position 1200 during iteration 5
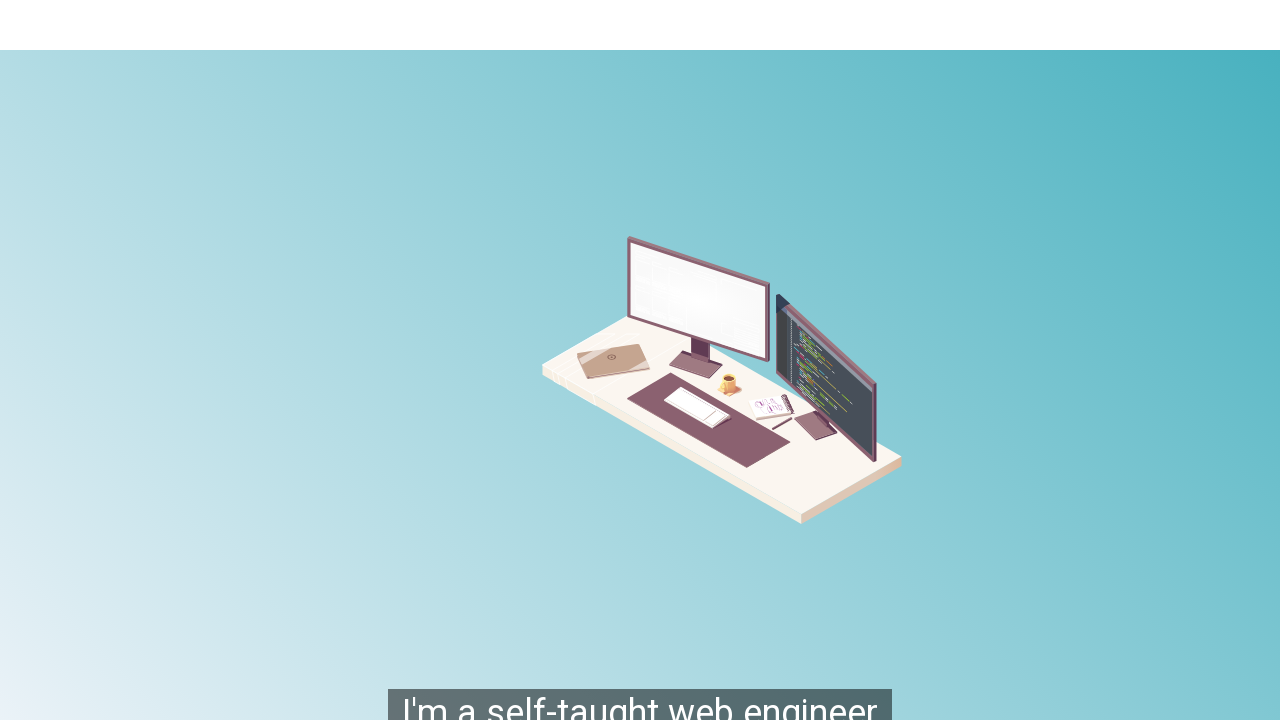

Waited 1 second for content to load
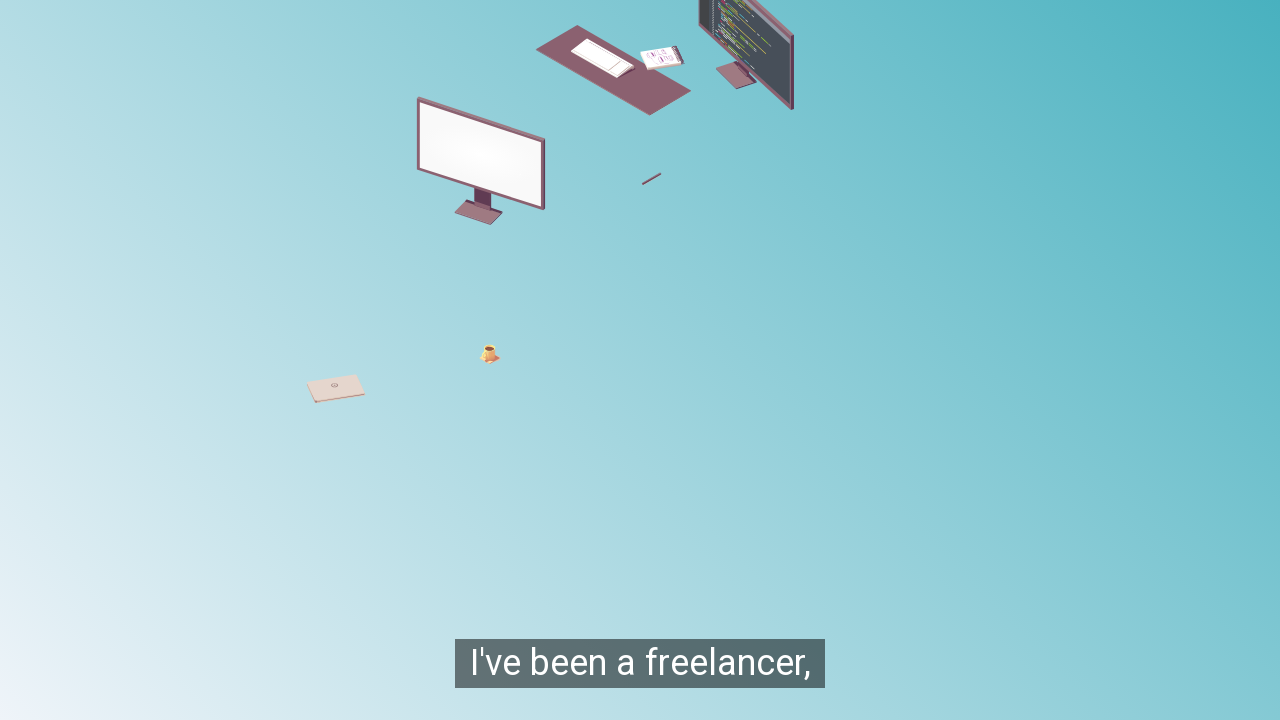

Evaluated current page height
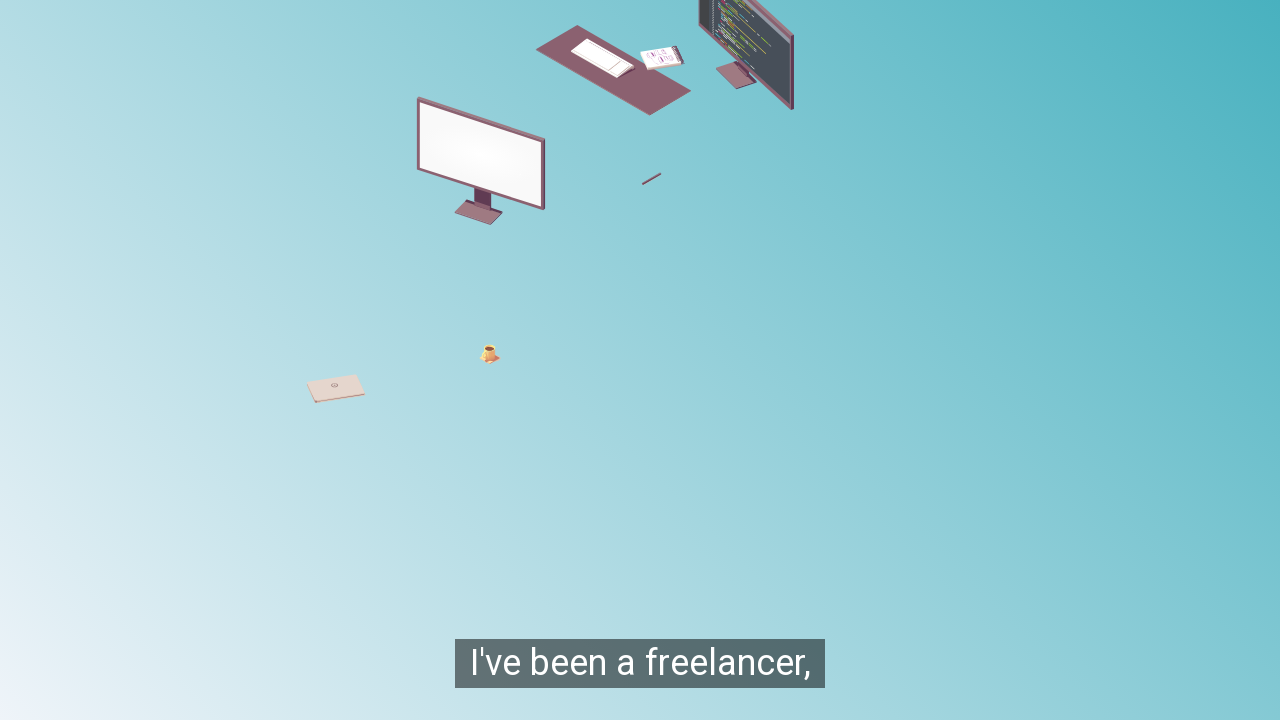

Scrolled to position 1600 during iteration 6
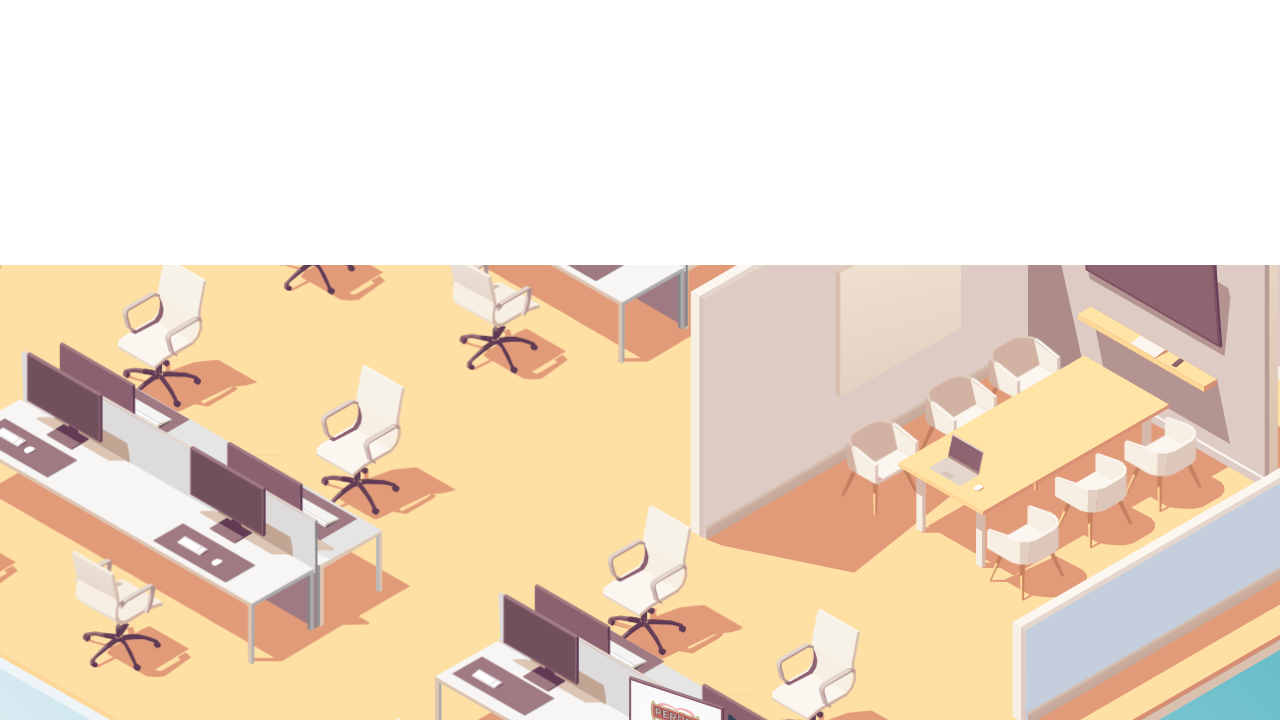

Waited 1 second for content to load
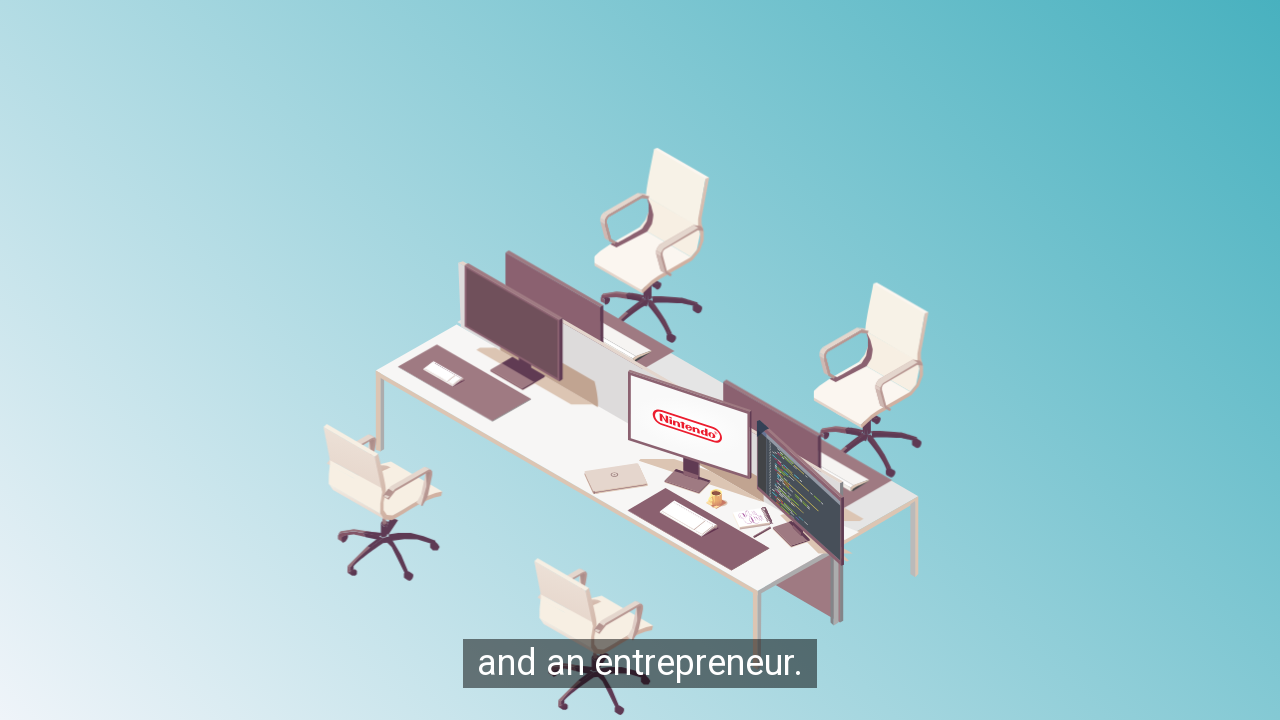

Evaluated current page height
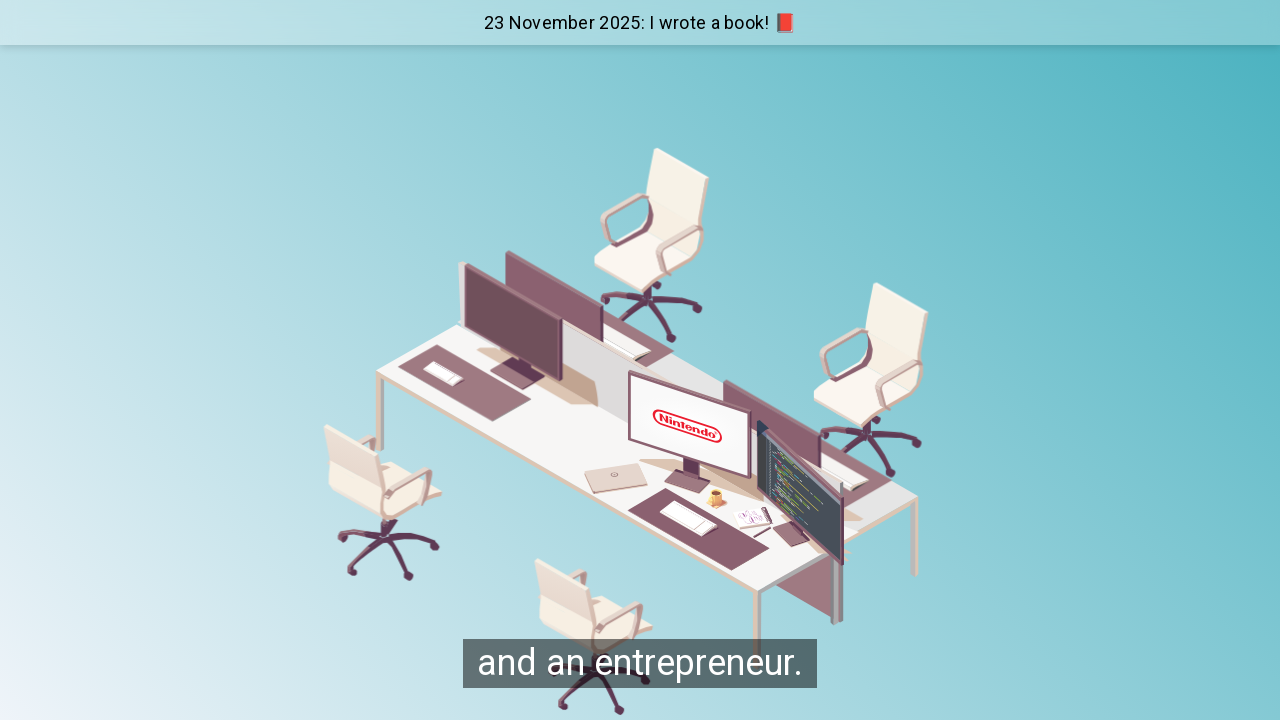

Scrolled to position 2000 during iteration 7
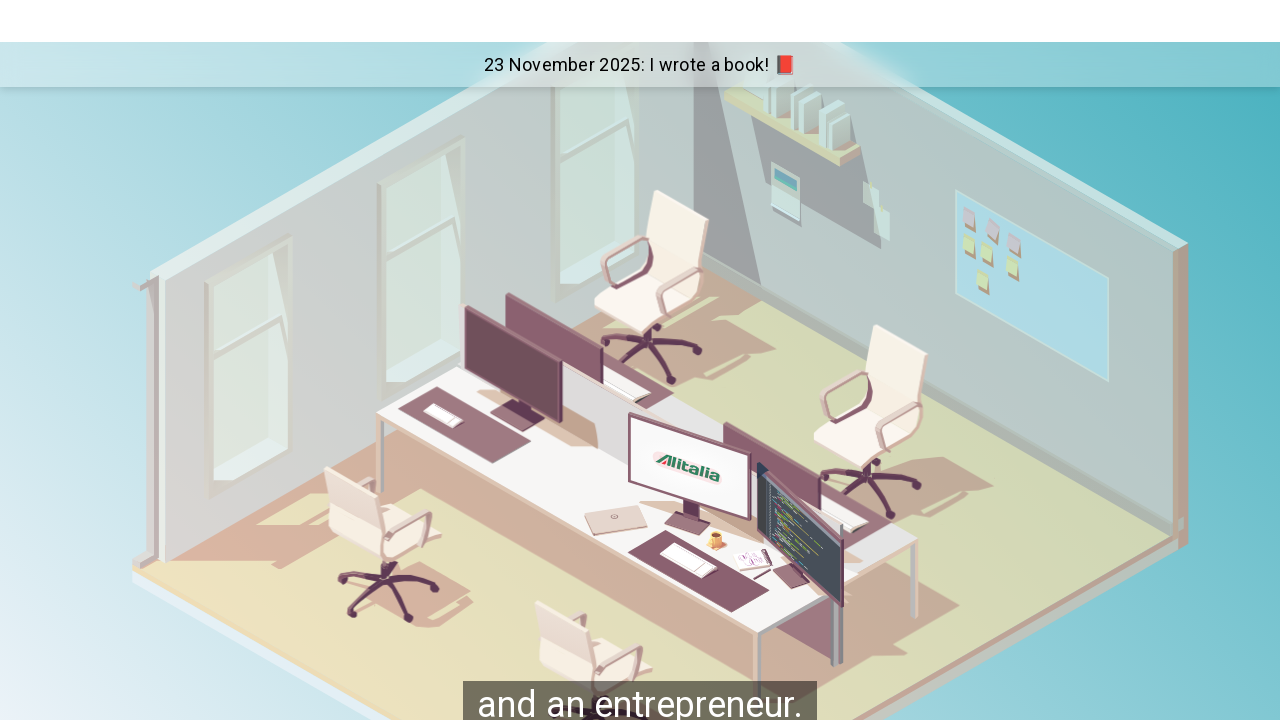

Waited 1 second for content to load
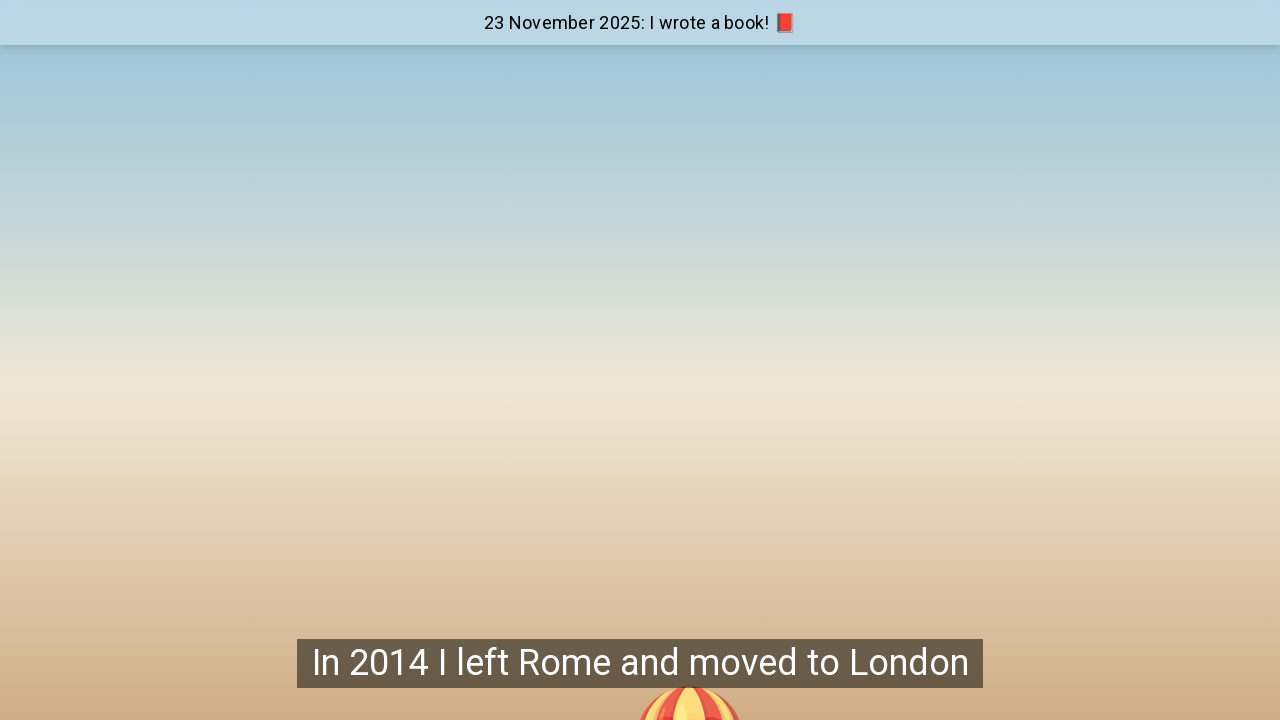

Evaluated current page height
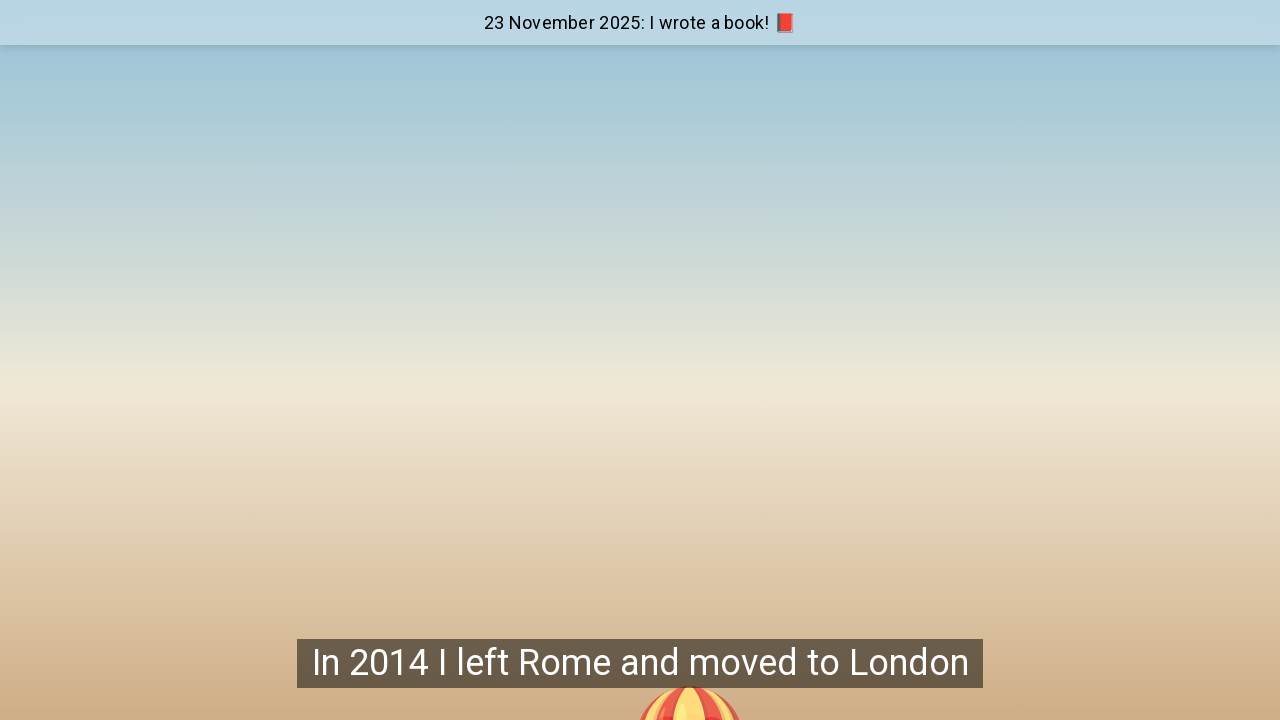

Scrolled to position 2400 during iteration 8
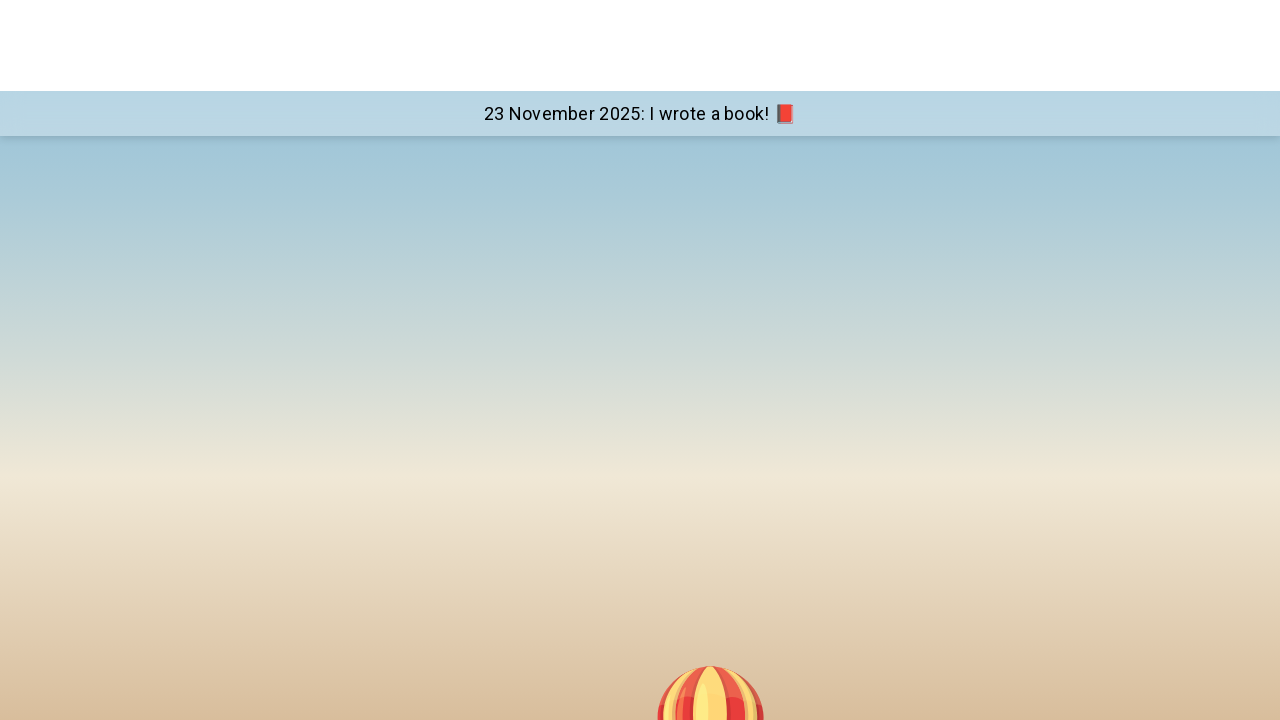

Waited 1 second for content to load
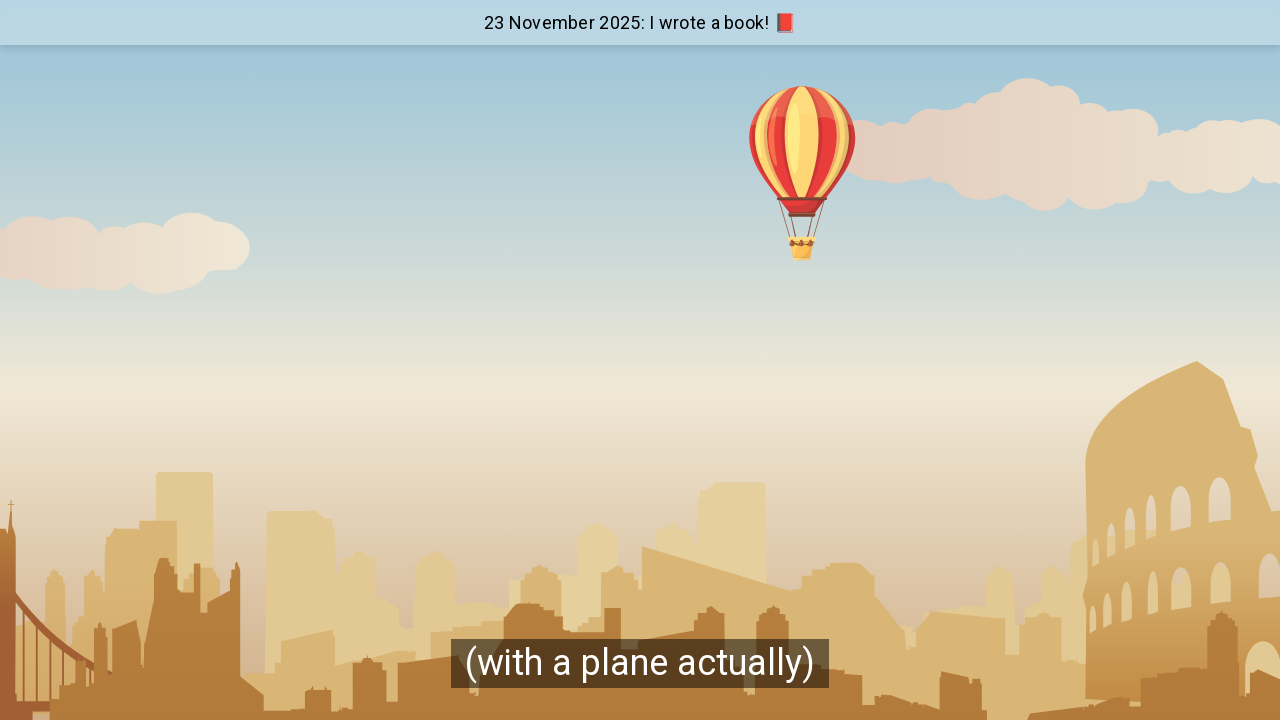

Evaluated current page height
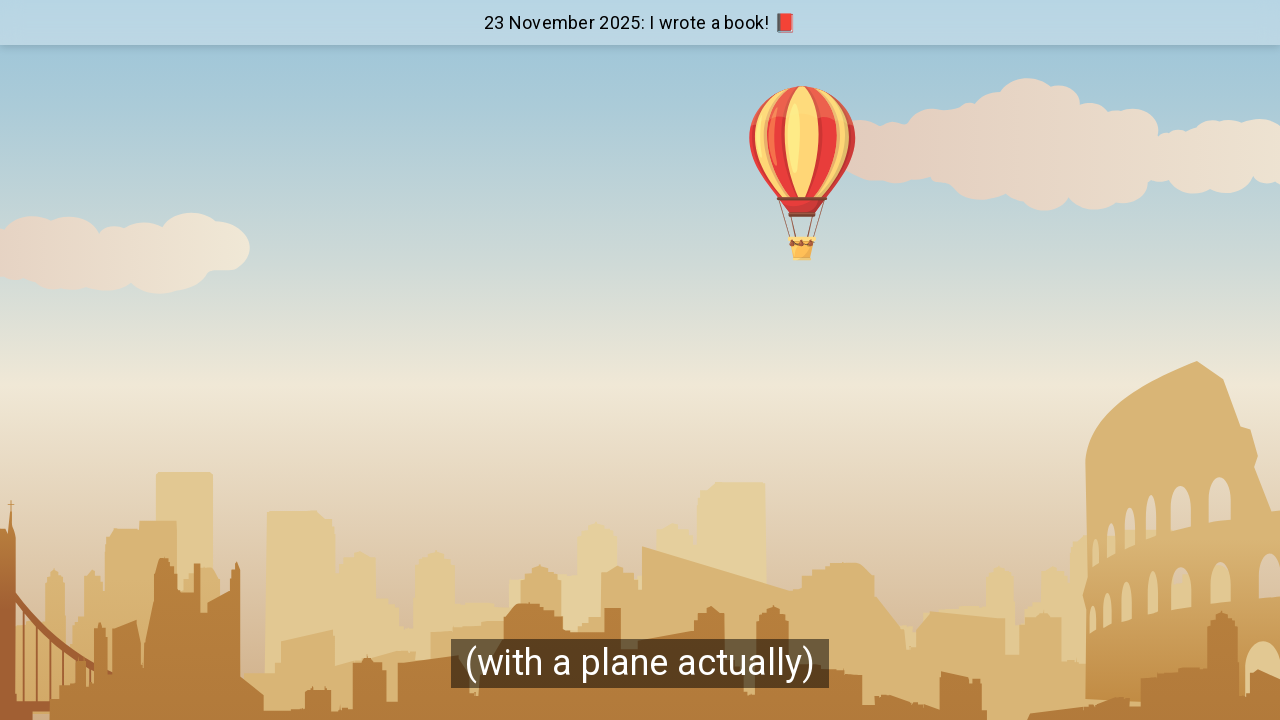

Scrolled to position 2800 during iteration 9
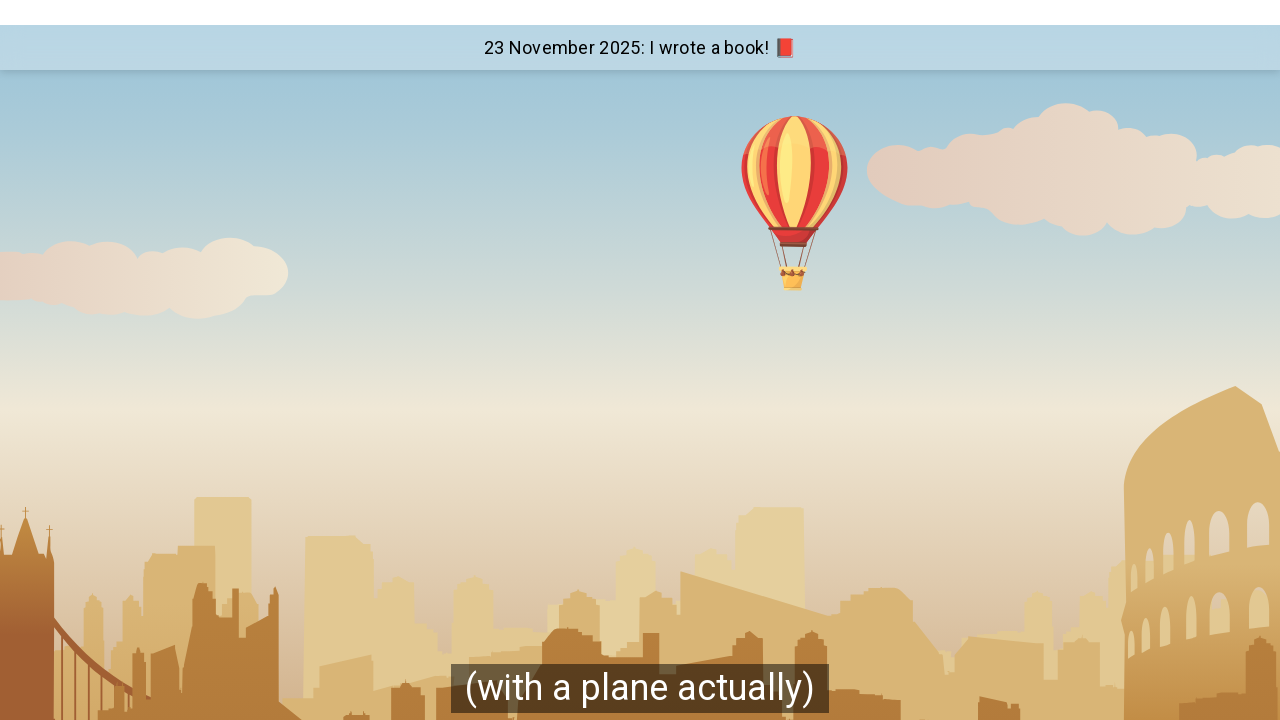

Waited 1 second for content to load
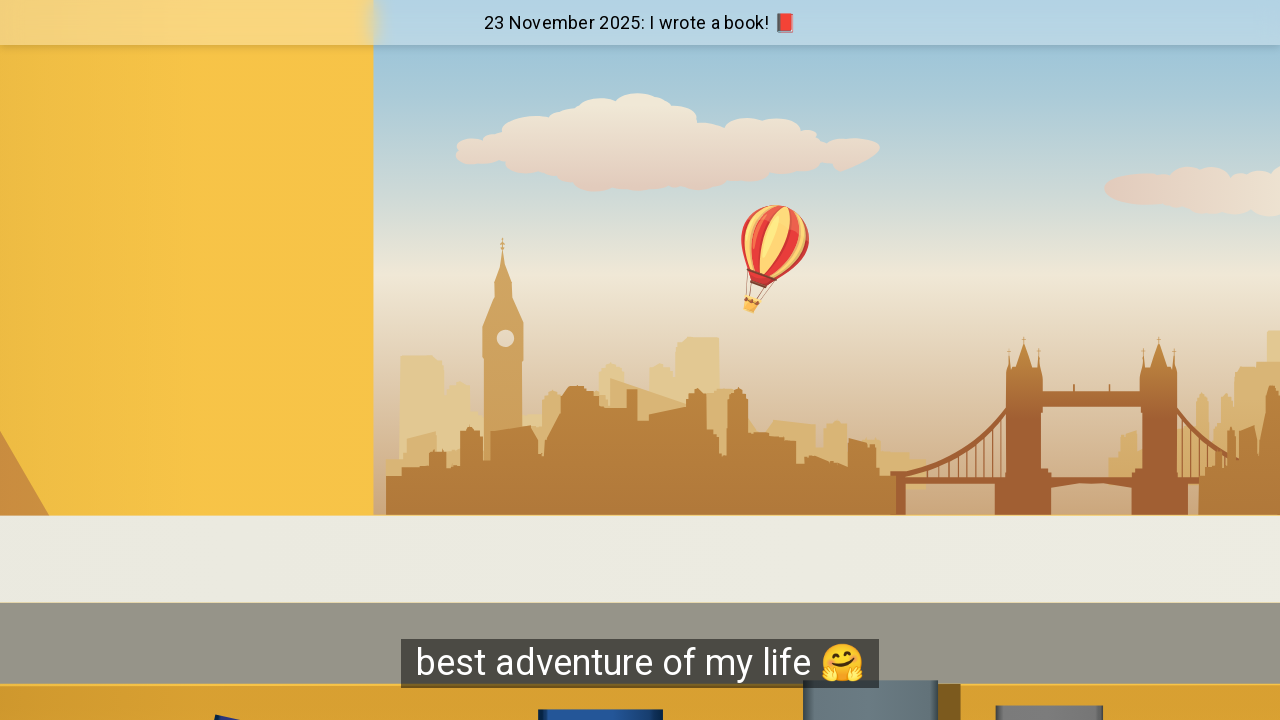

Evaluated current page height
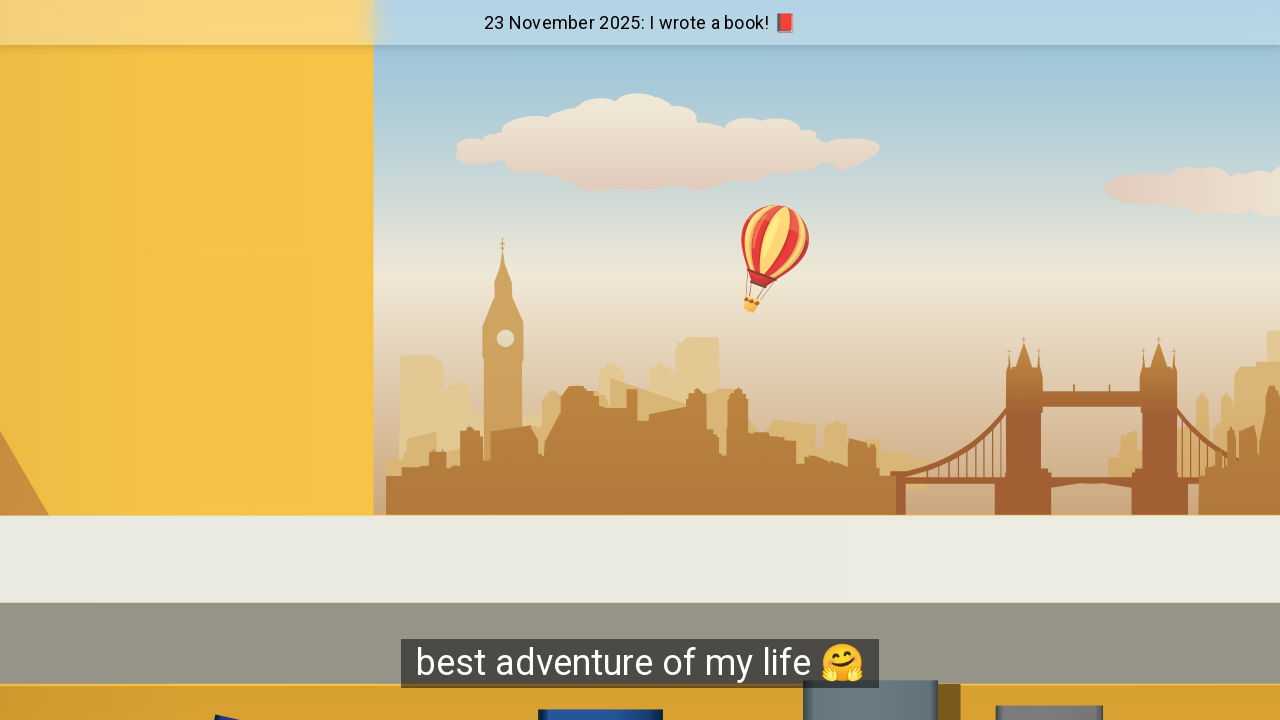

Scrolled to position 3200 during iteration 10
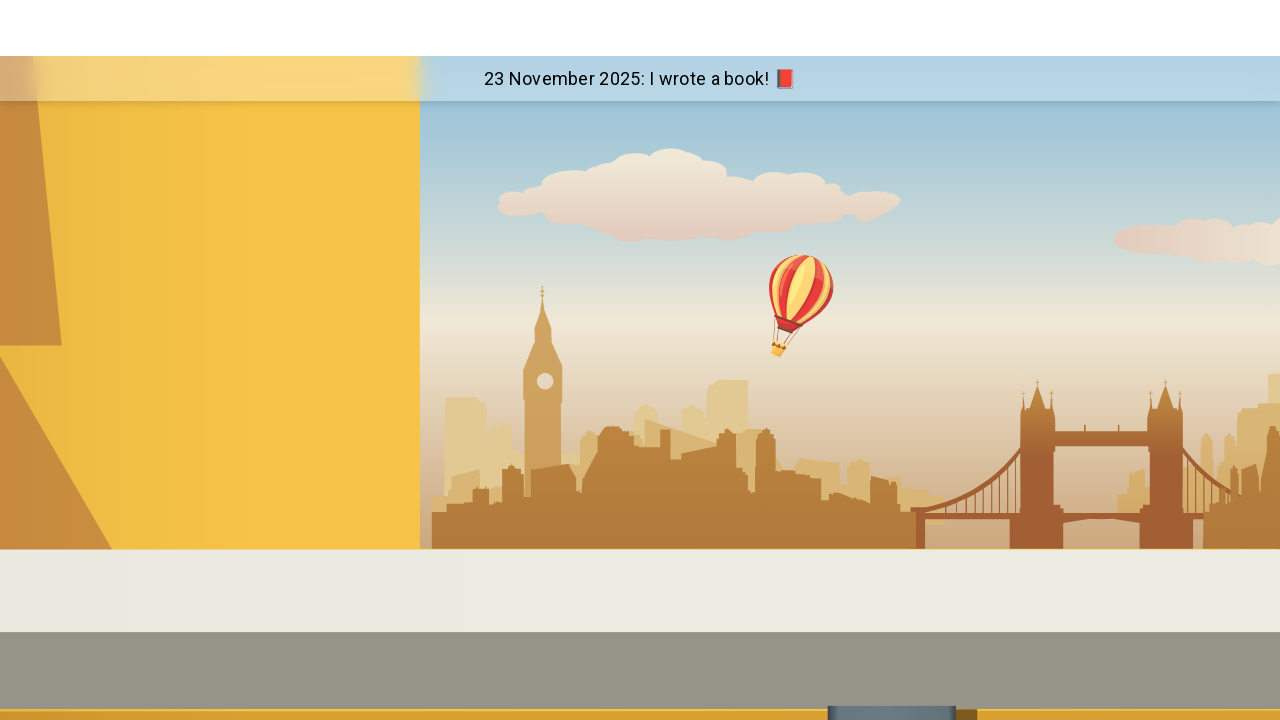

Waited 1 second for content to load
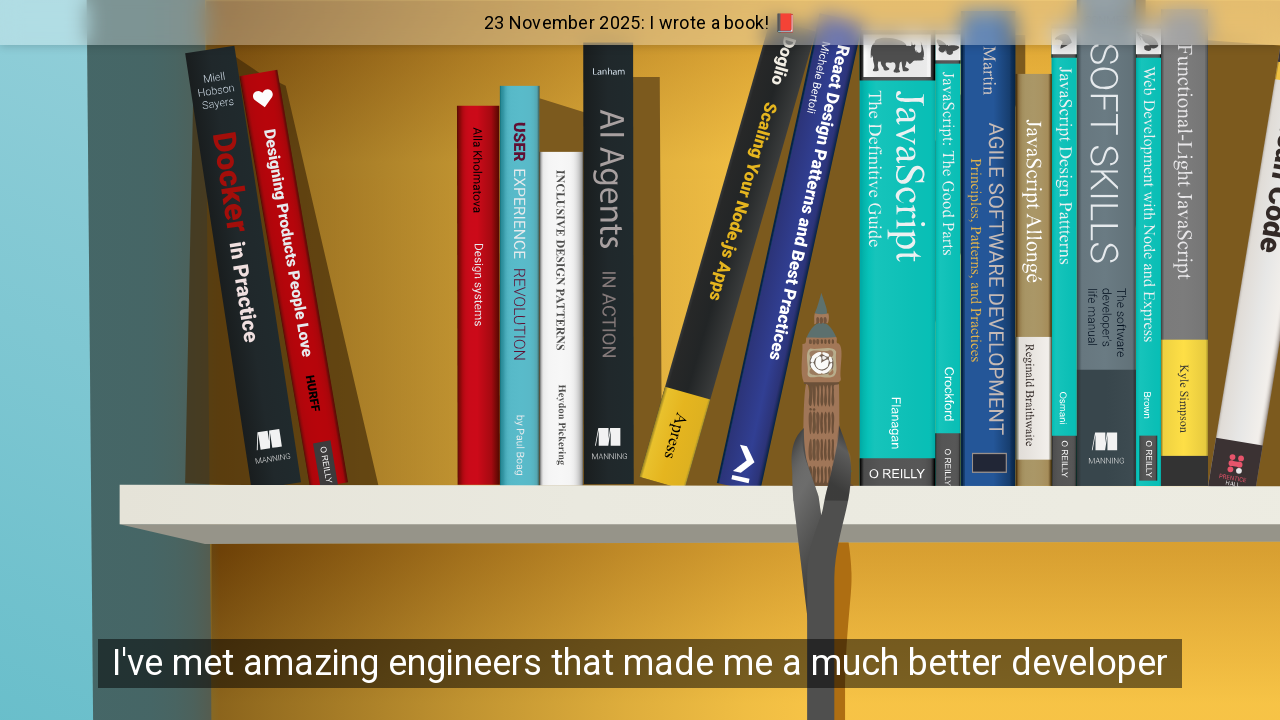

Evaluated current page height
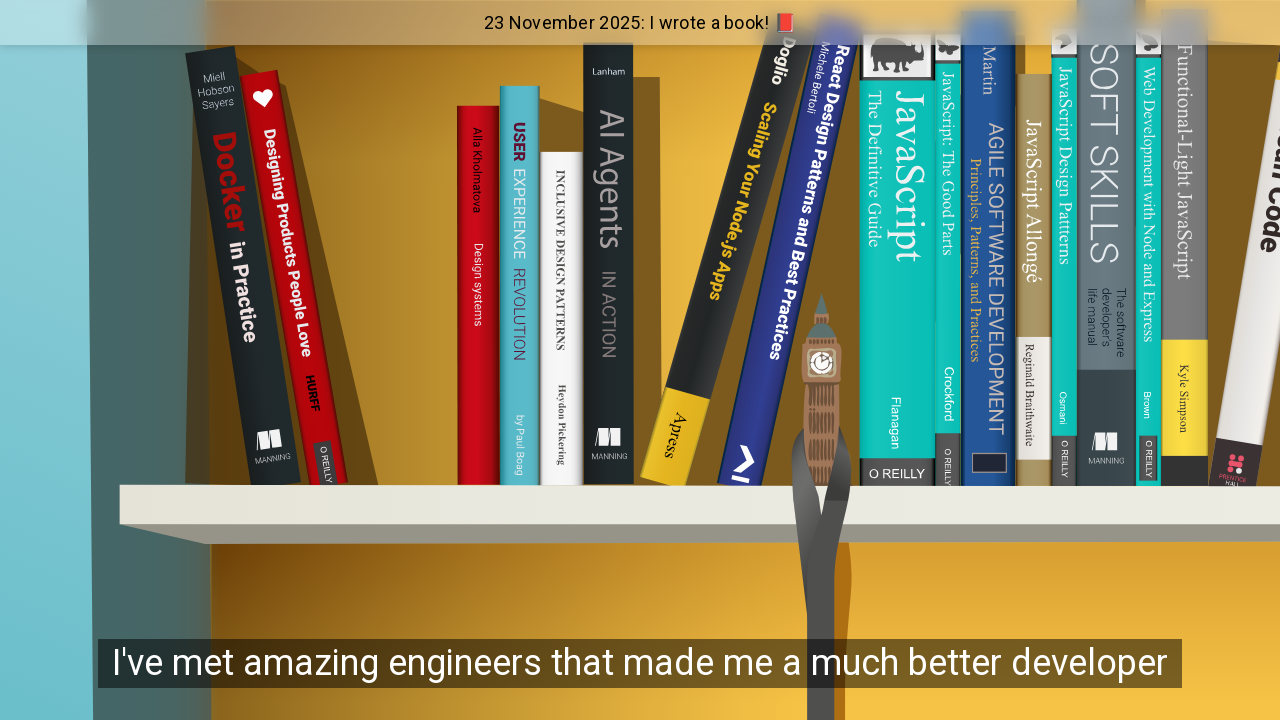

Scrolled to position 3600 during iteration 11
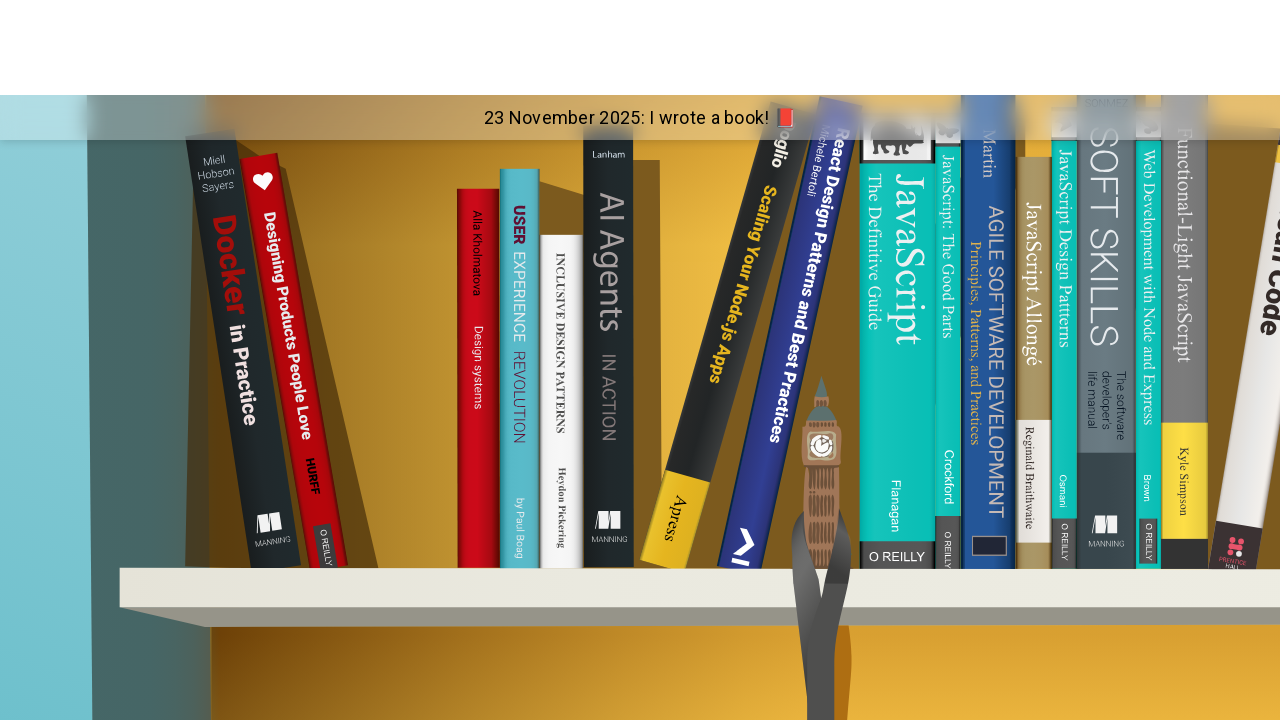

Waited 1 second for content to load
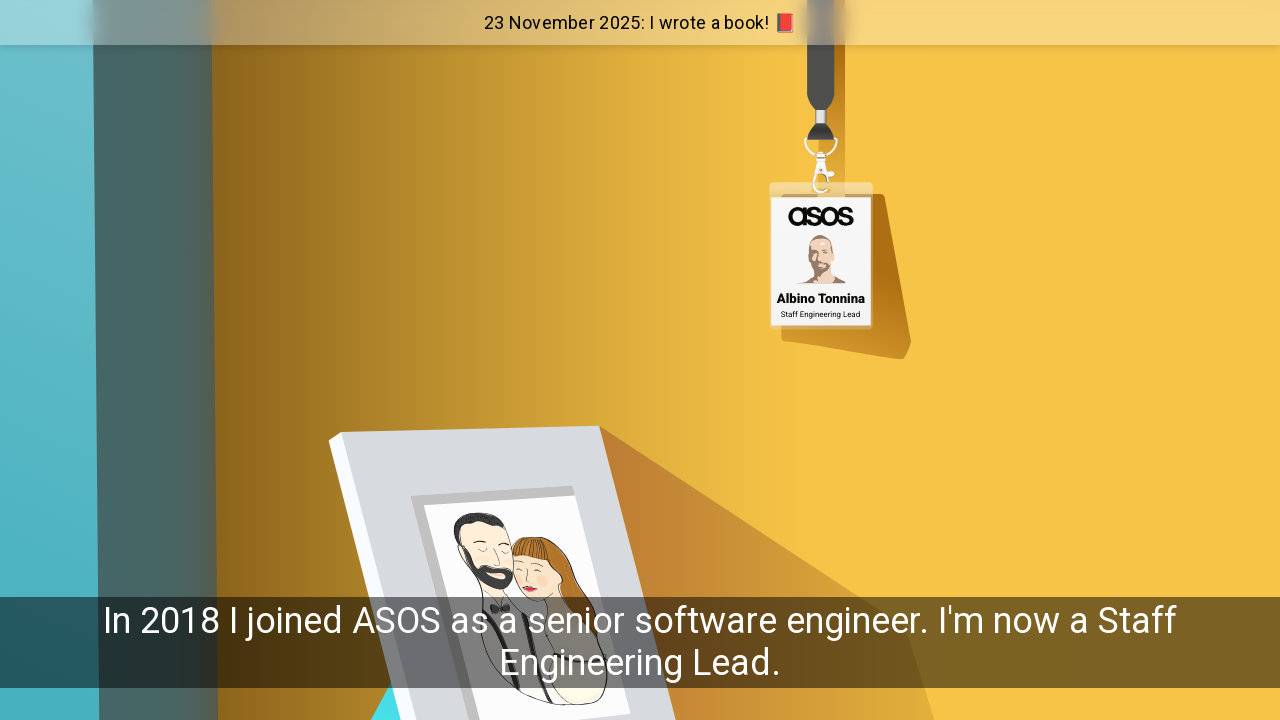

Evaluated current page height
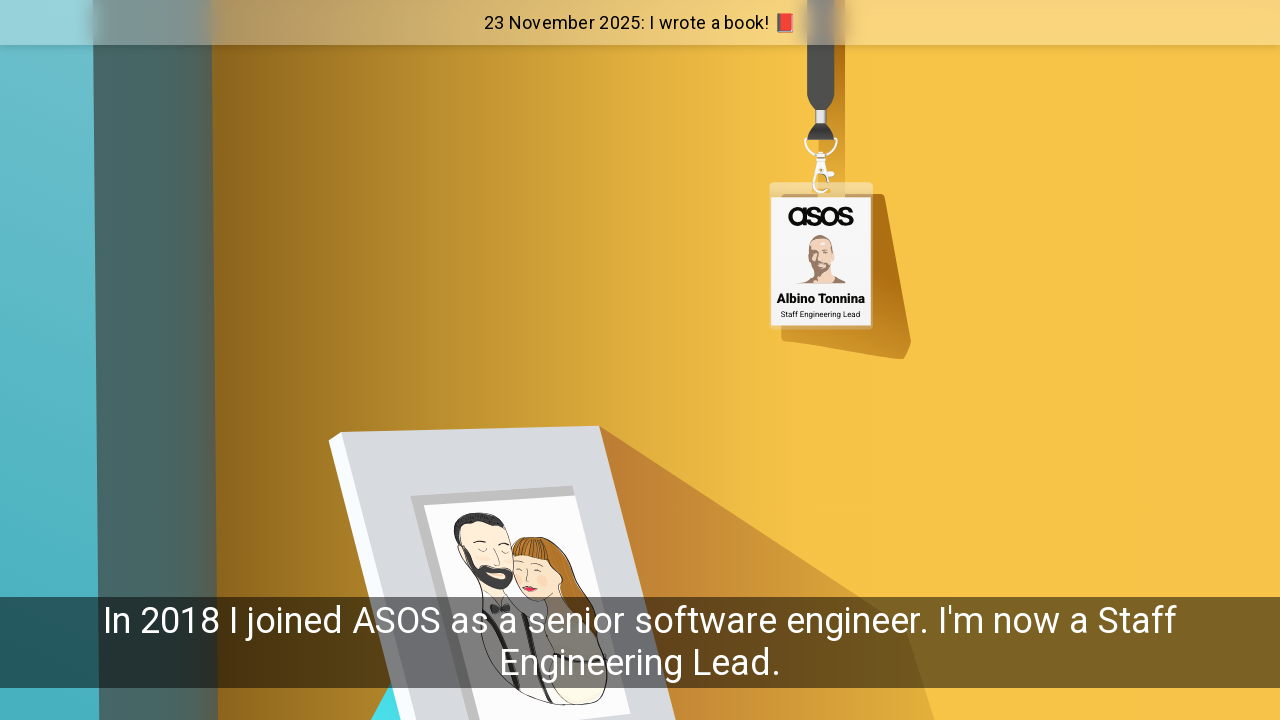

Scrolled to position 4000 during iteration 12
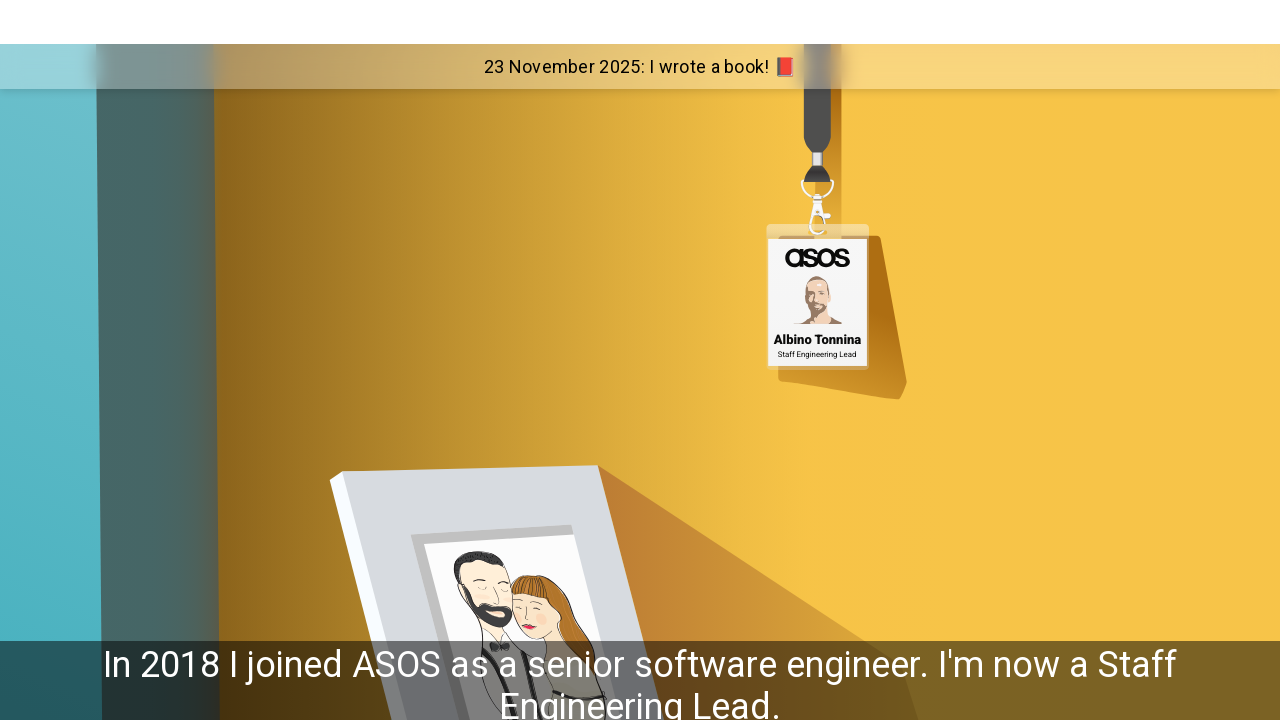

Waited 1 second for content to load
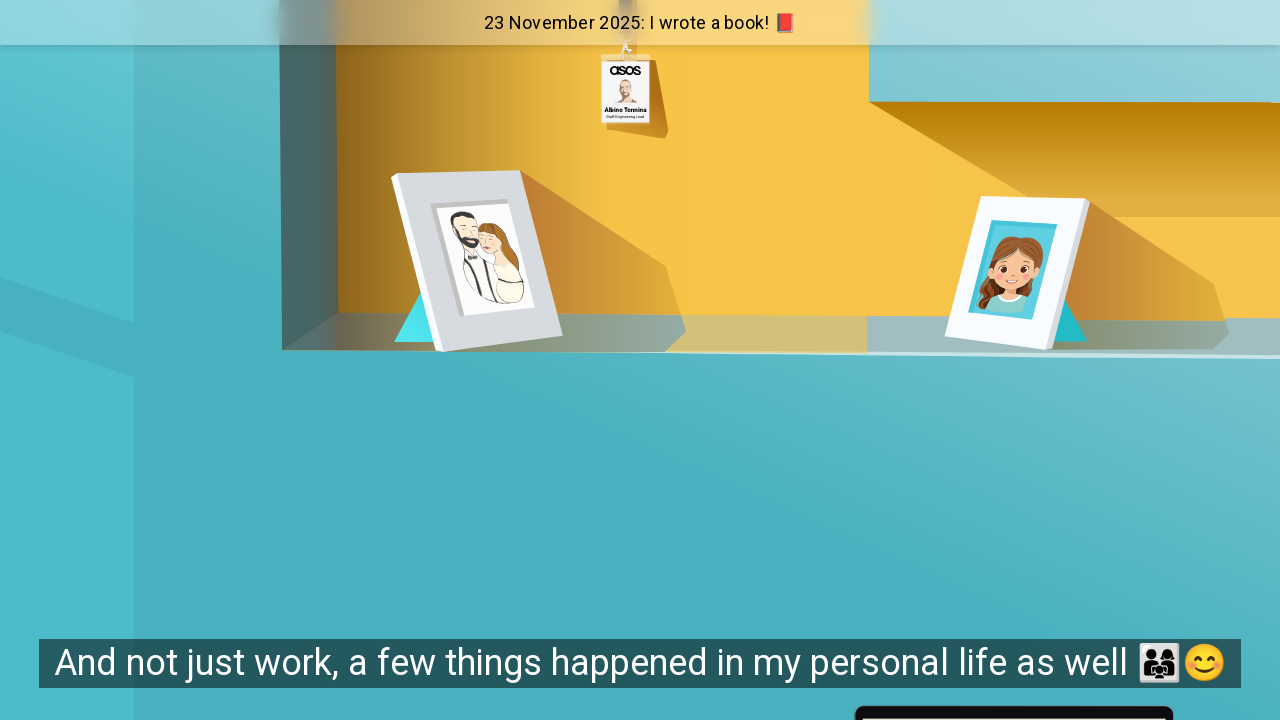

Evaluated current page height
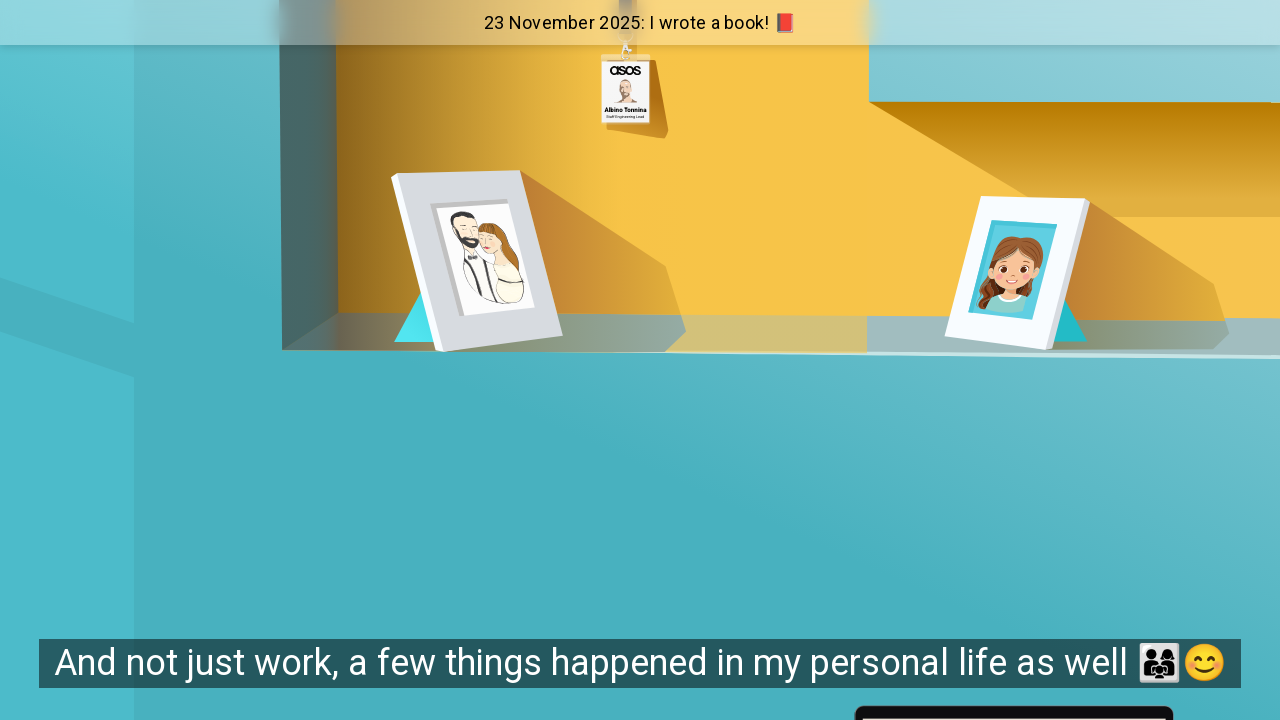

Scrolled to position 4400 during iteration 13
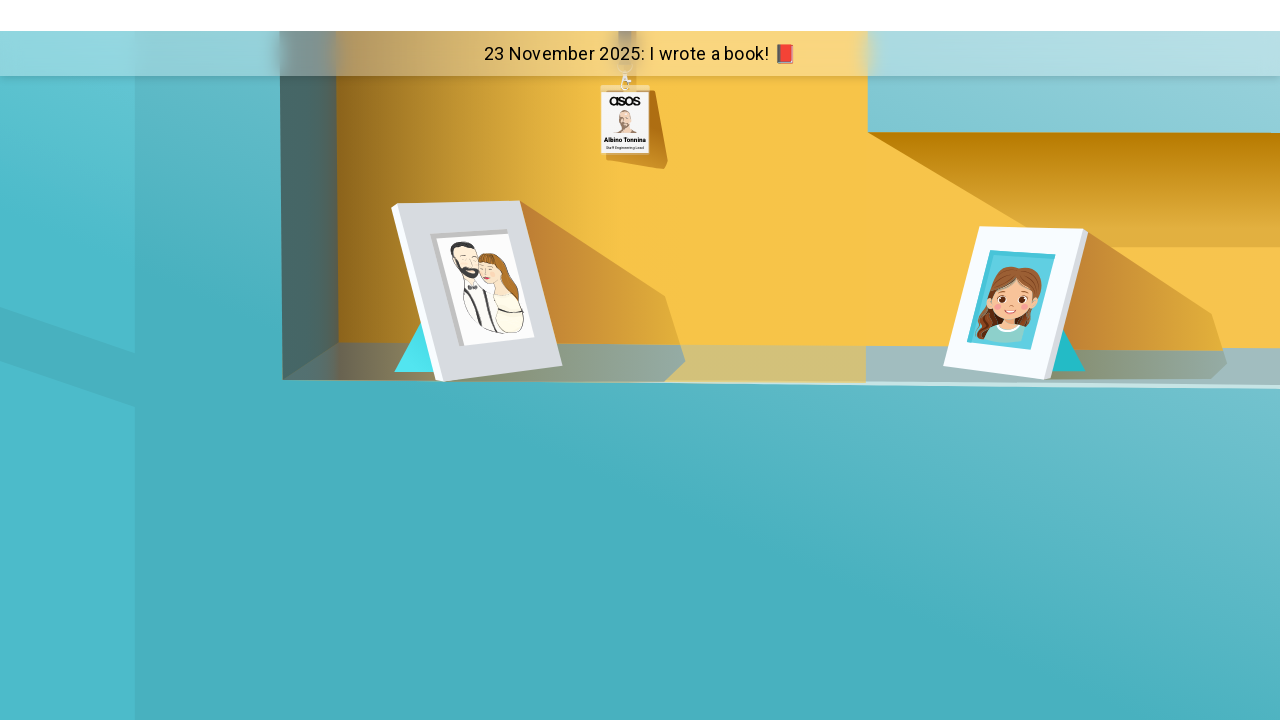

Waited 1 second for content to load
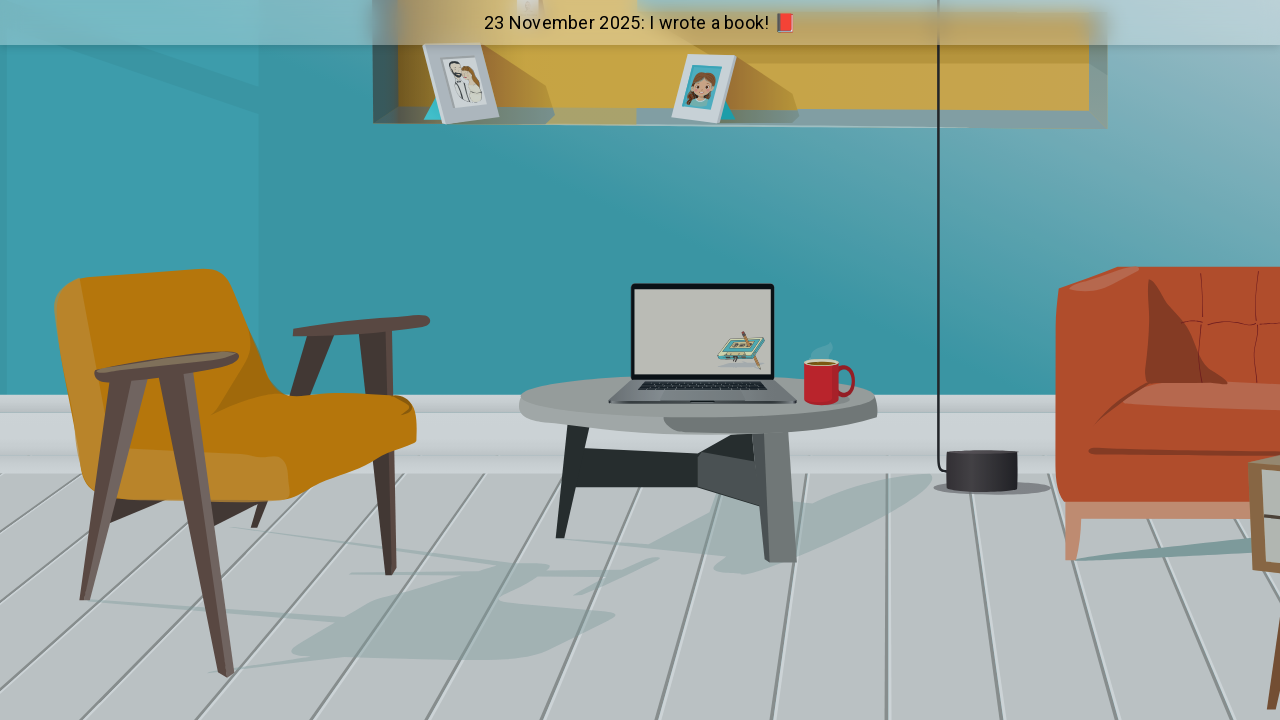

Evaluated current page height
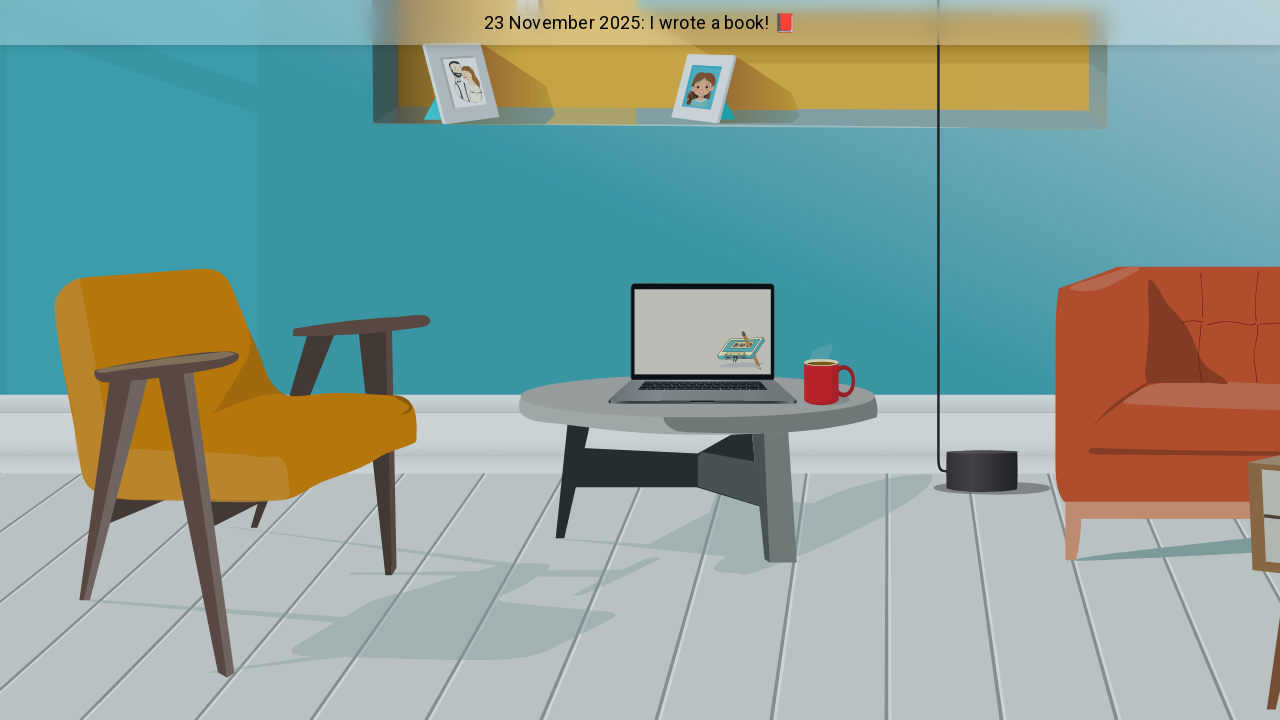

Scrolled to position 4800 during iteration 14
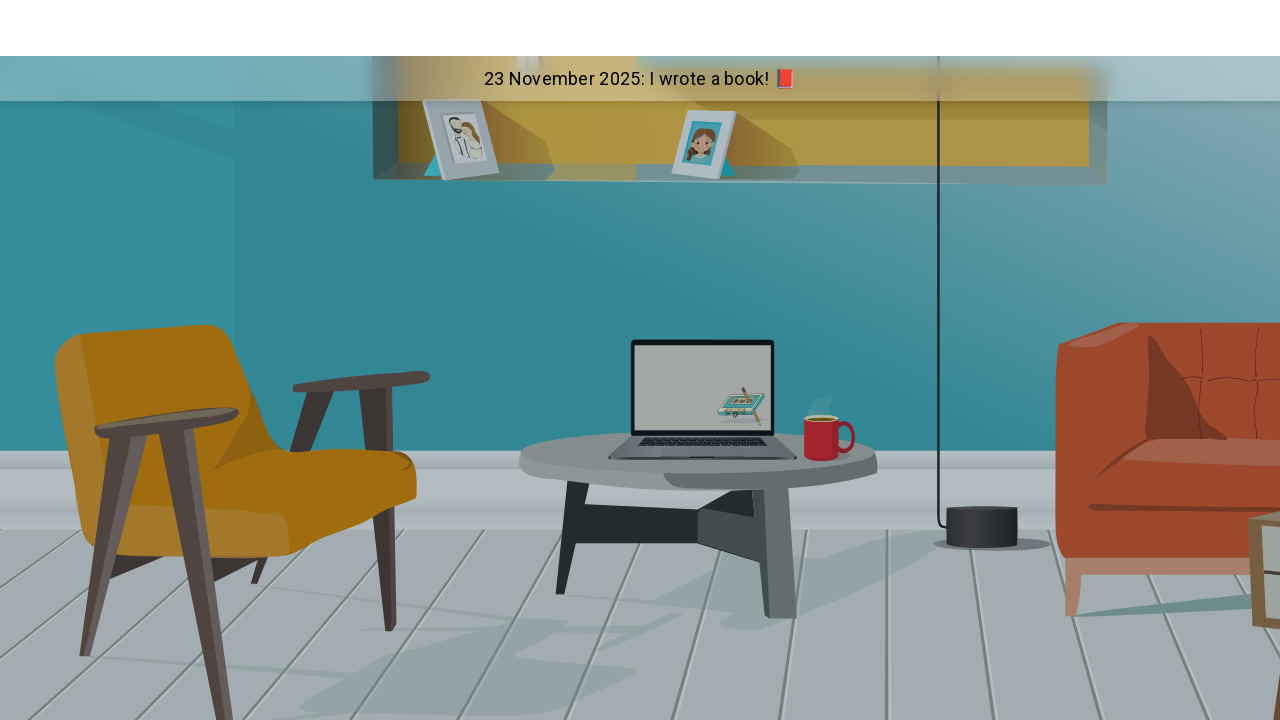

Waited 1 second for content to load
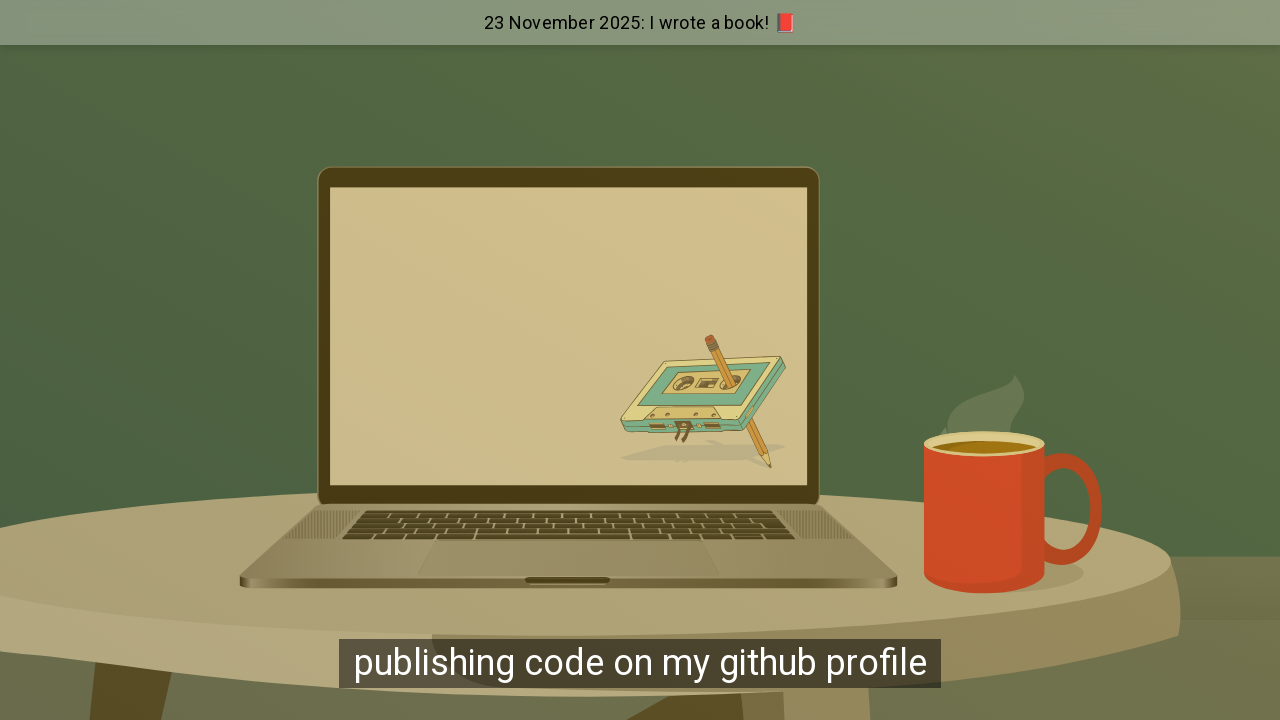

Evaluated current page height
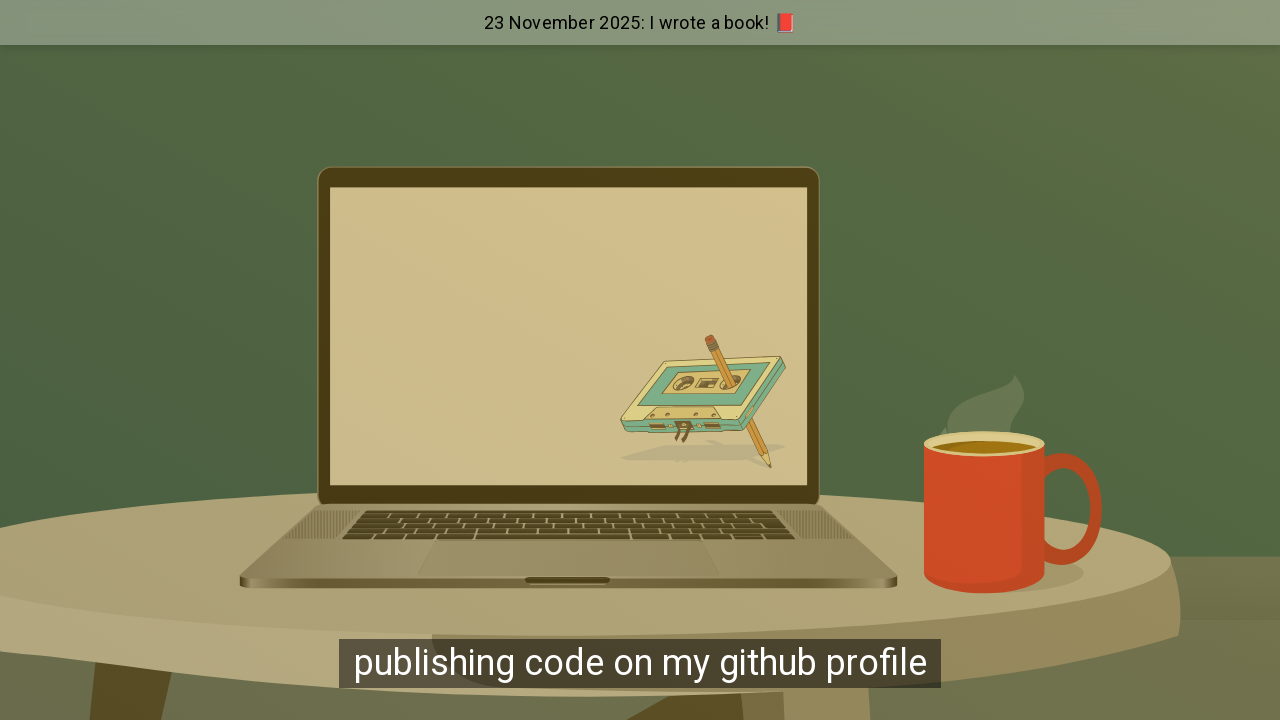

Scrolled to position 5200 during iteration 15
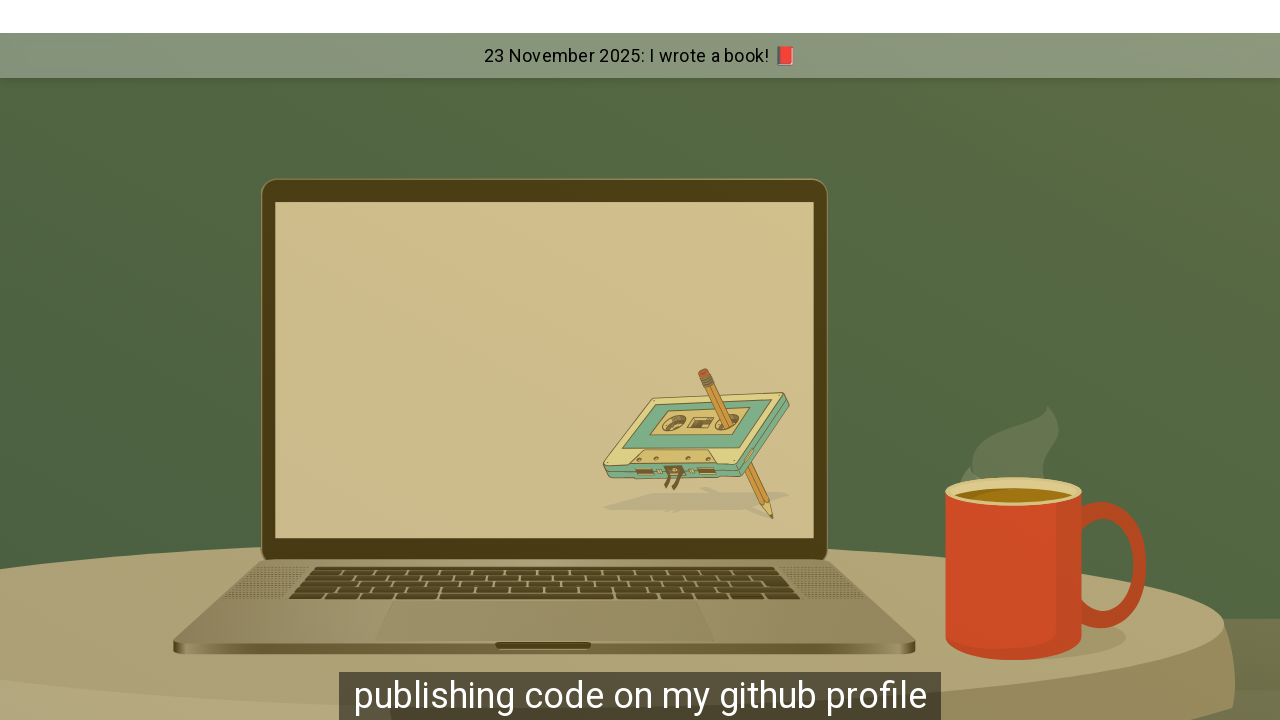

Waited 1 second for content to load
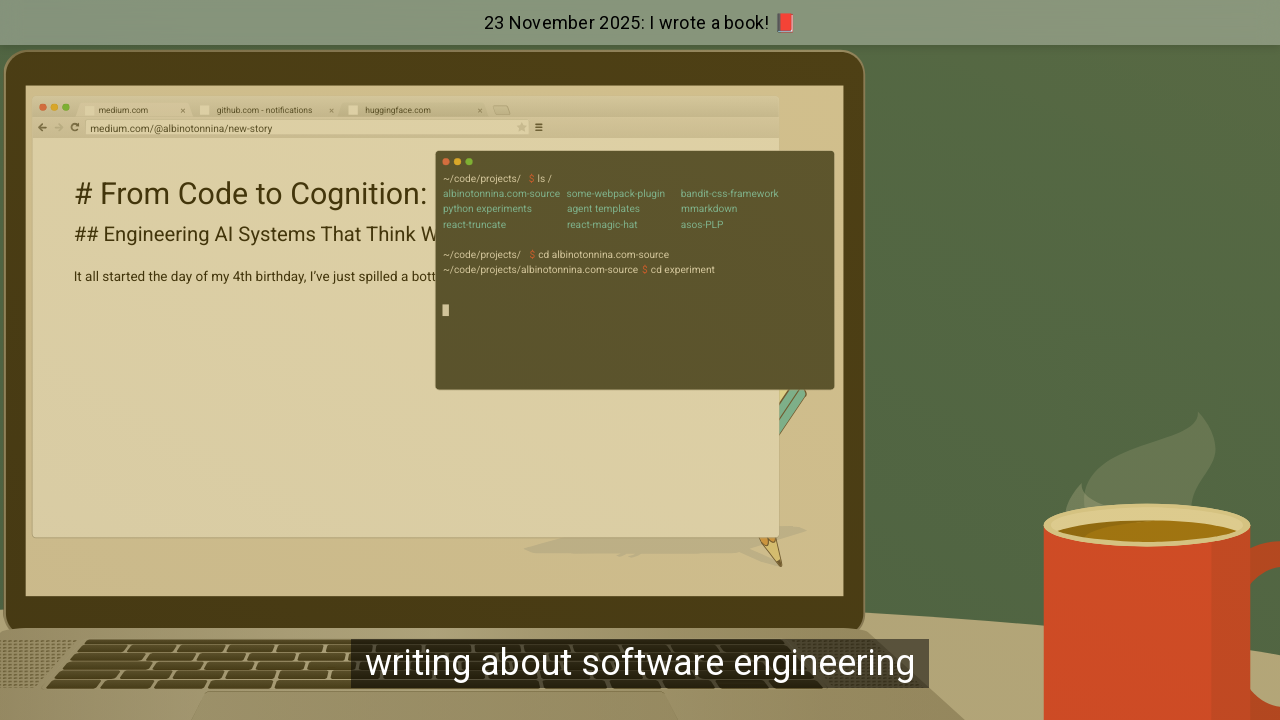

Evaluated current page height
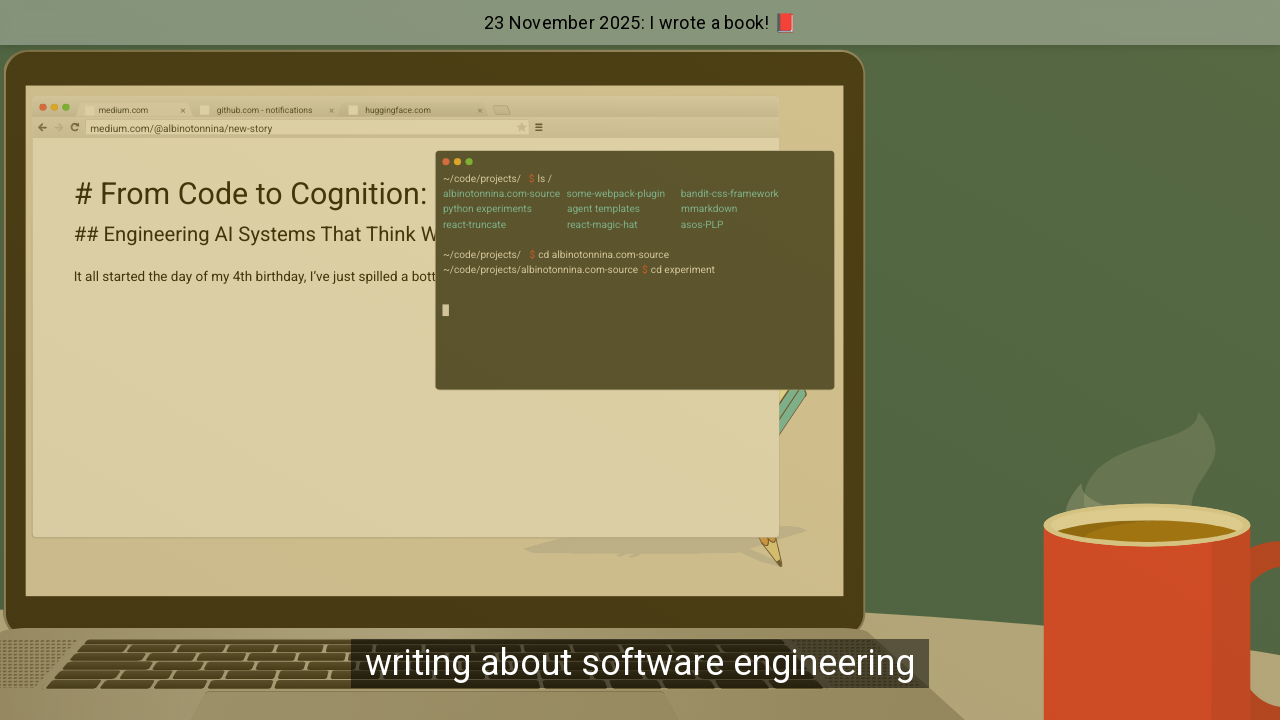

Scrolled to position 5600 during iteration 16
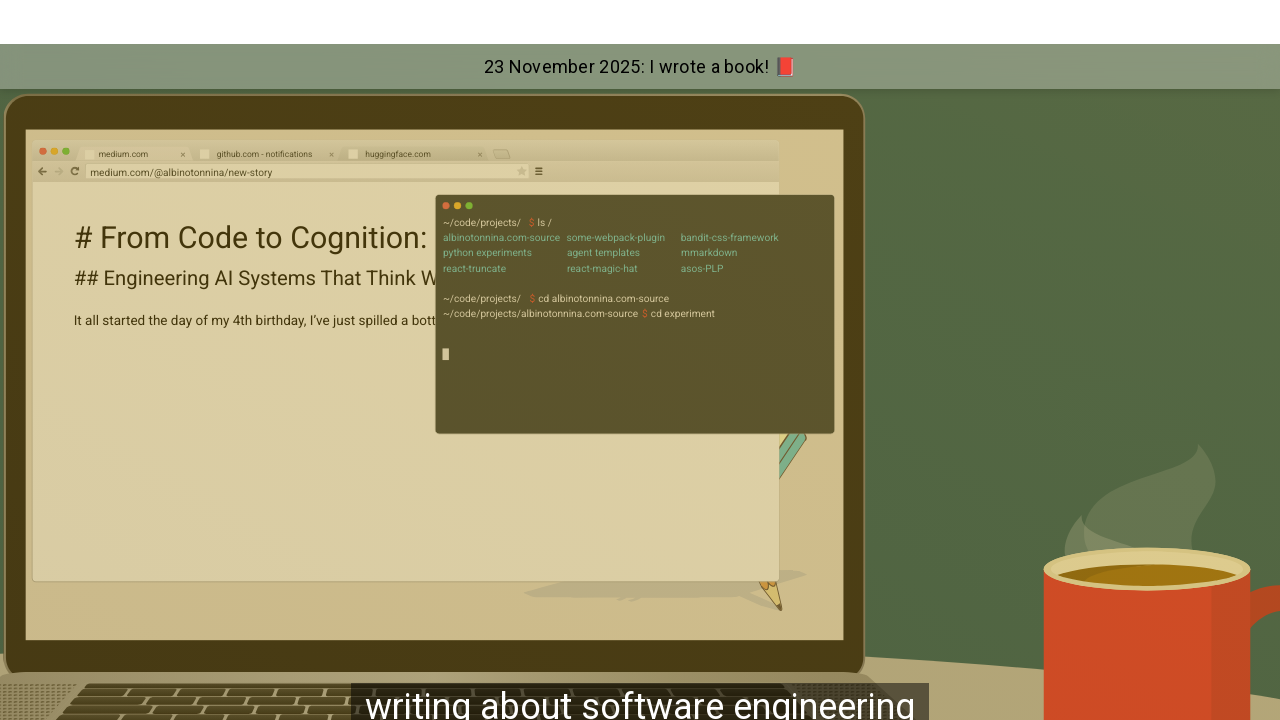

Waited 1 second for content to load
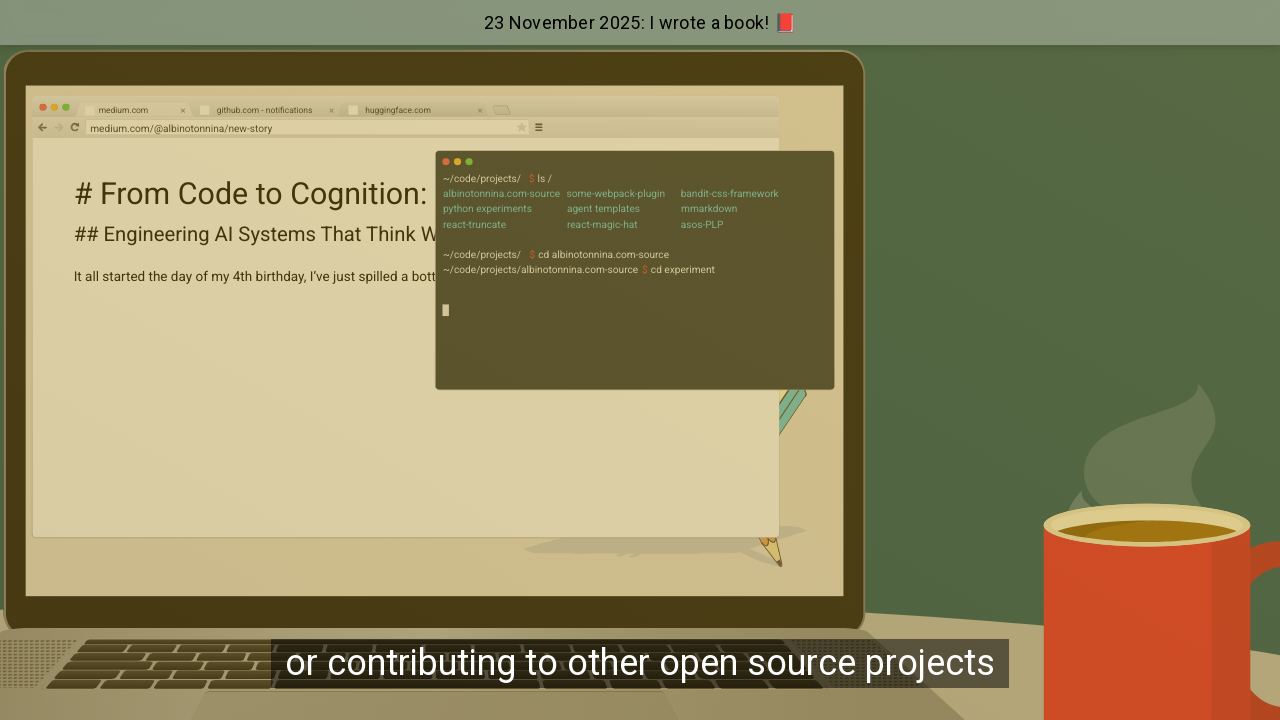

Evaluated current page height
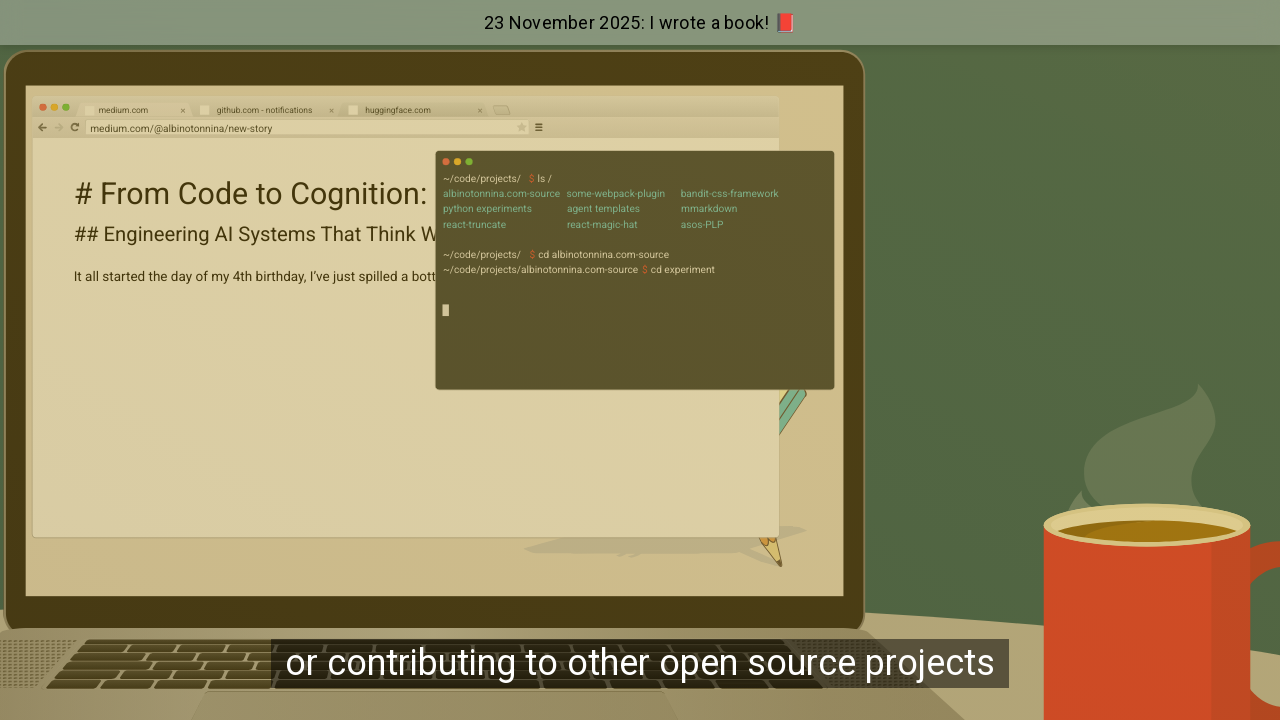

Scrolled to position 6000 during iteration 17
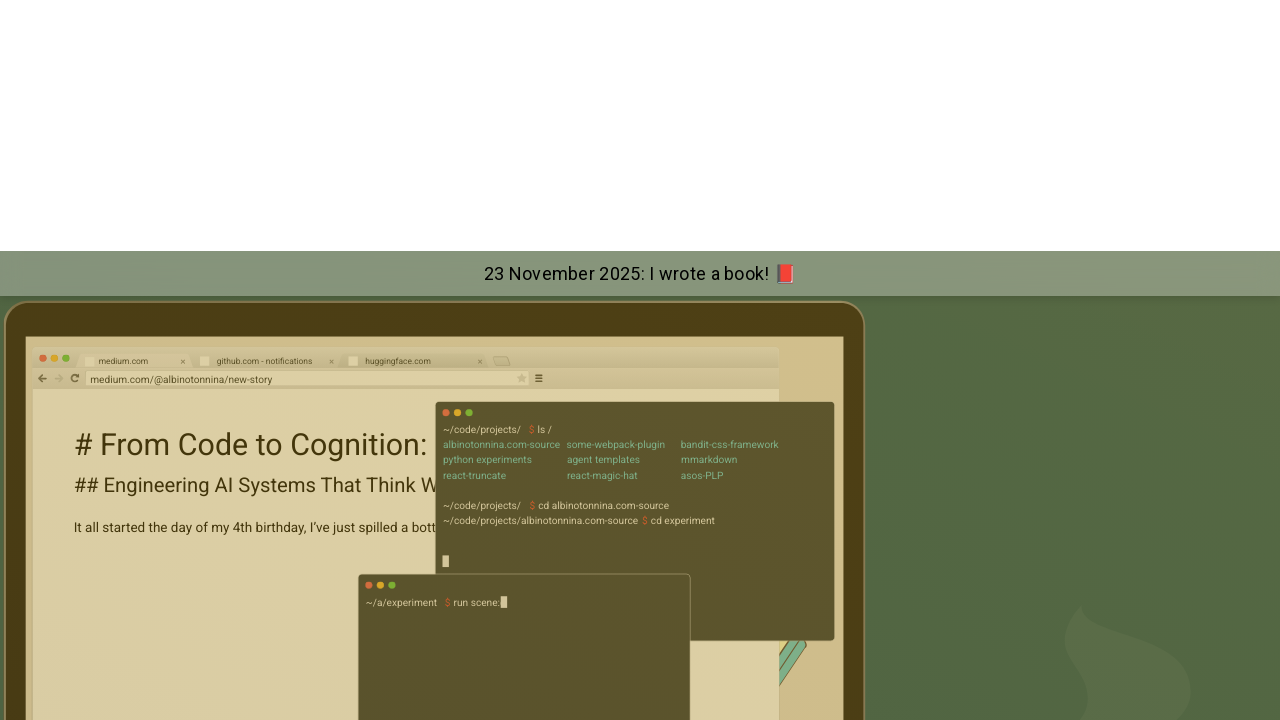

Waited 1 second for content to load
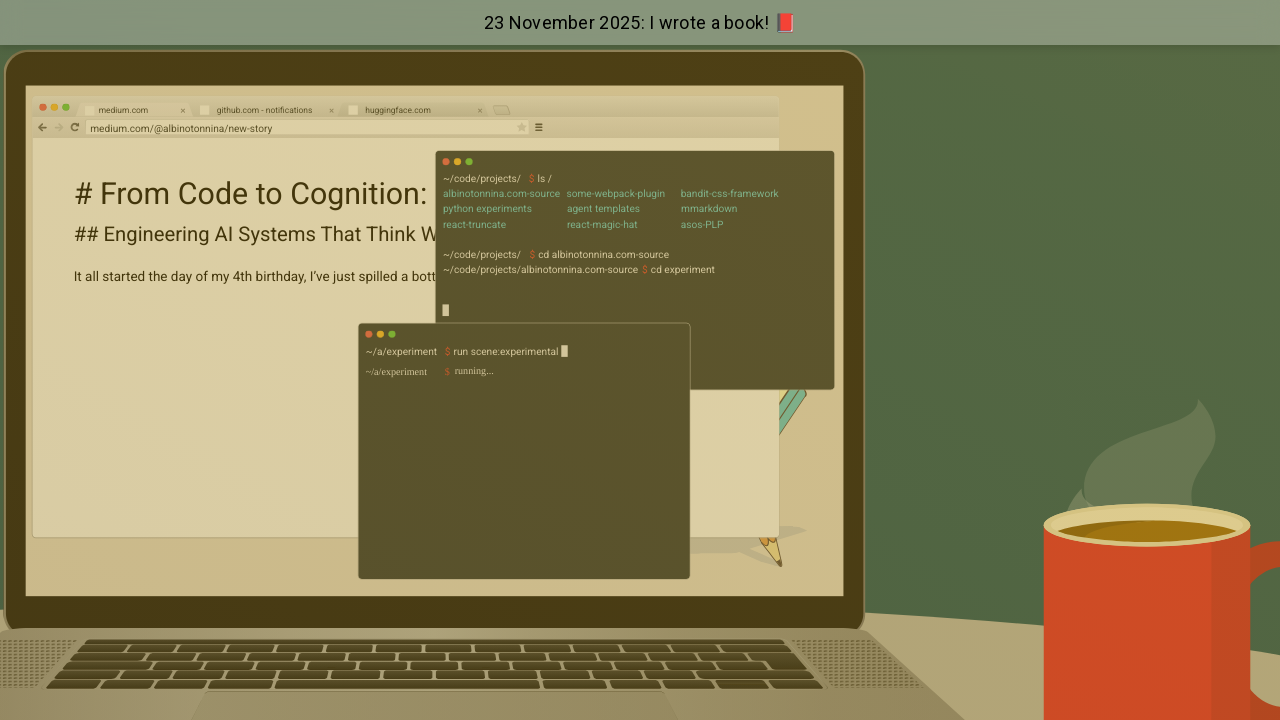

Evaluated current page height
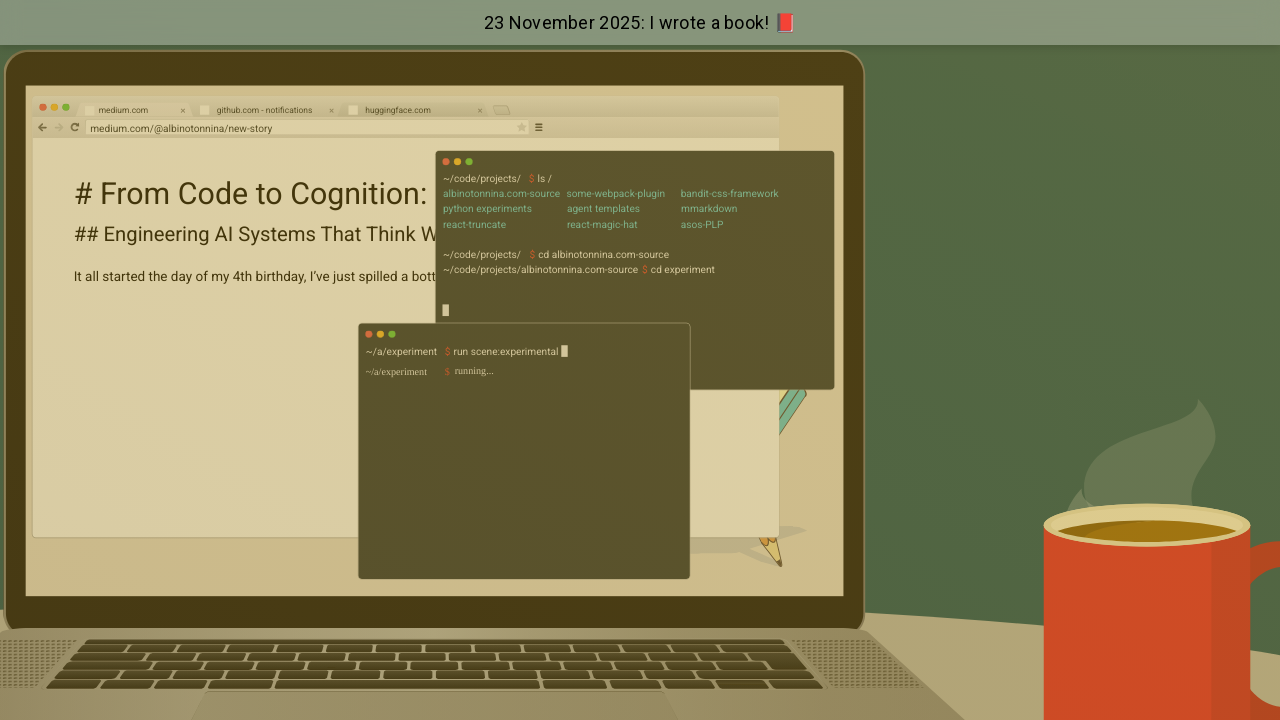

Scrolled to position 6400 during iteration 18
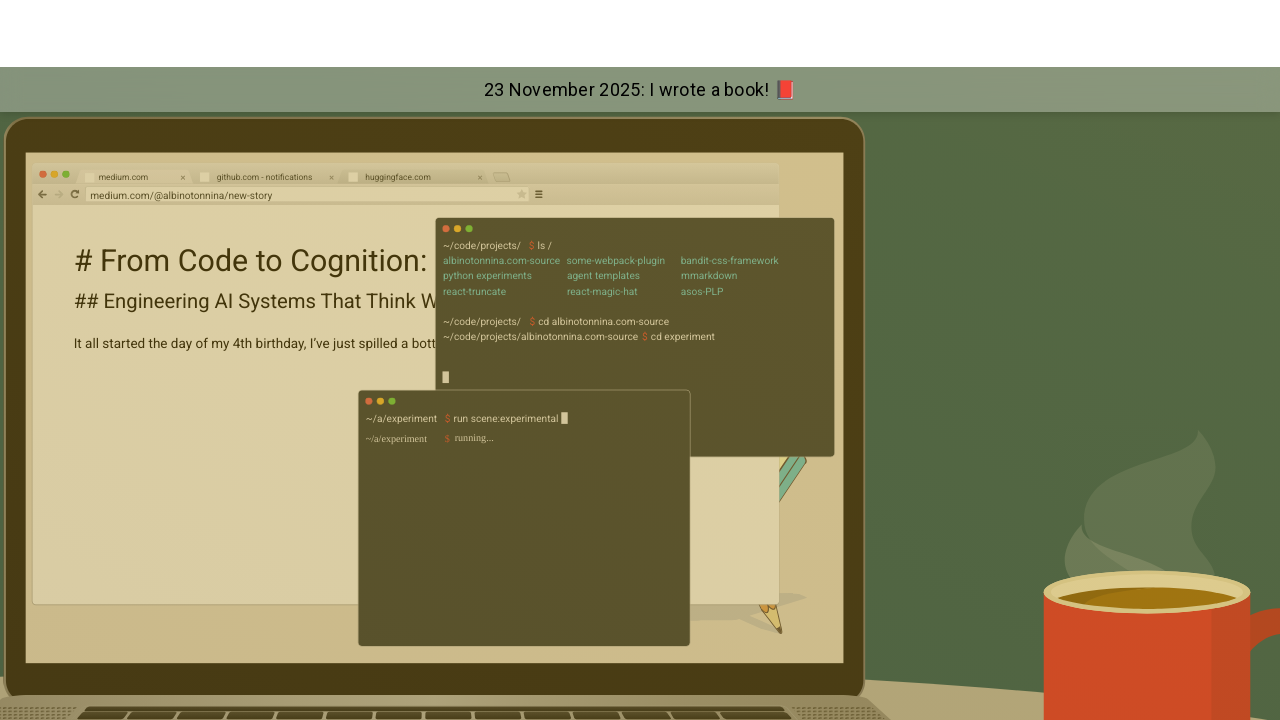

Waited 1 second for content to load
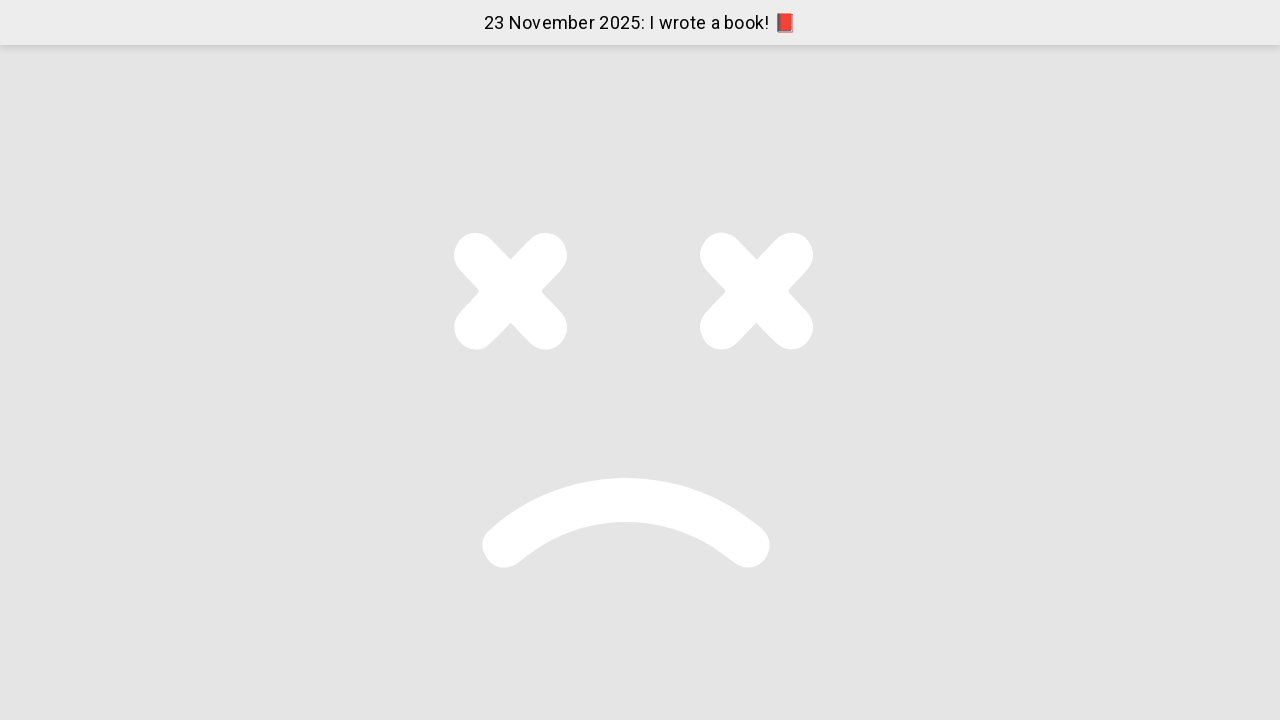

Evaluated current page height
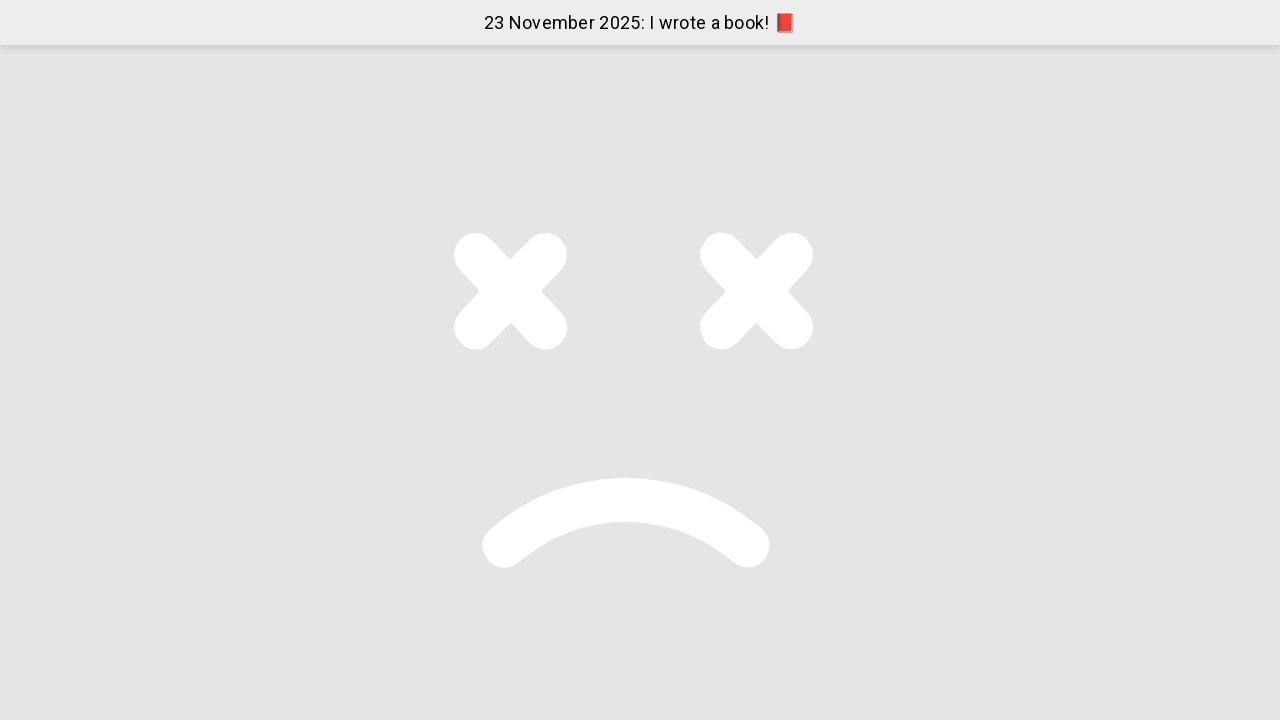

Scrolled to position 6800 during iteration 19
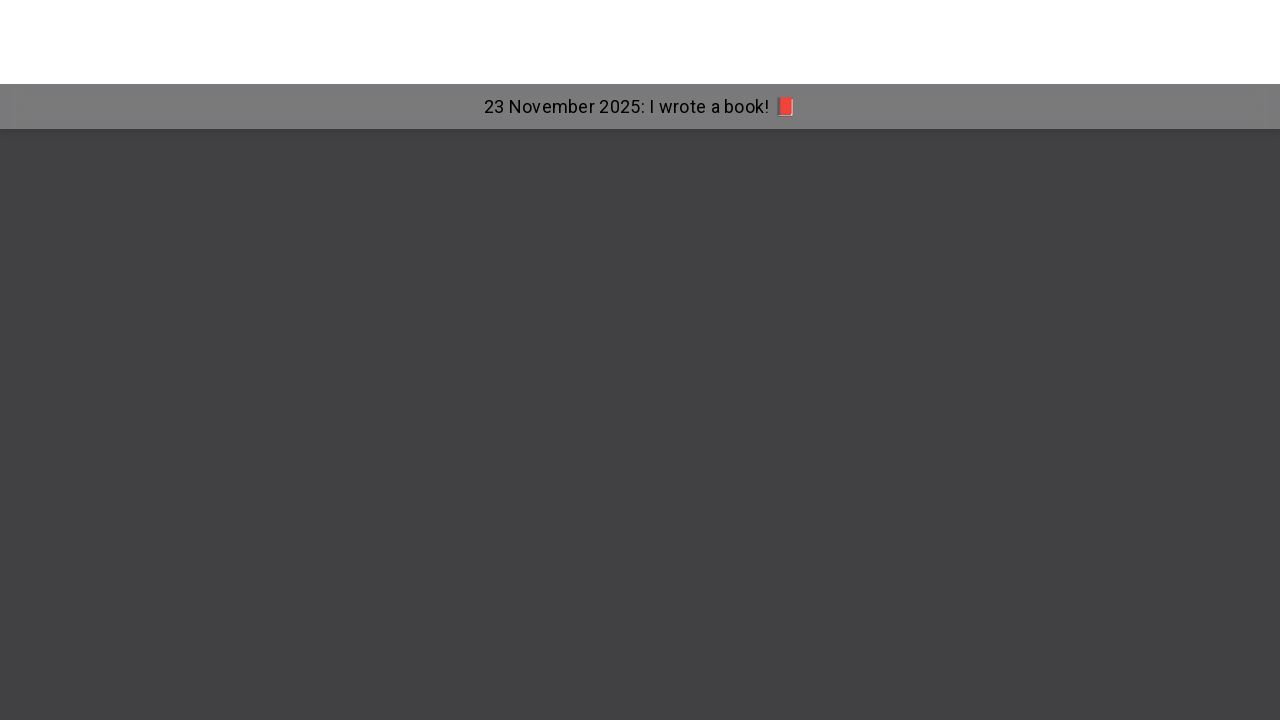

Waited 1 second for content to load
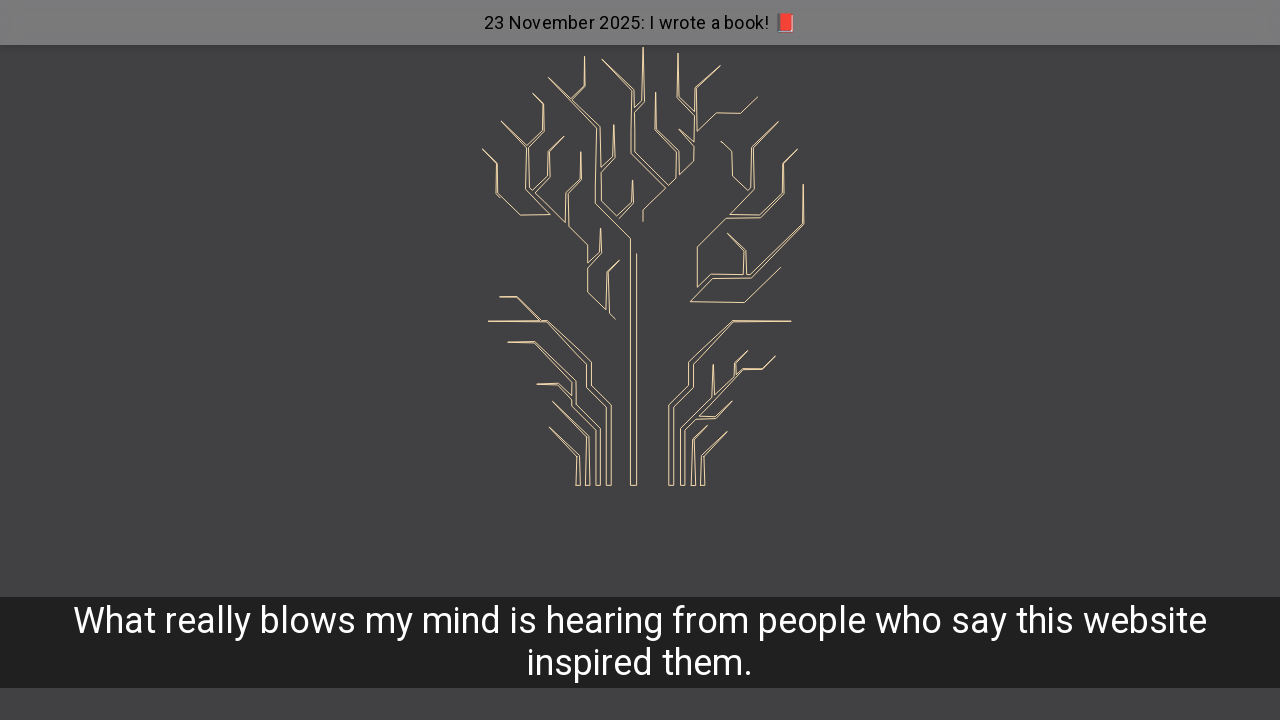

Evaluated current page height
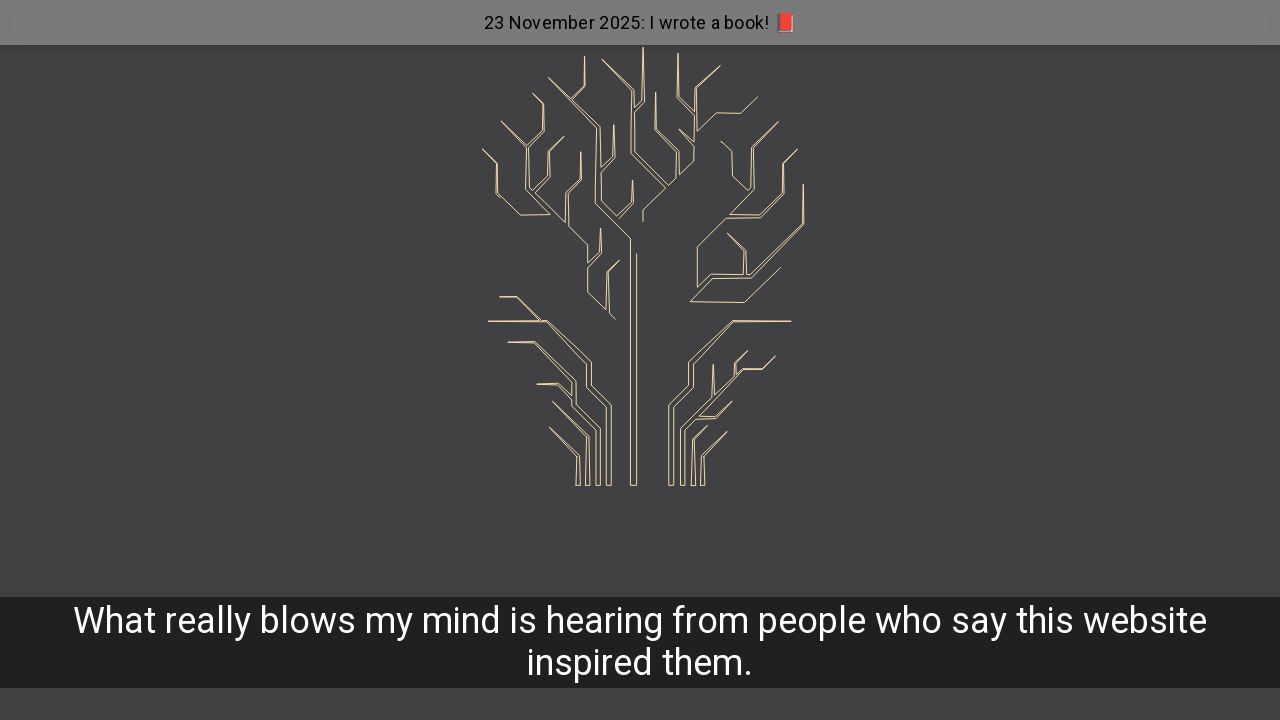

Scrolled to position 7200 during iteration 20
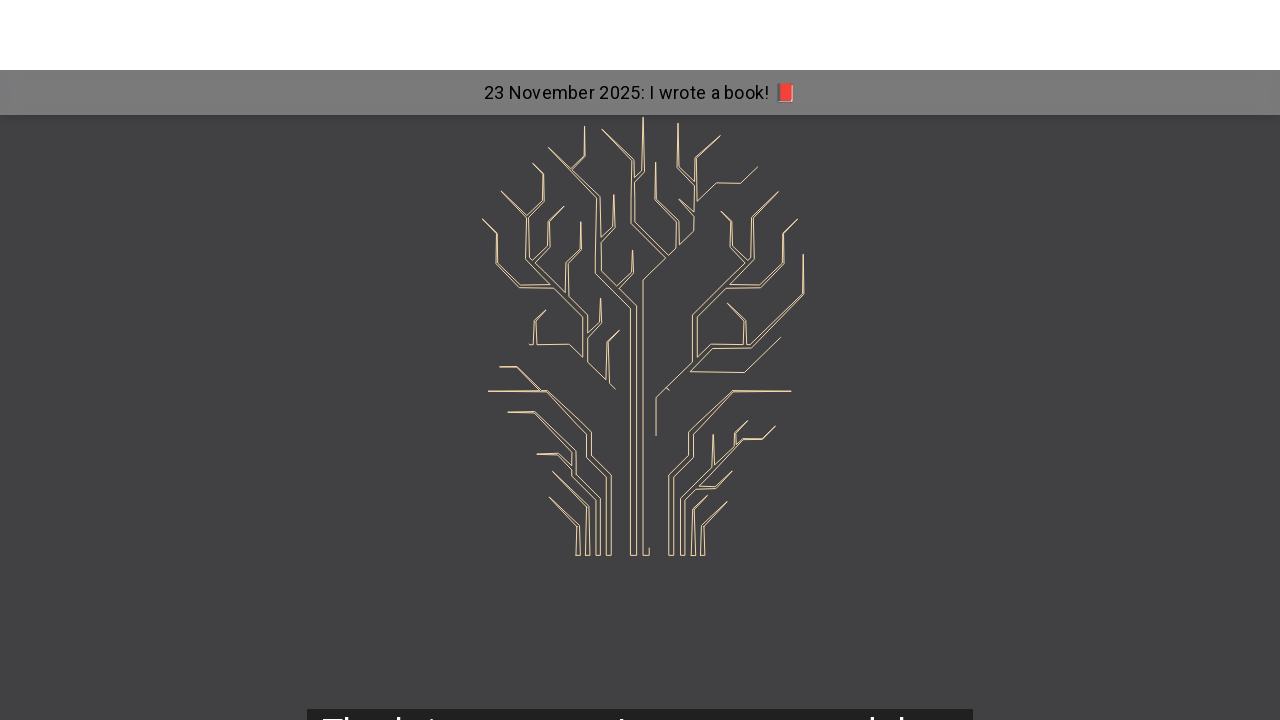

Waited 1 second for content to load
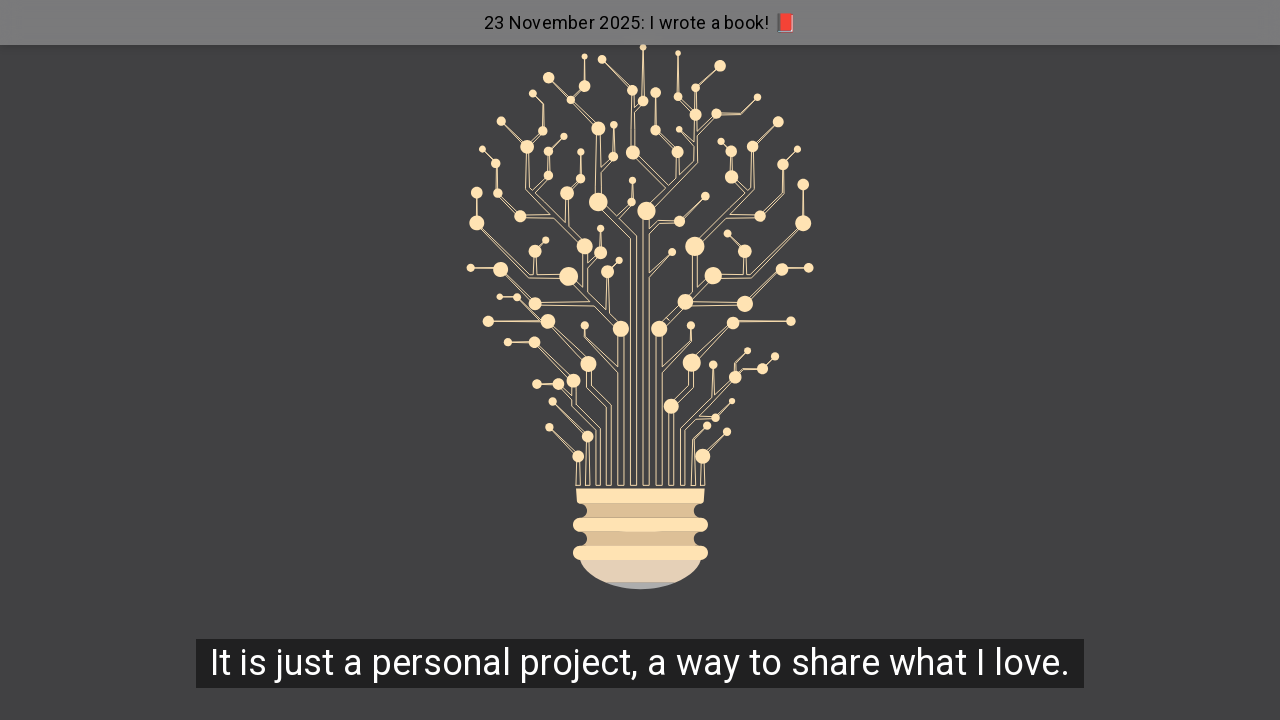

Evaluated current page height
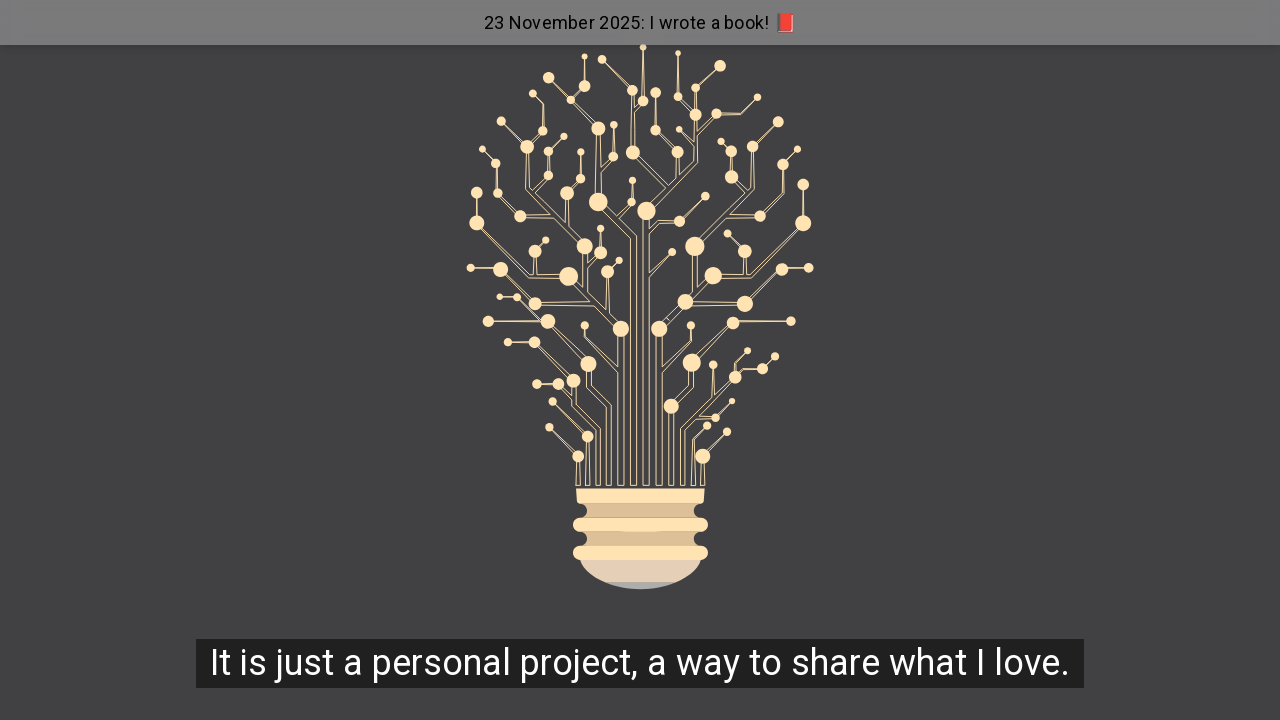

Scrolled to position 7600 during iteration 21
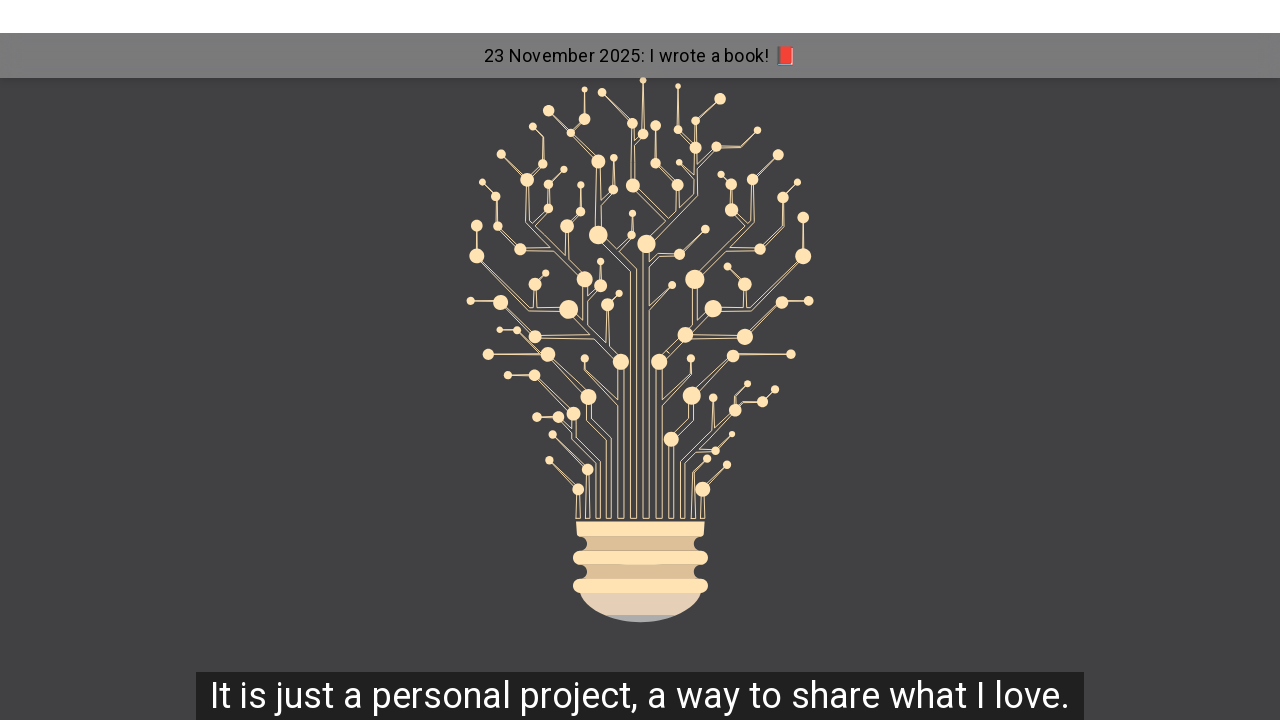

Waited 1 second for content to load
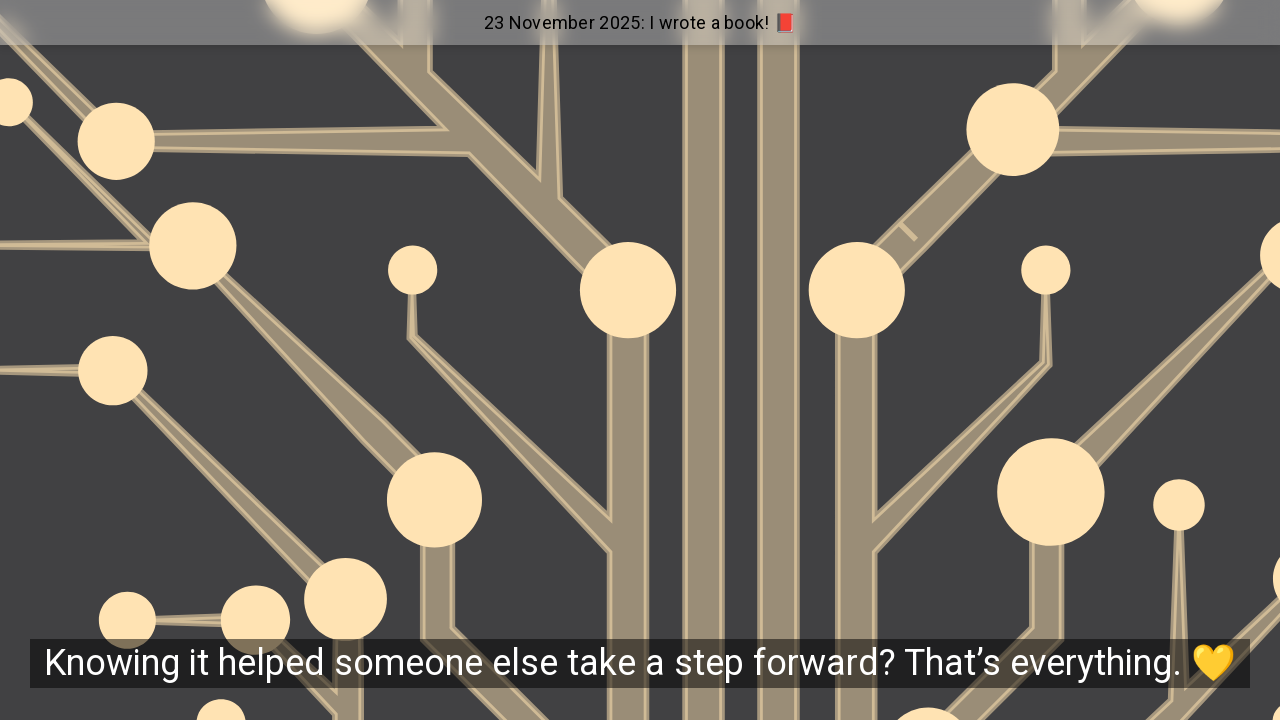

Evaluated current page height
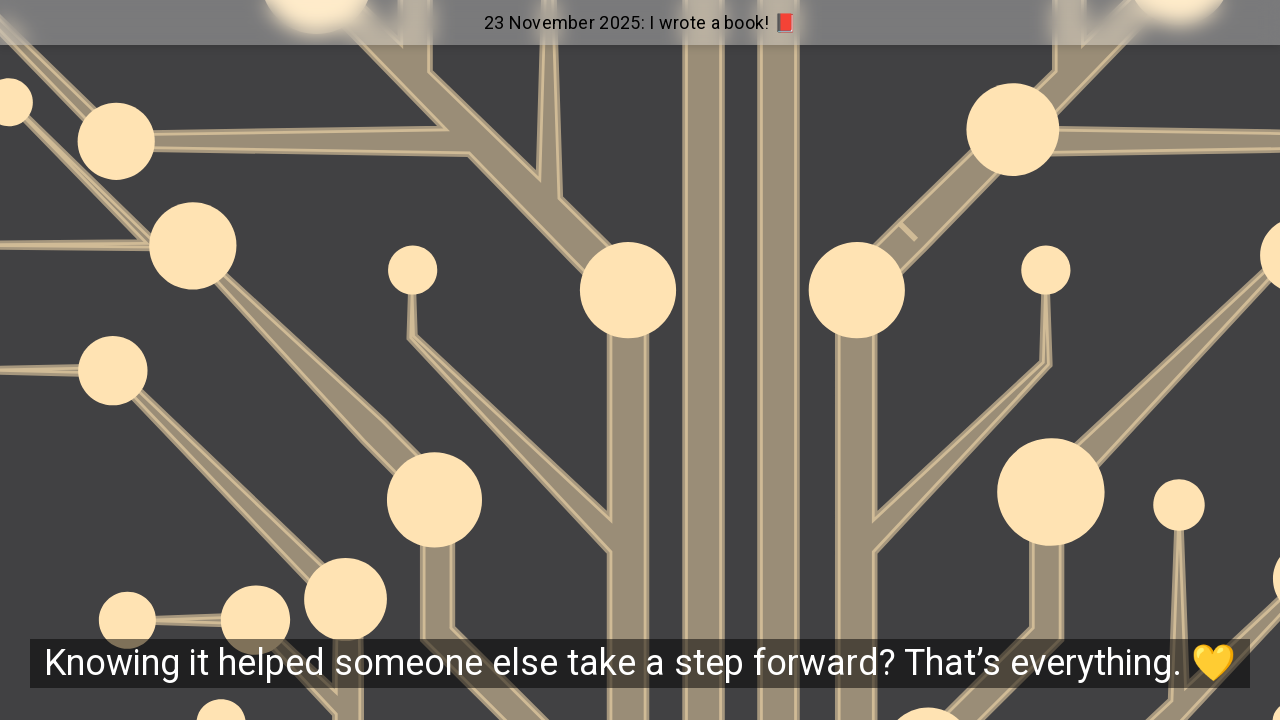

Scrolled to position 8000 during iteration 22
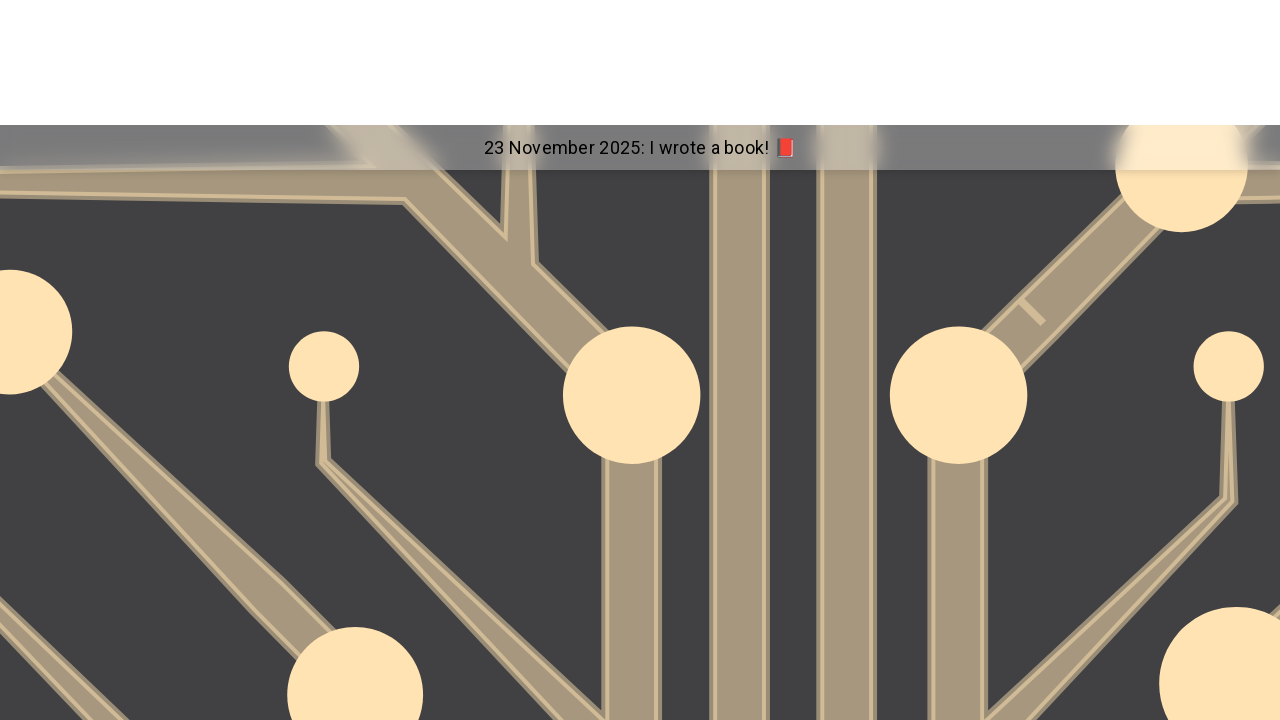

Waited 1 second for content to load
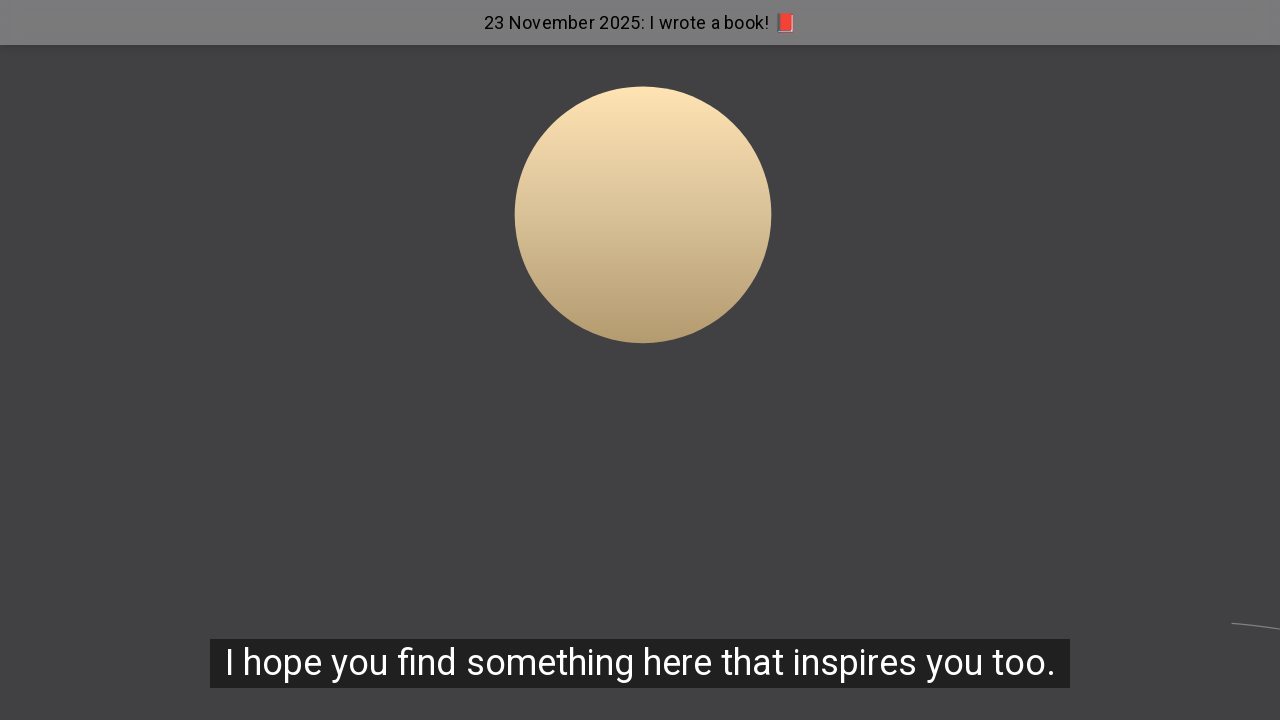

Evaluated current page height
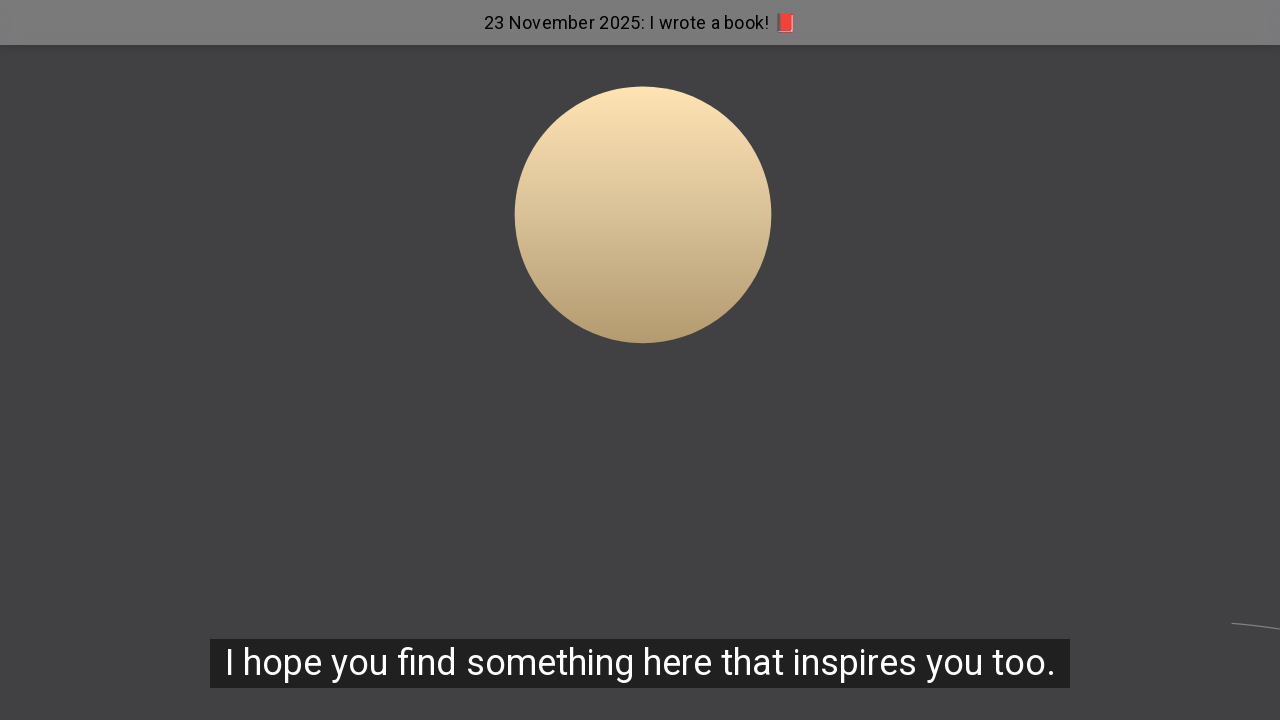

Scrolled to position 8400 during iteration 23
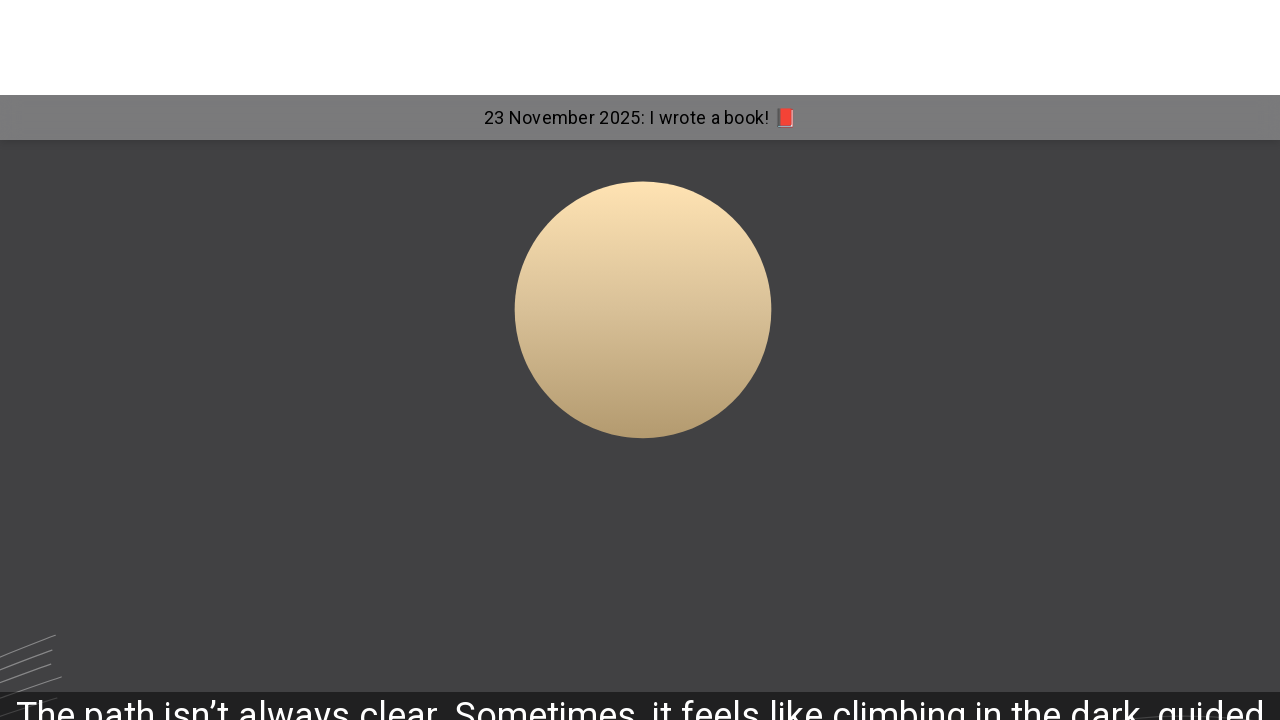

Waited 1 second for content to load
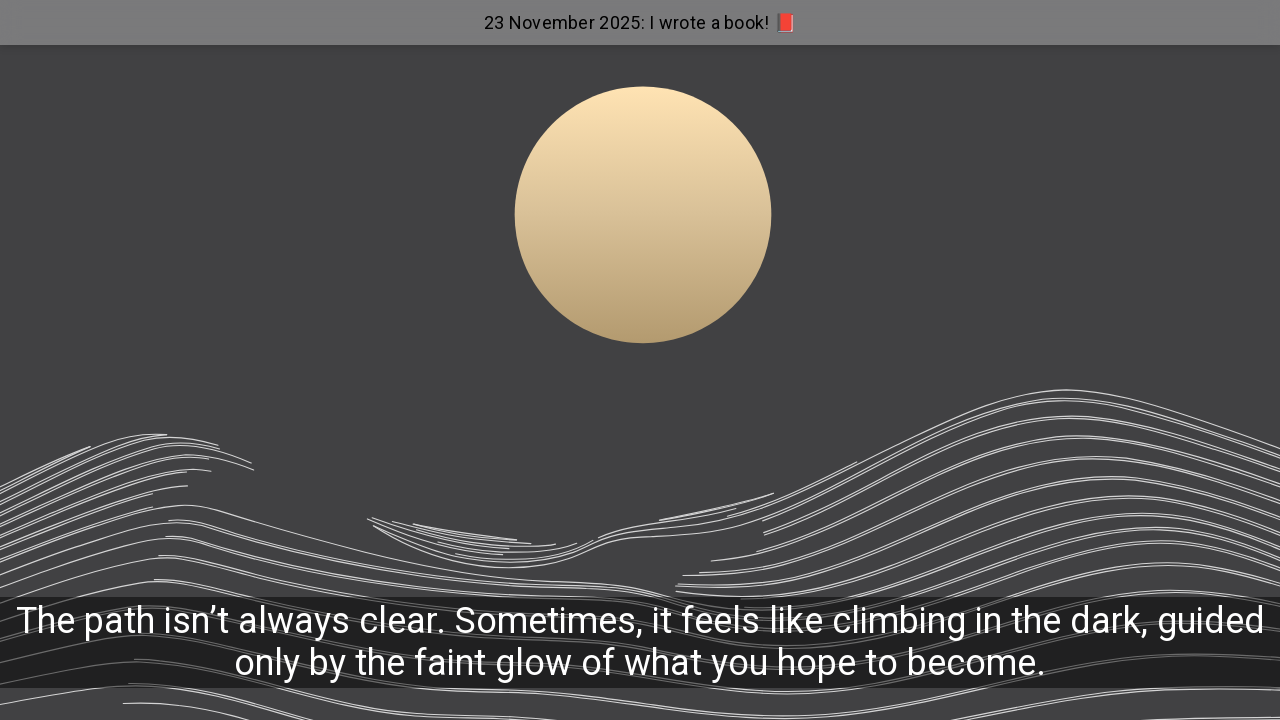

Evaluated current page height
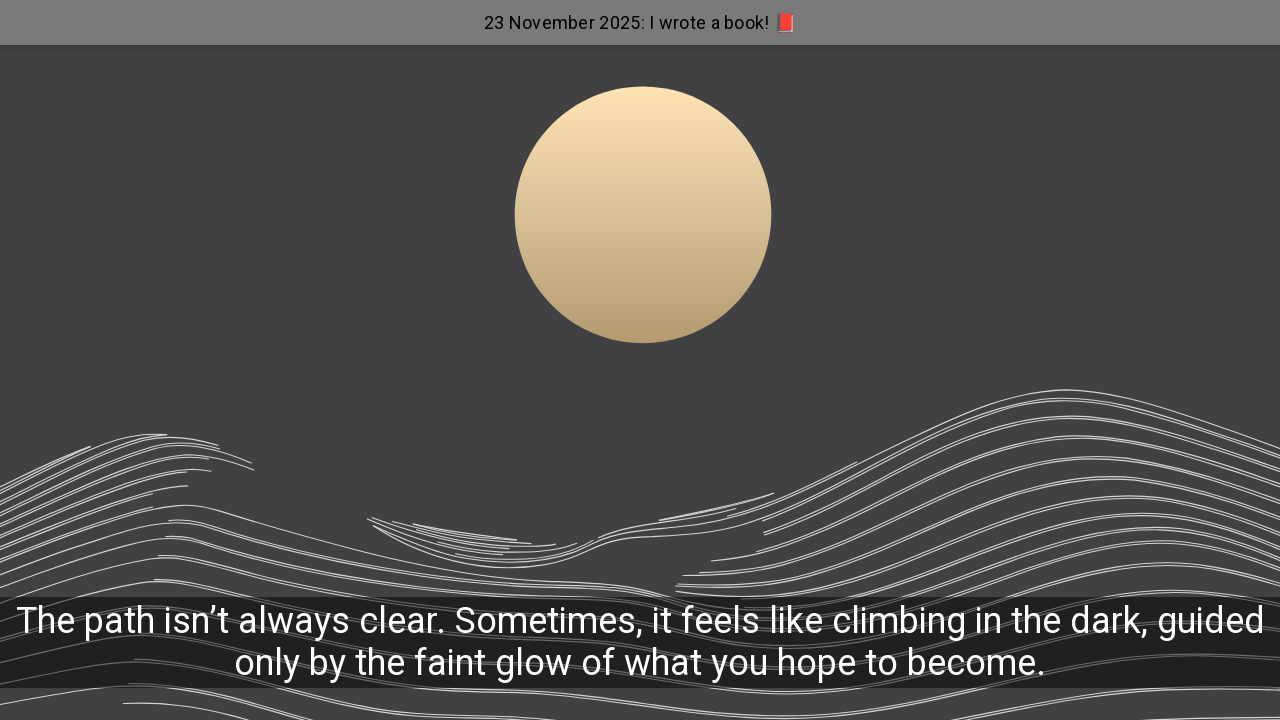

Scrolled to position 8800 during iteration 24
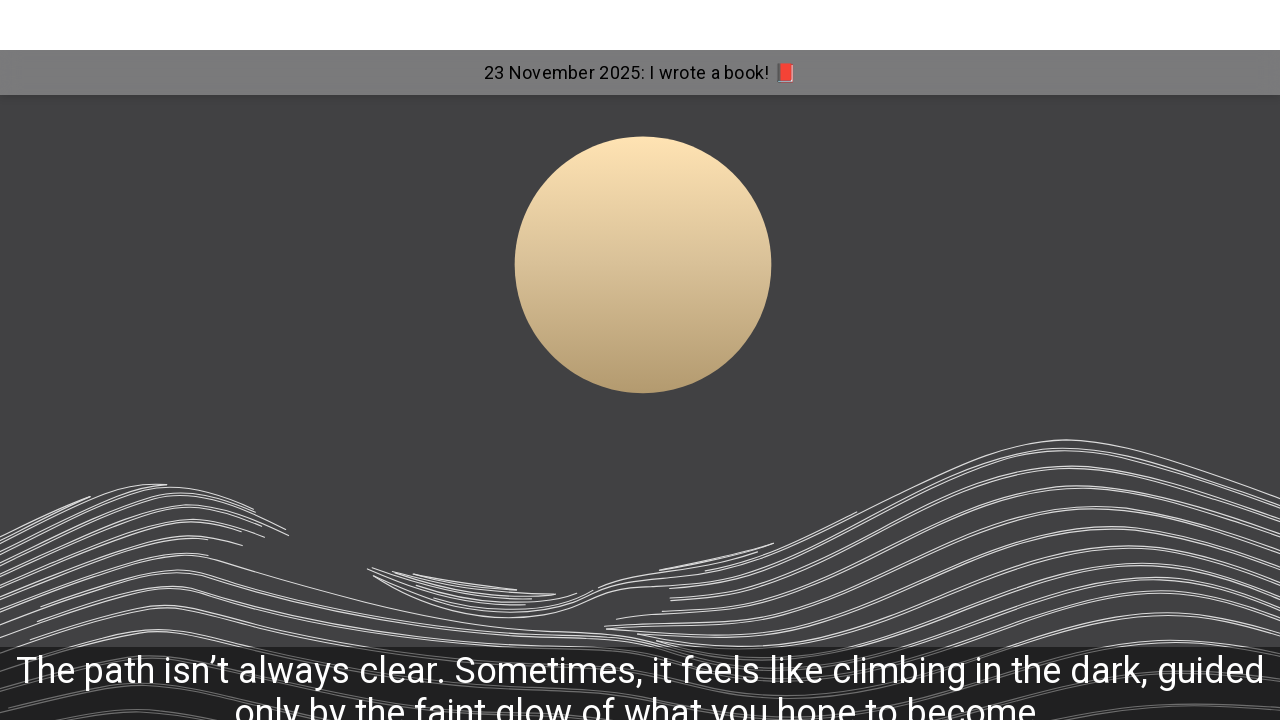

Waited 1 second for content to load
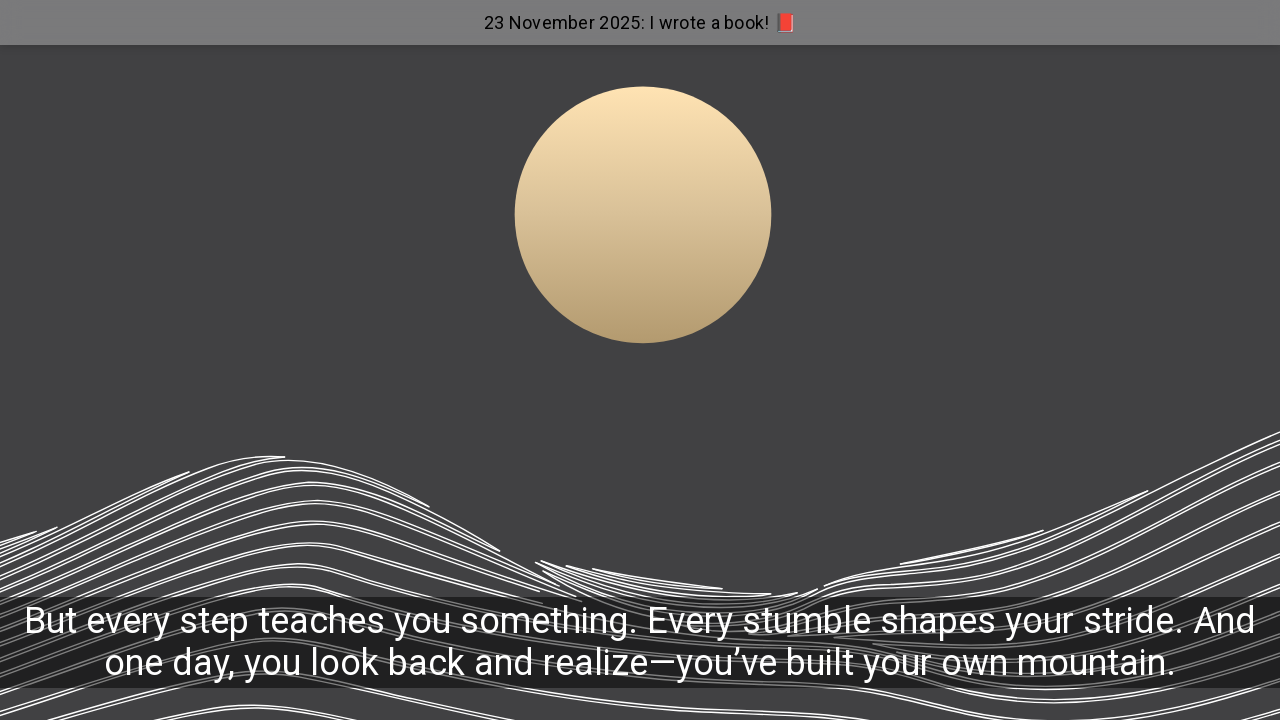

Evaluated current page height
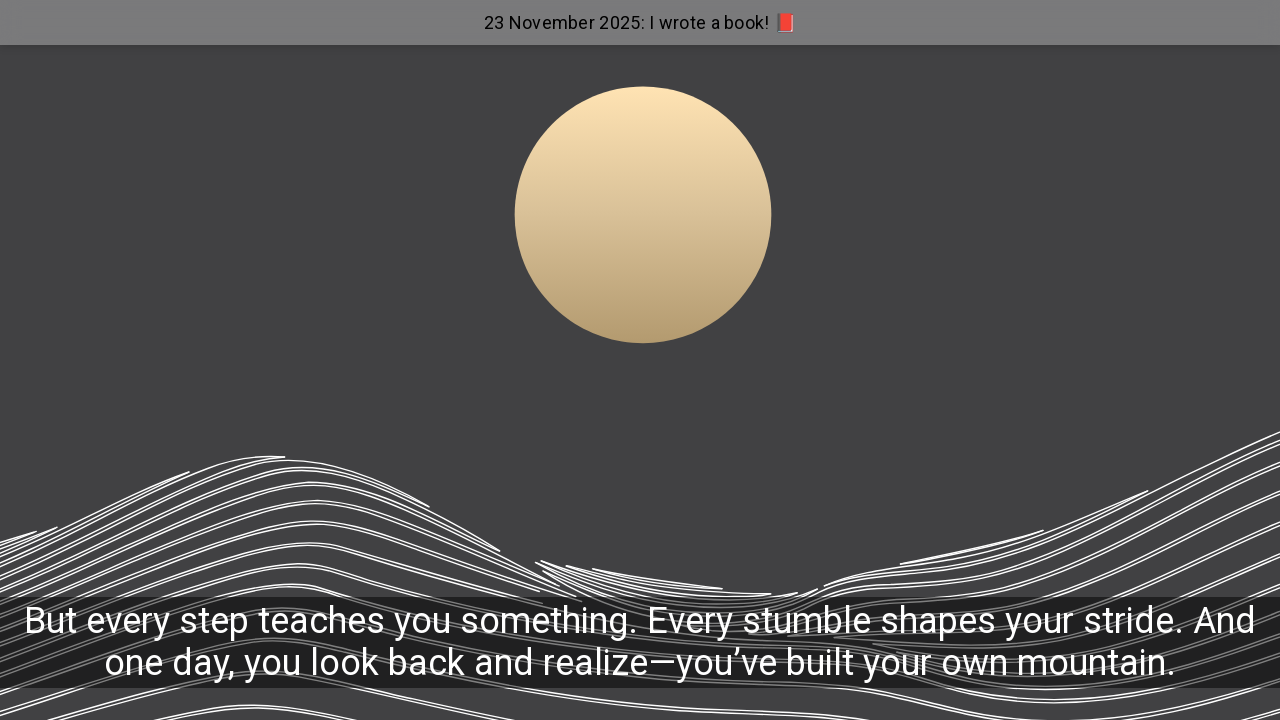

Scrolled to position 9200 during iteration 25
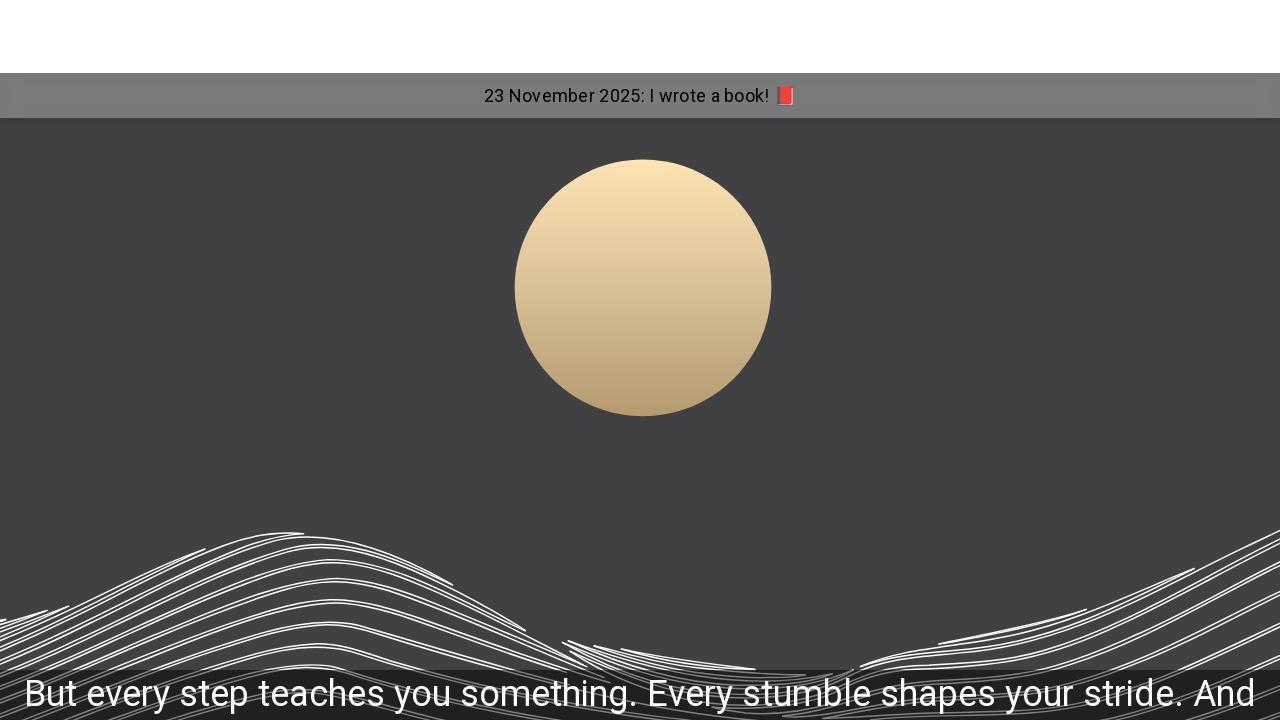

Waited 1 second for content to load
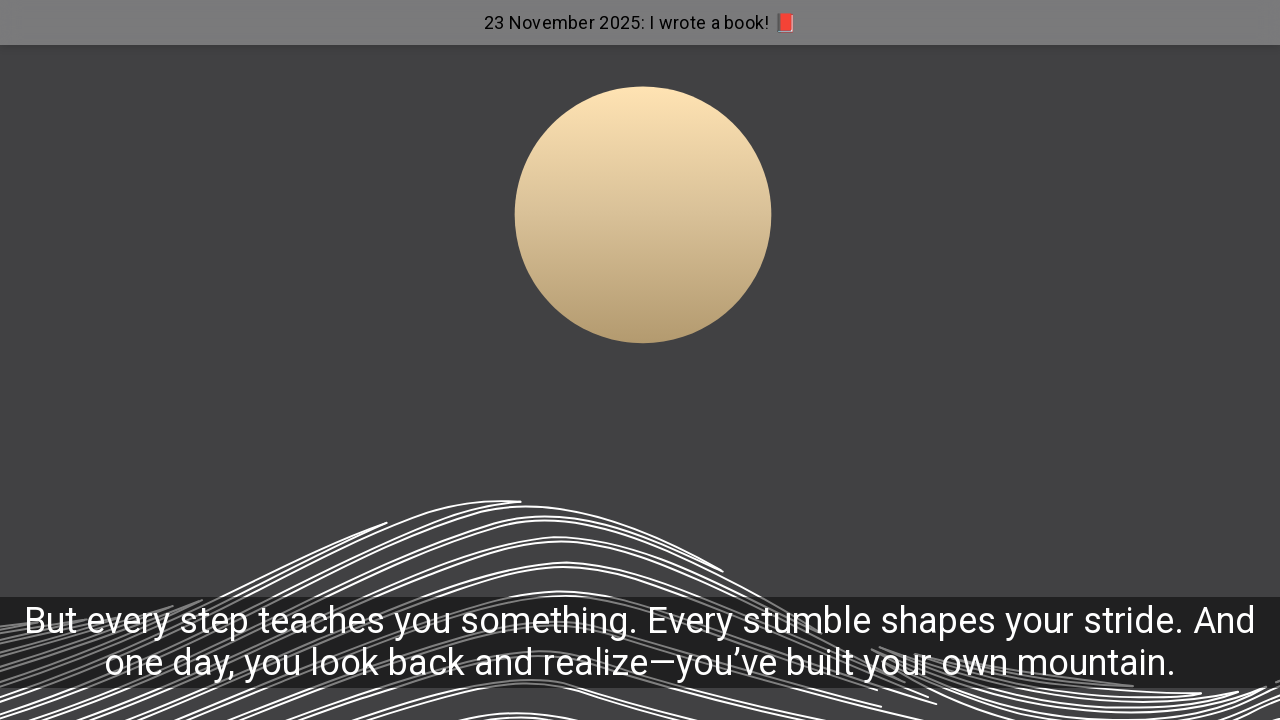

Evaluated current page height
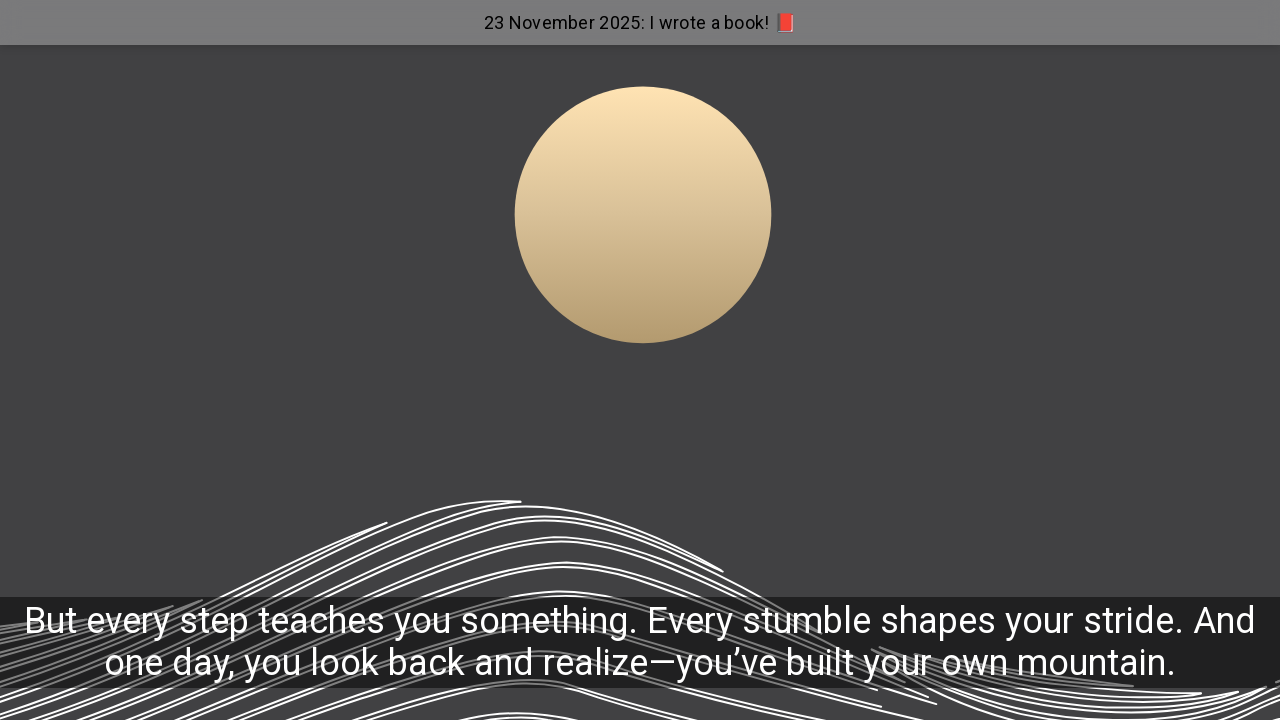

Scrolled to position 9600 during iteration 26
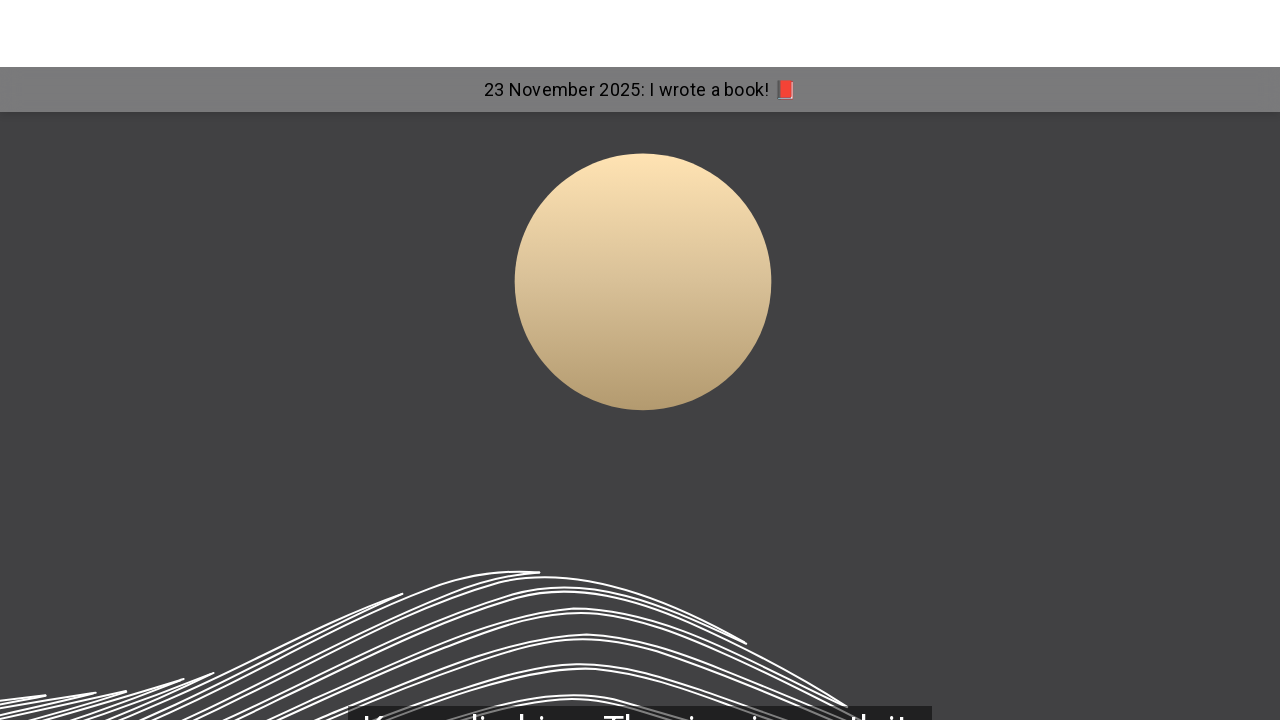

Waited 1 second for content to load
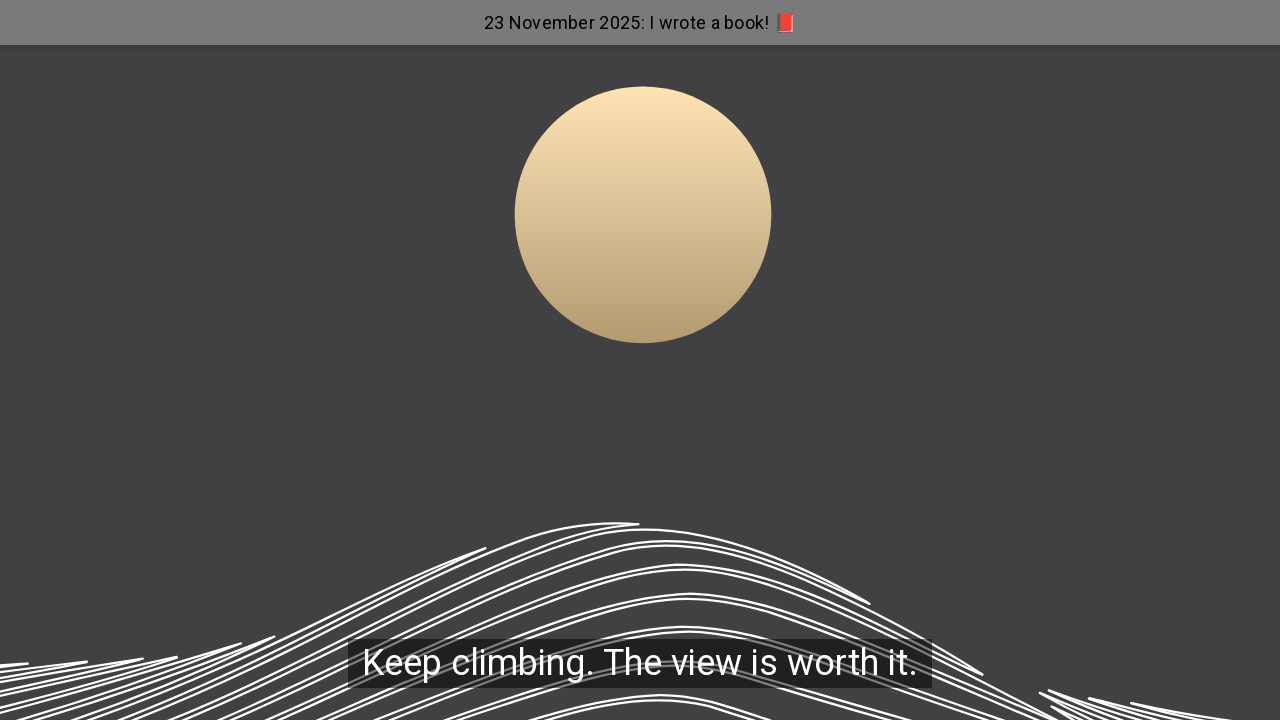

Evaluated current page height
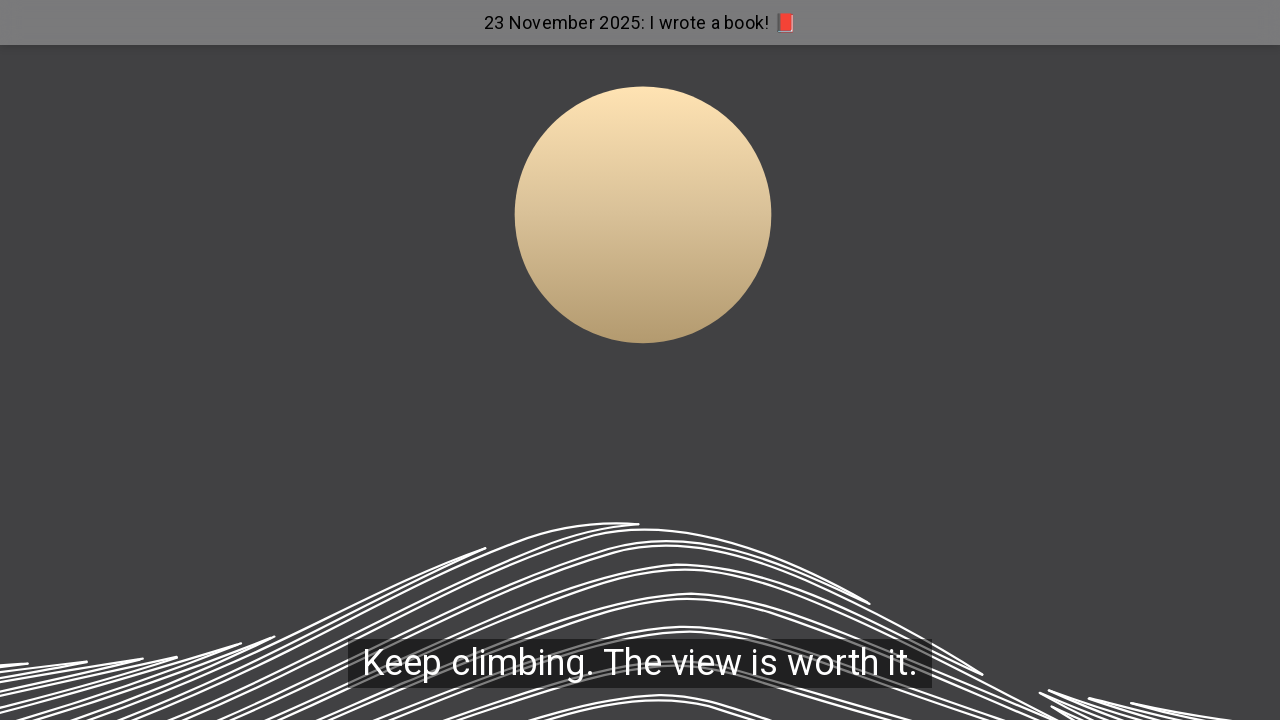

Scrolled to position 10000 during iteration 27
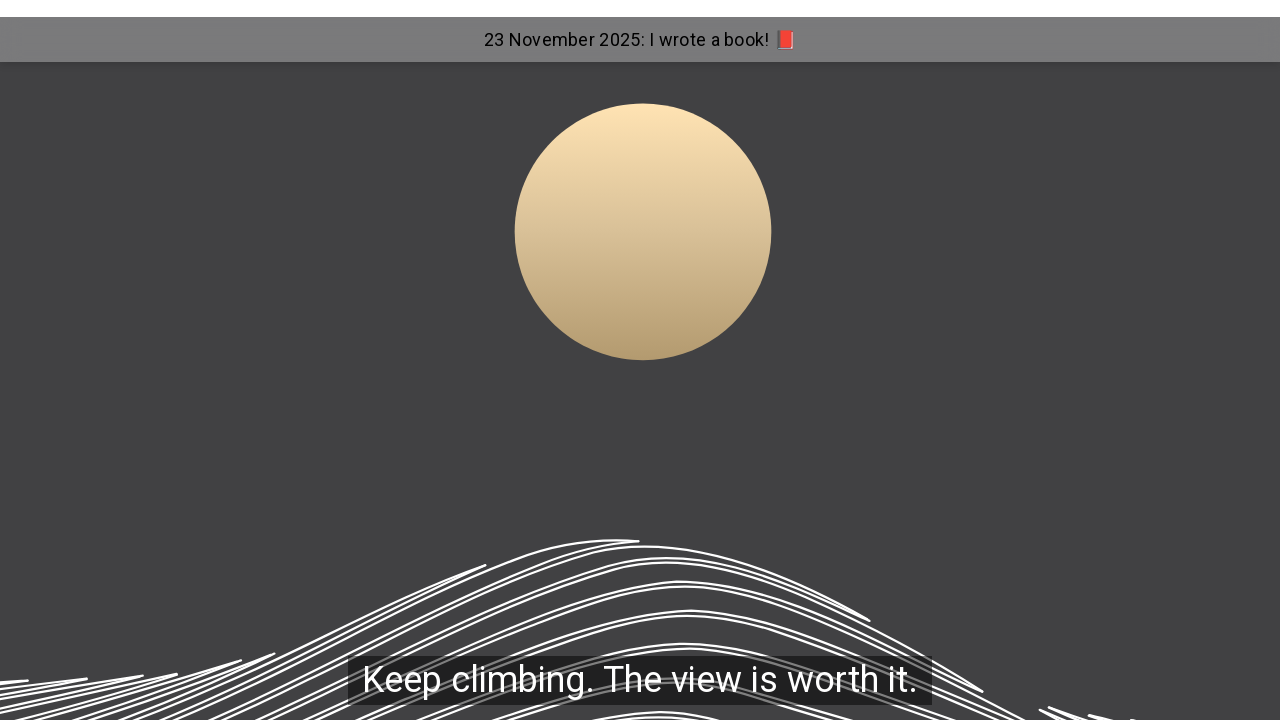

Waited 1 second for content to load
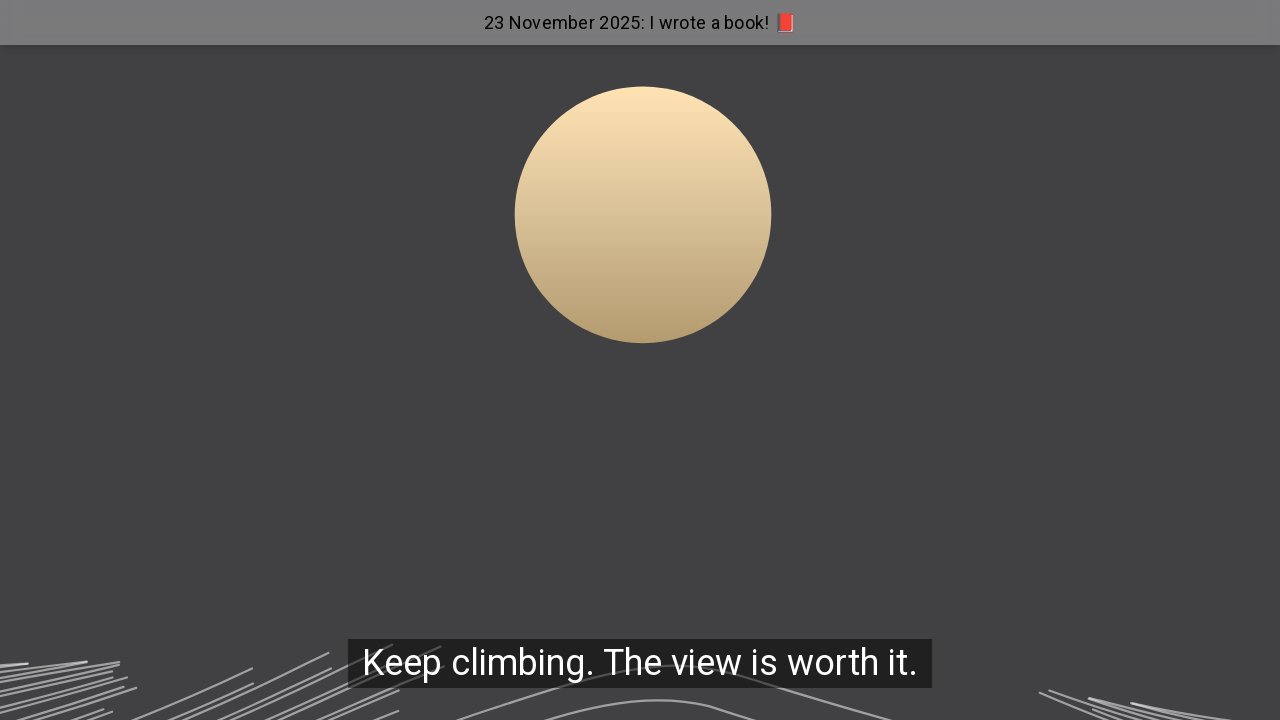

Evaluated current page height
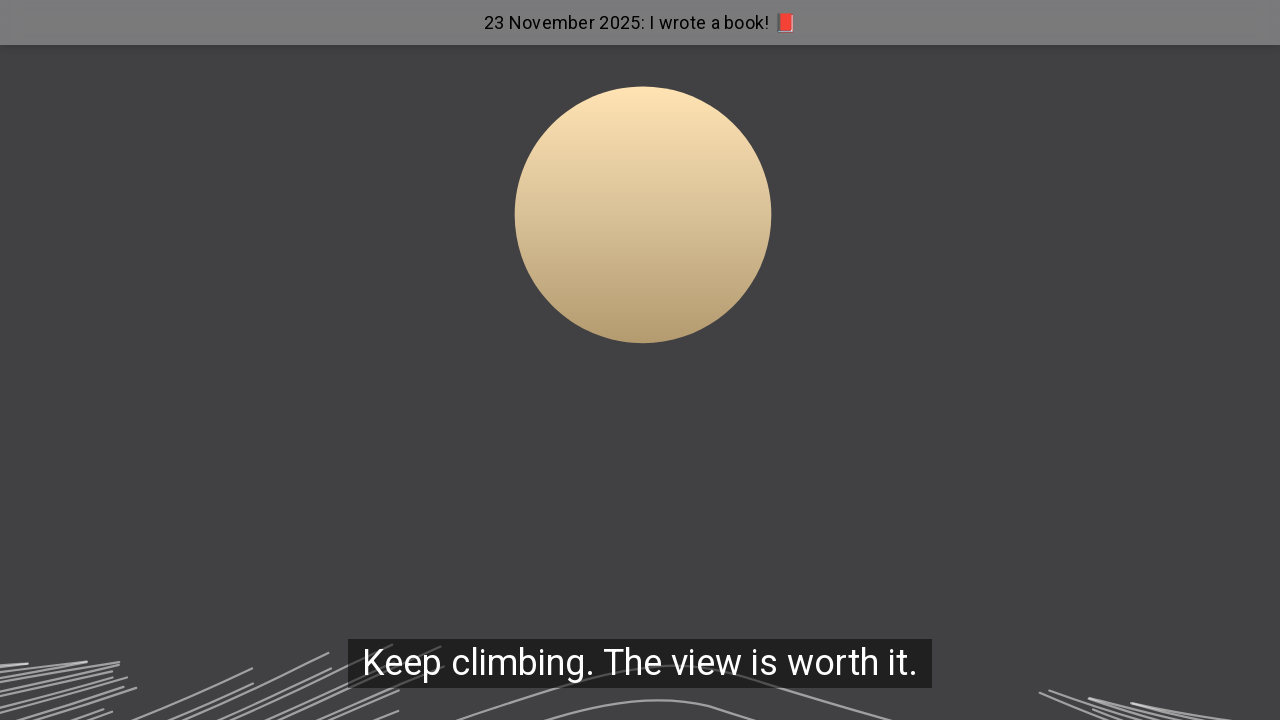

Scrolled to position 10400 during iteration 28
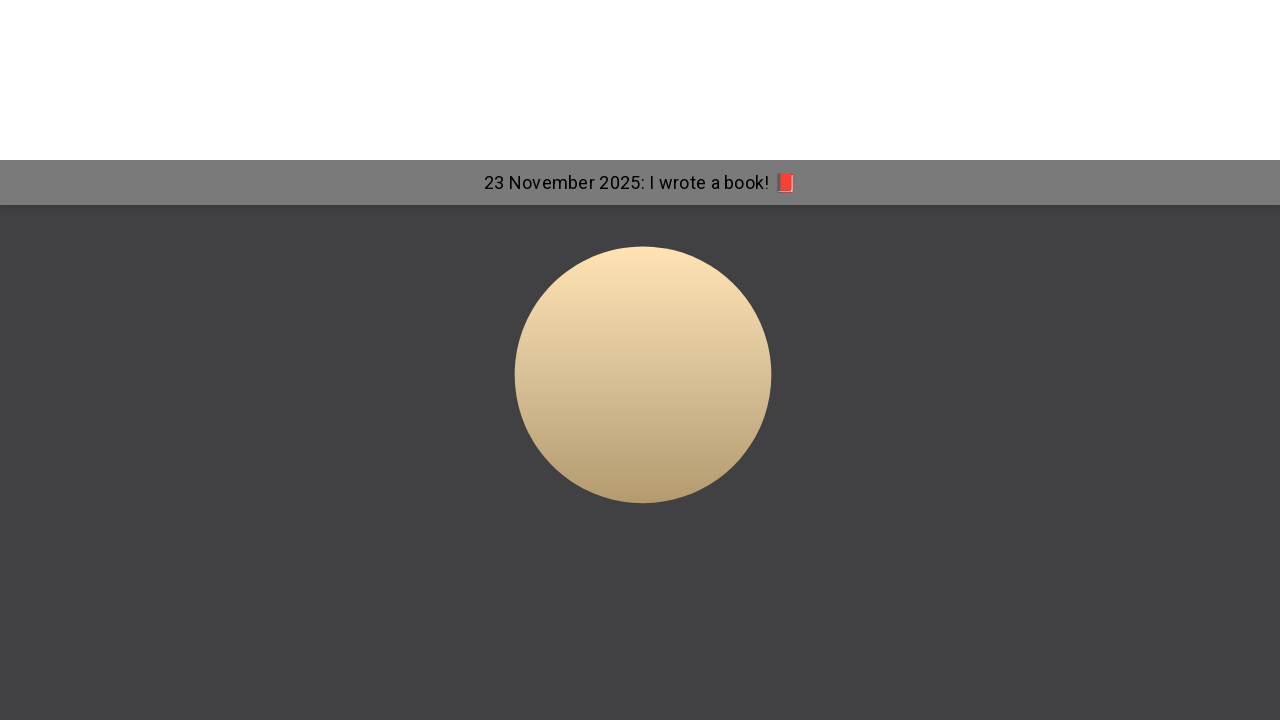

Waited 1 second for content to load
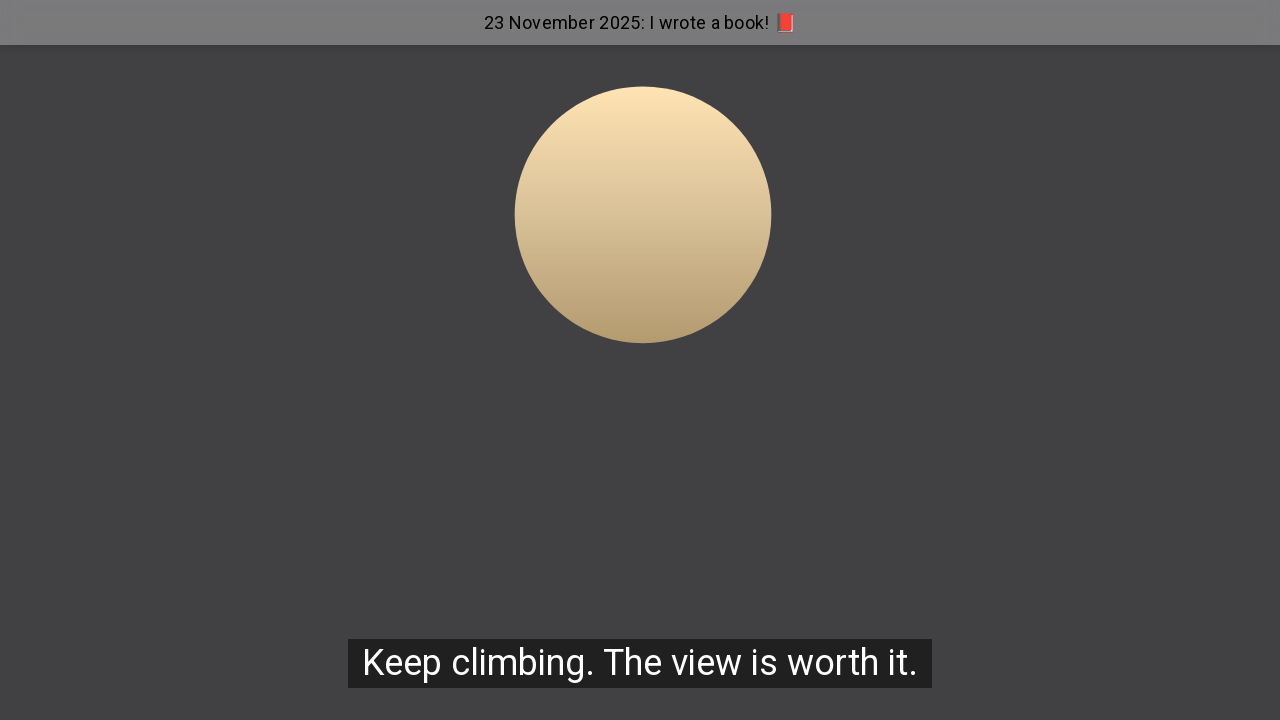

Evaluated current page height
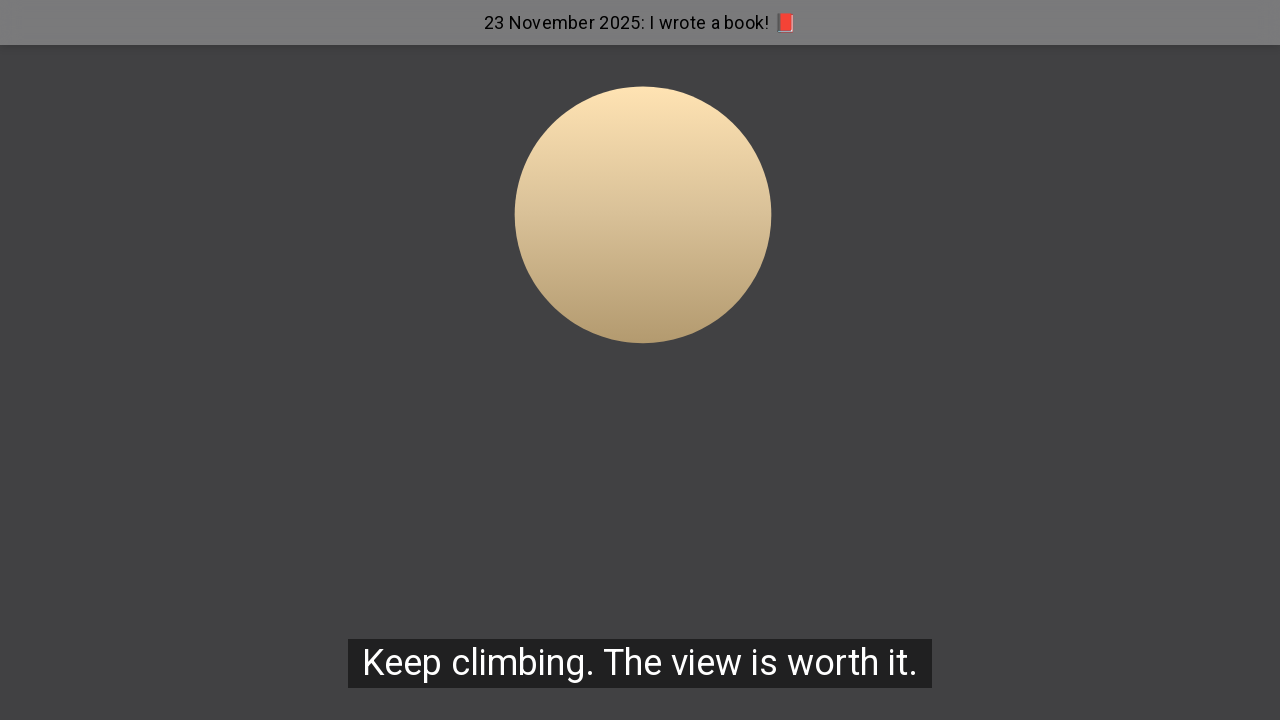

Scrolled to position 10800 during iteration 29
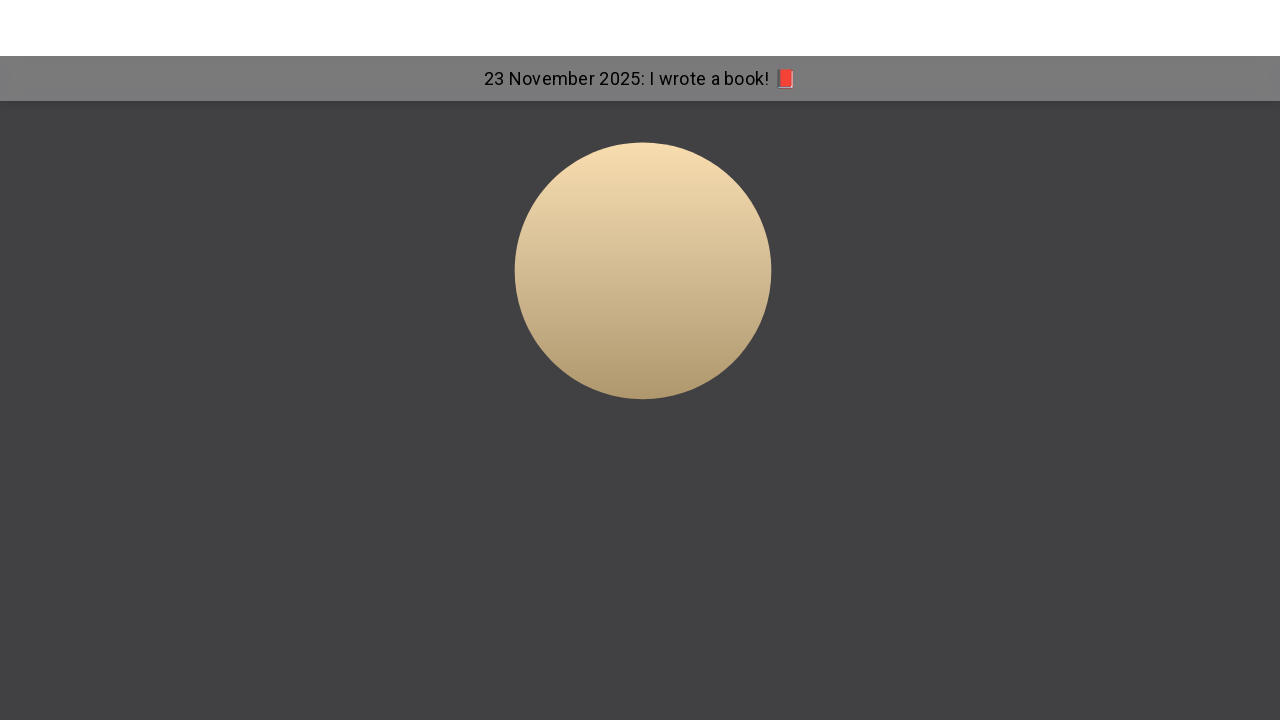

Waited 1 second for content to load
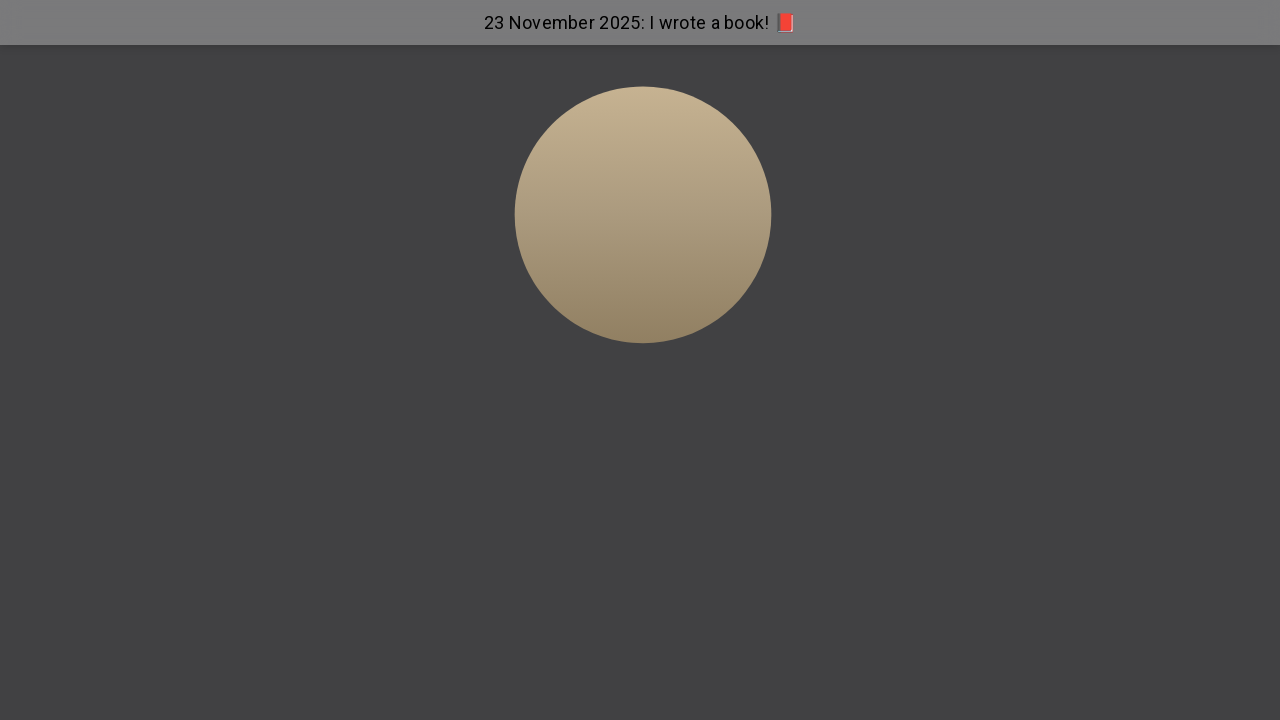

Evaluated current page height
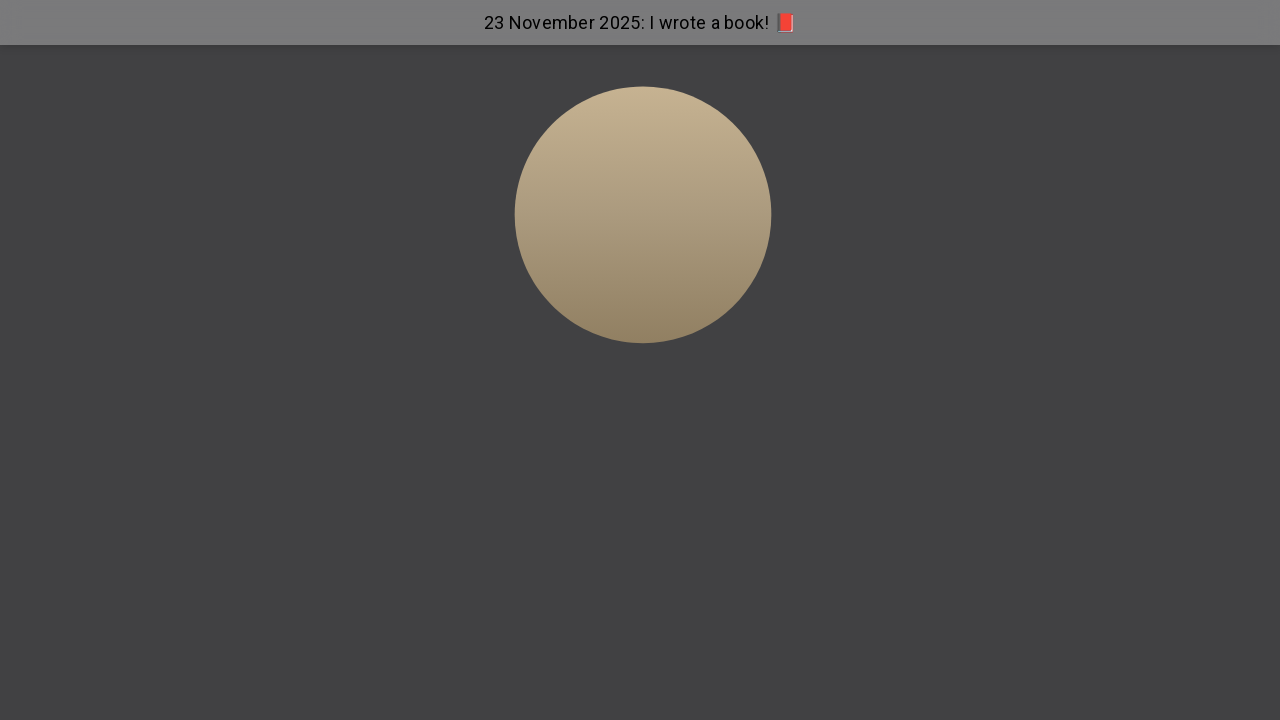

Scrolled to position 11200 during iteration 30
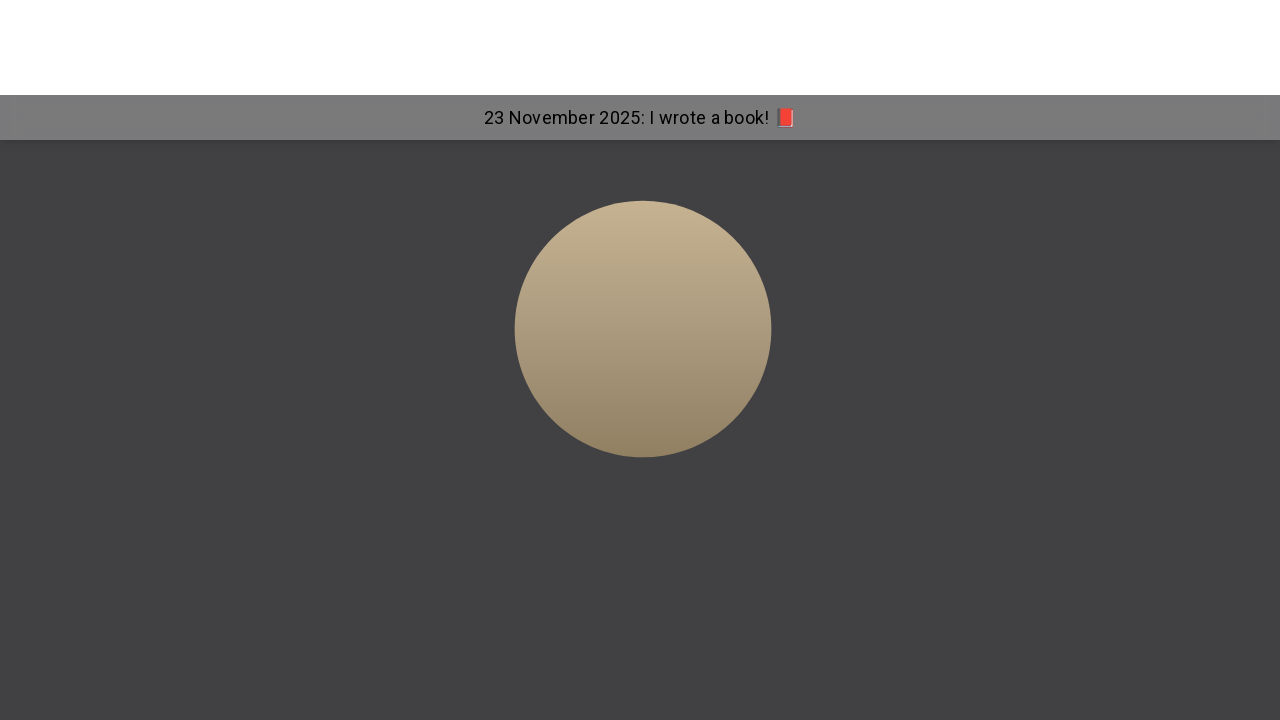

Waited 1 second for content to load
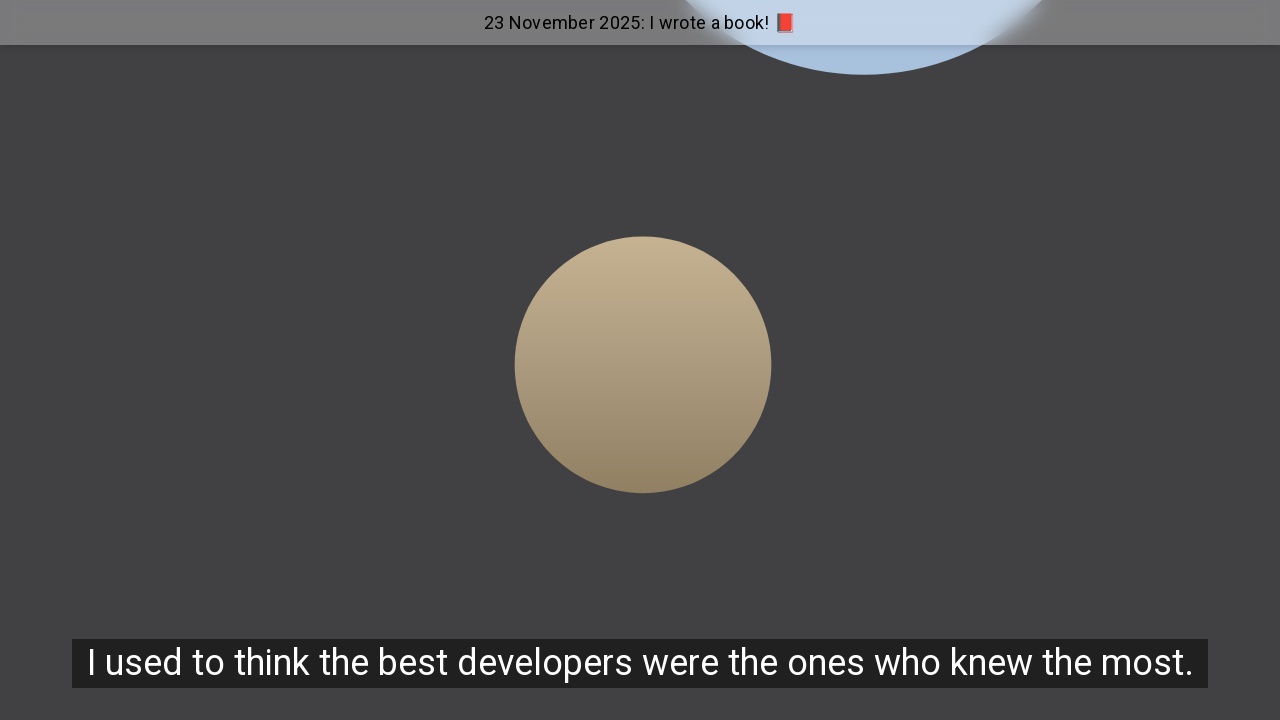

Evaluated current page height
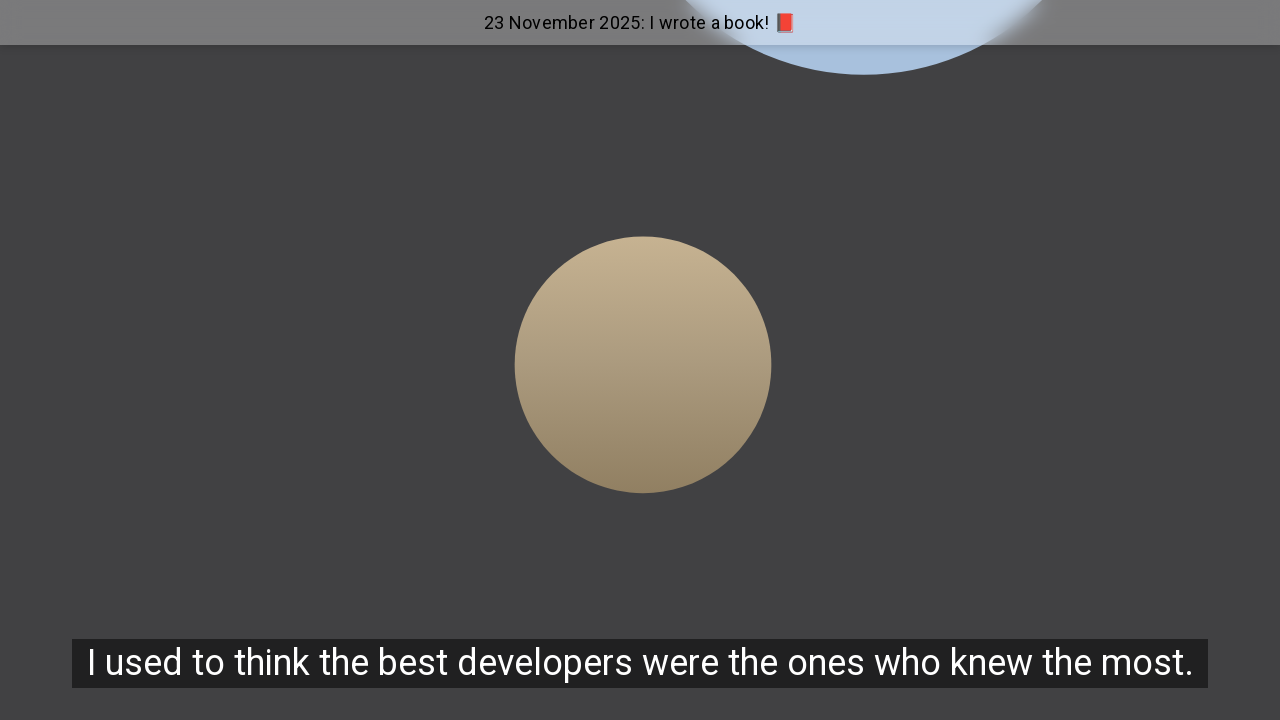

Scrolled to position 11600 during iteration 31
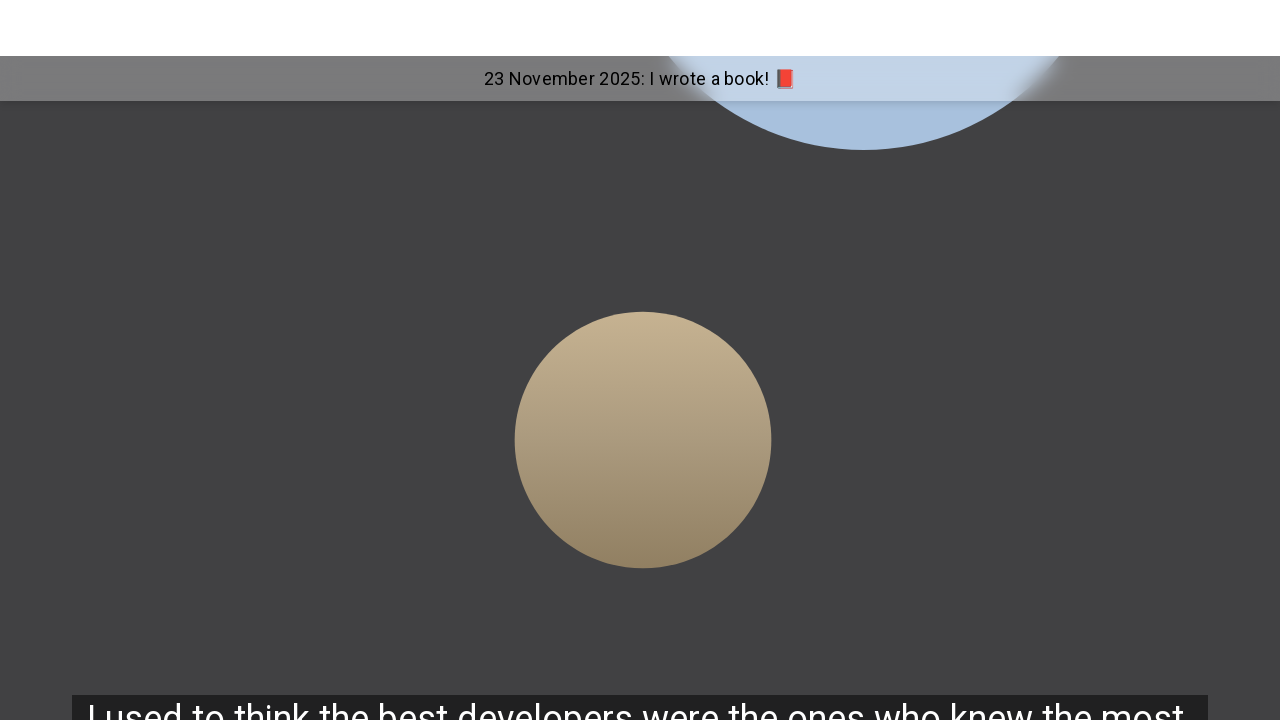

Waited 1 second for content to load
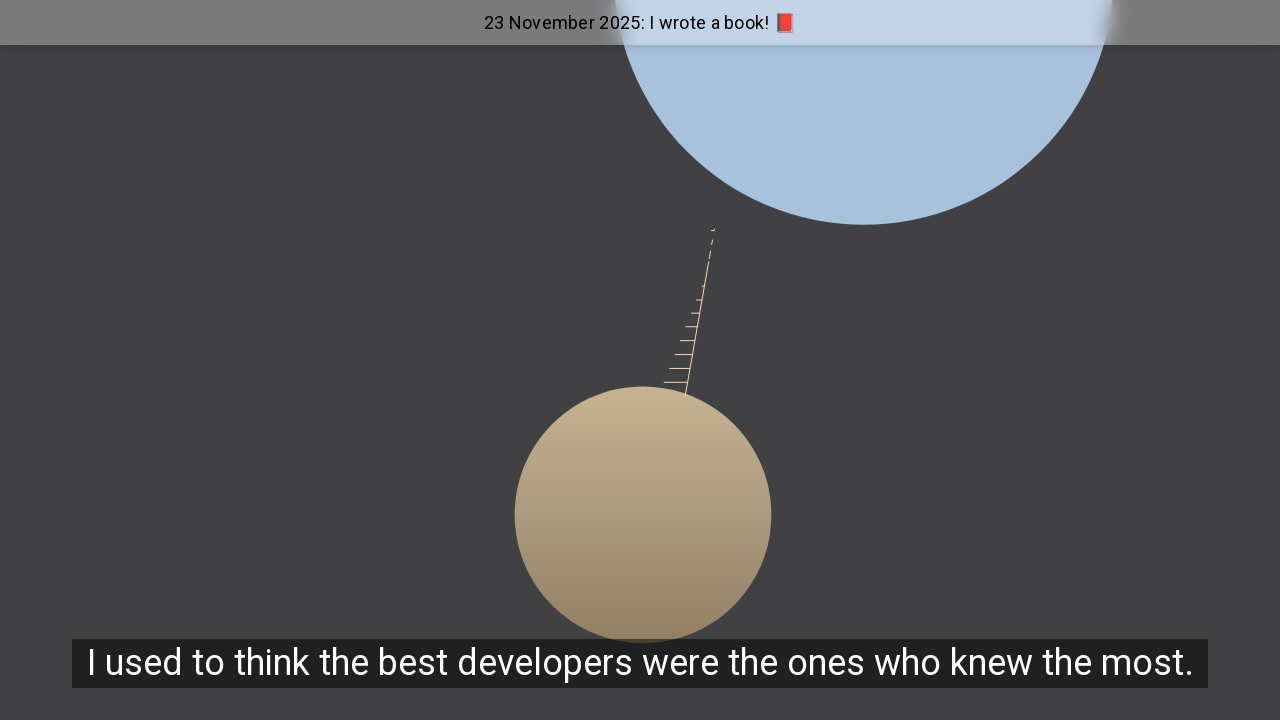

Evaluated current page height
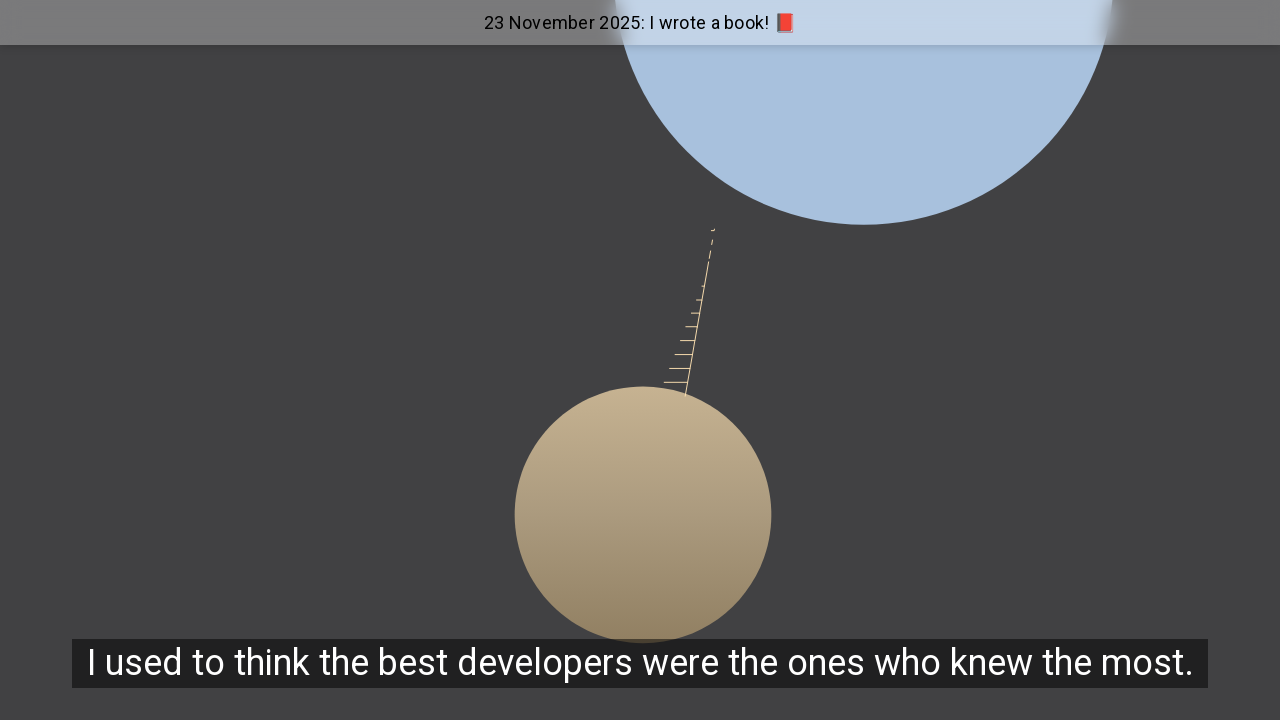

Scrolled to position 12000 during iteration 32
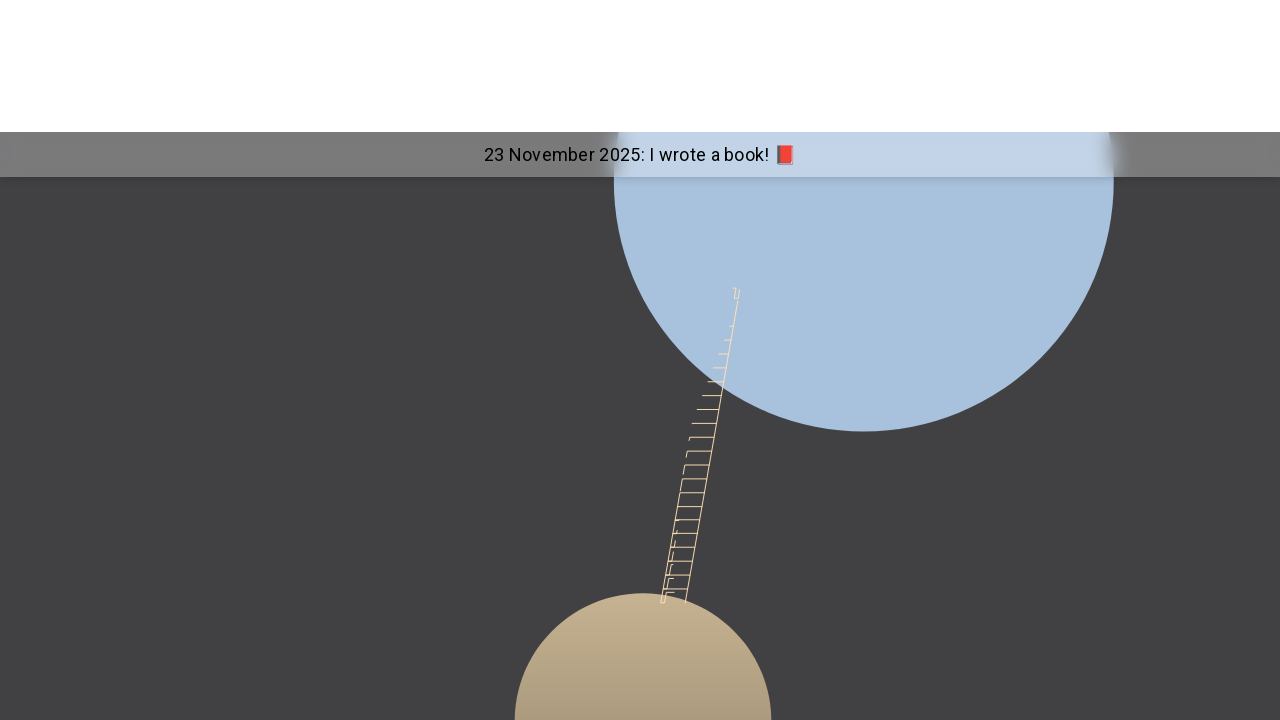

Waited 1 second for content to load
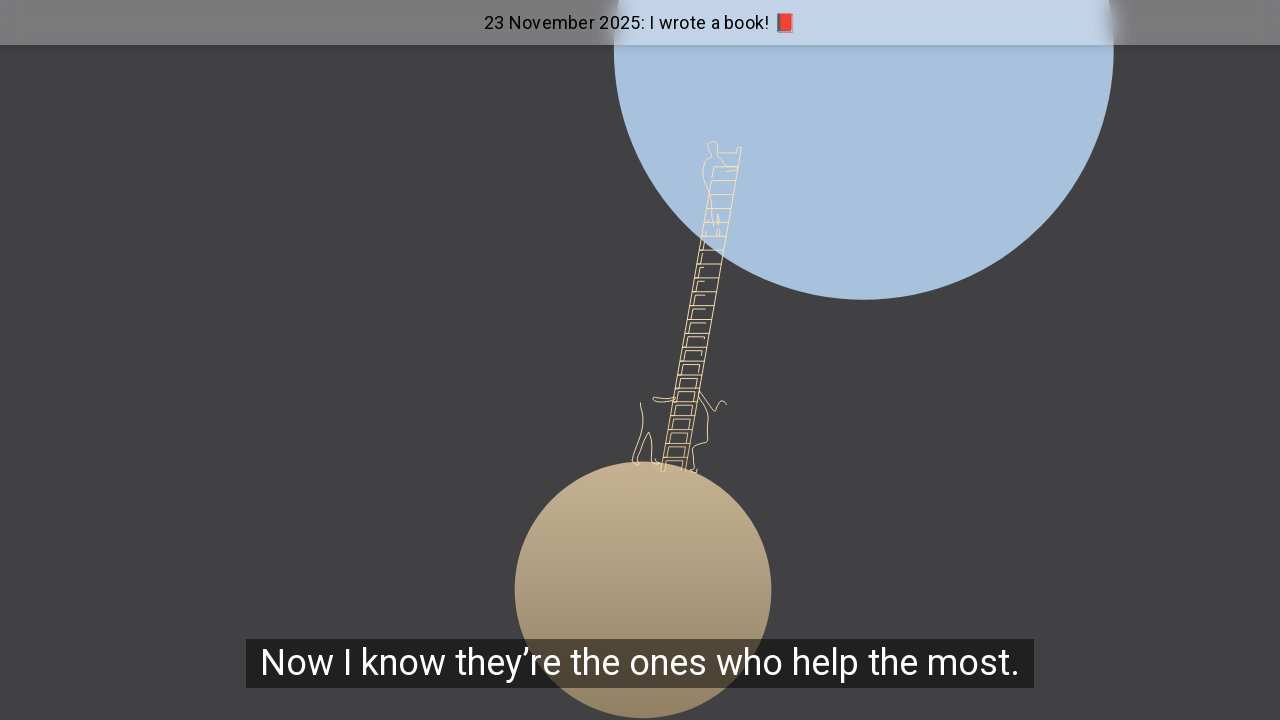

Evaluated current page height
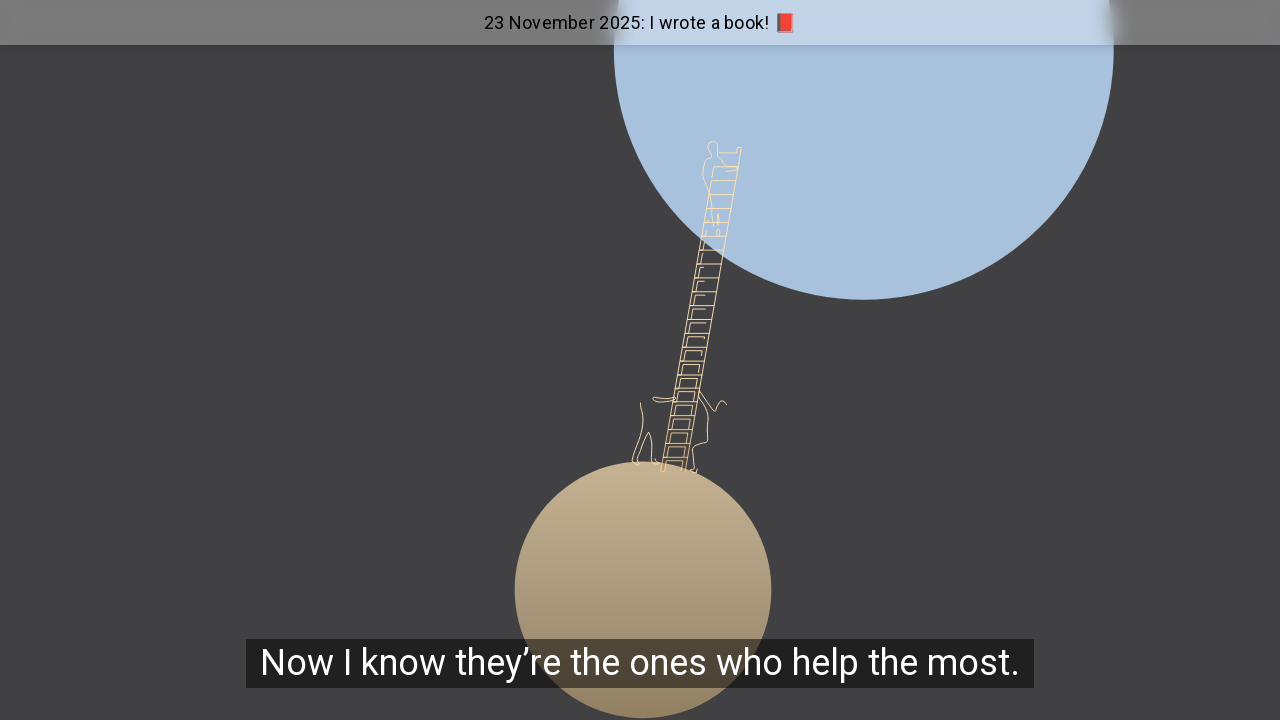

Scrolled to position 12400 during iteration 33
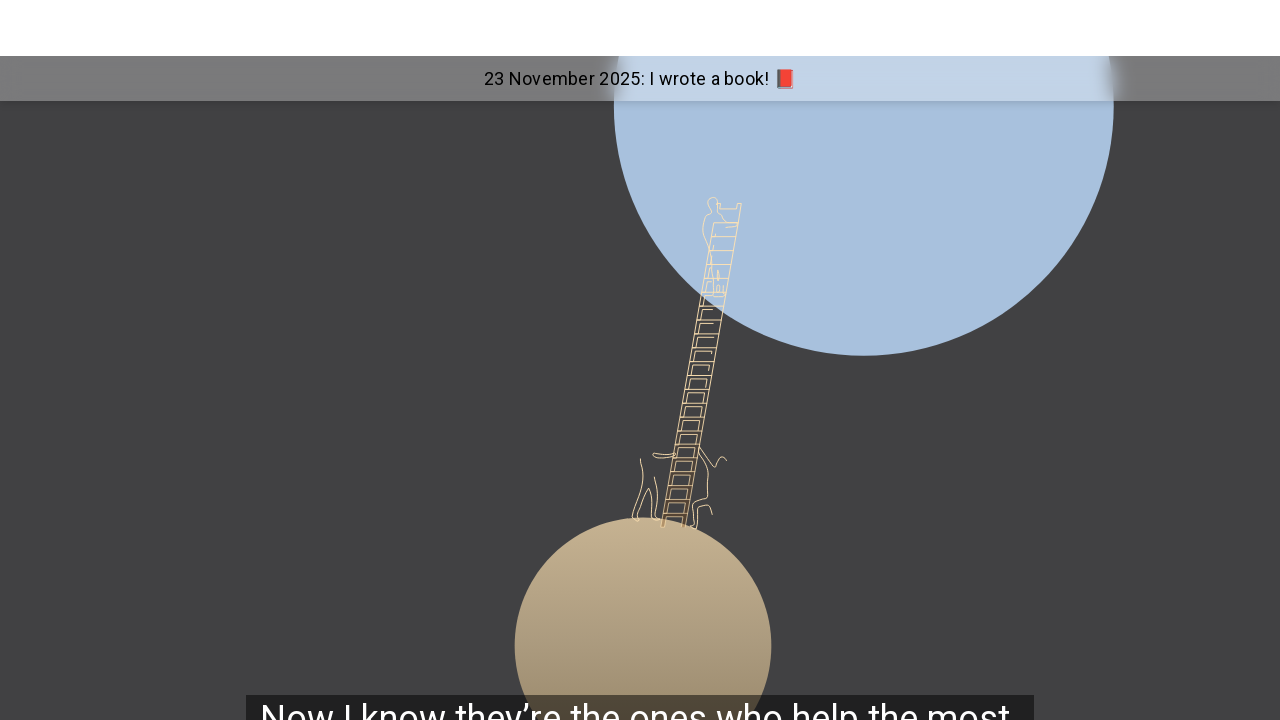

Waited 1 second for content to load
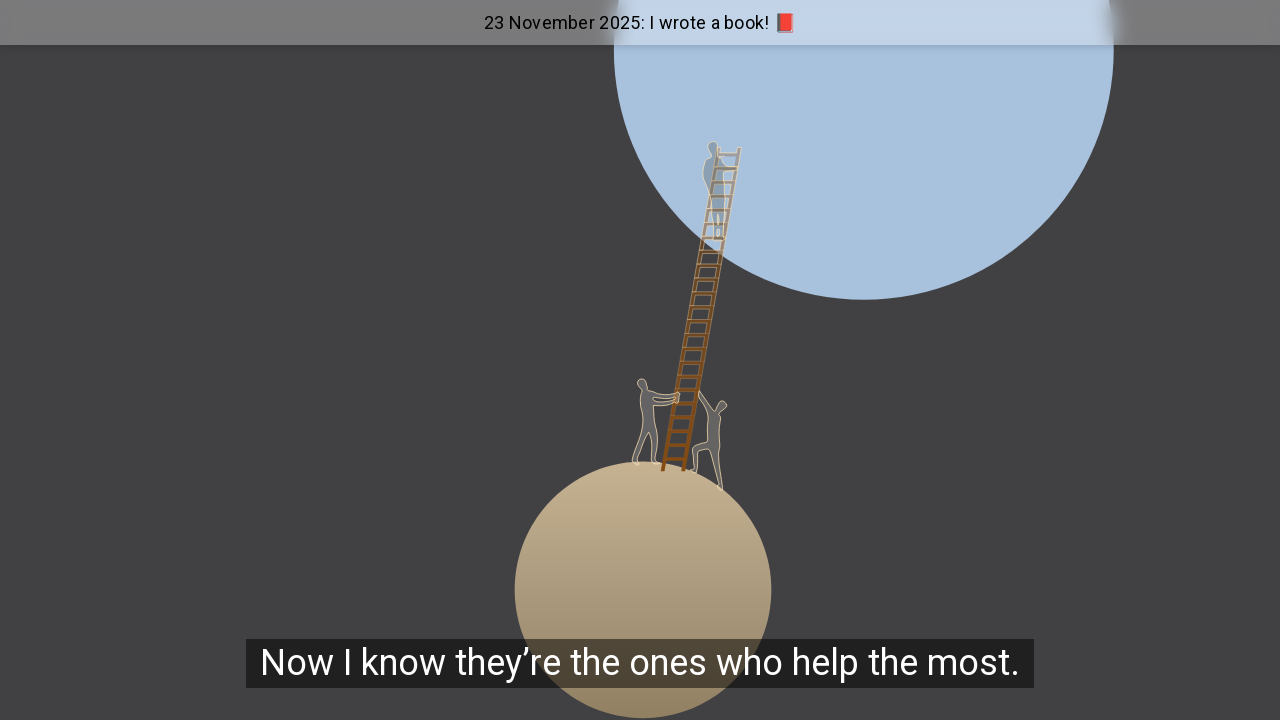

Evaluated current page height
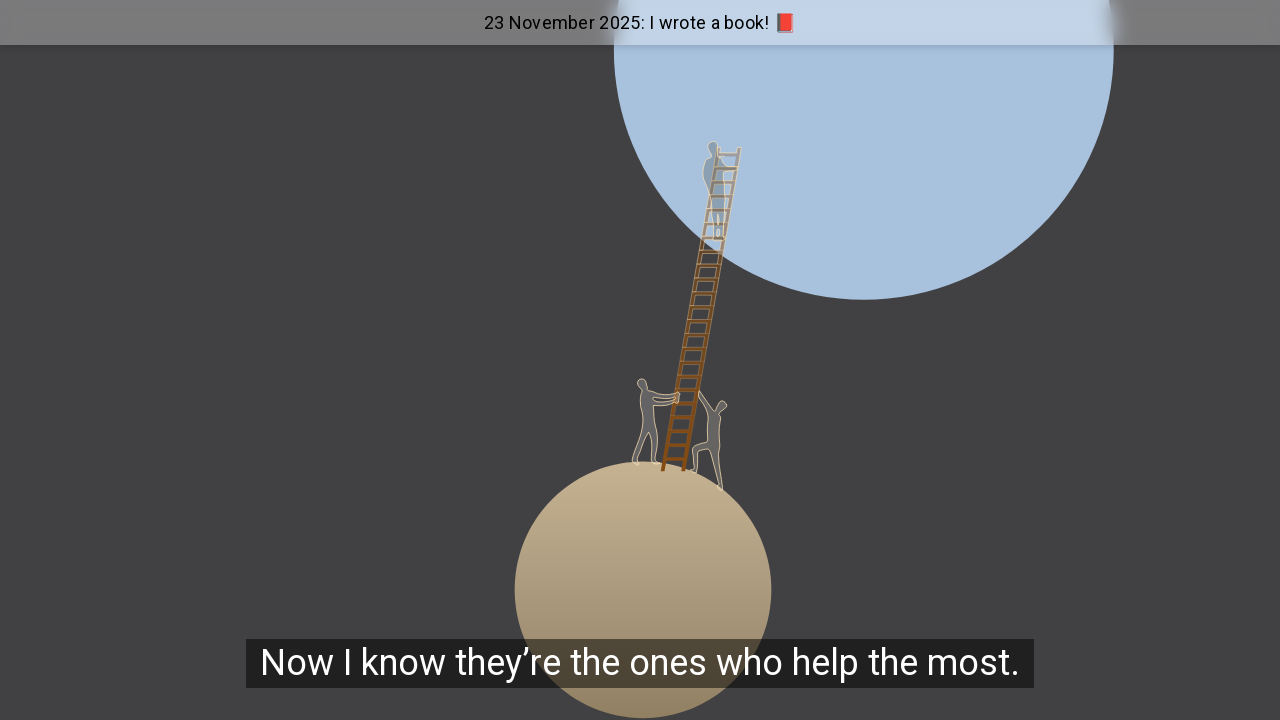

Scrolled to position 12800 during iteration 34
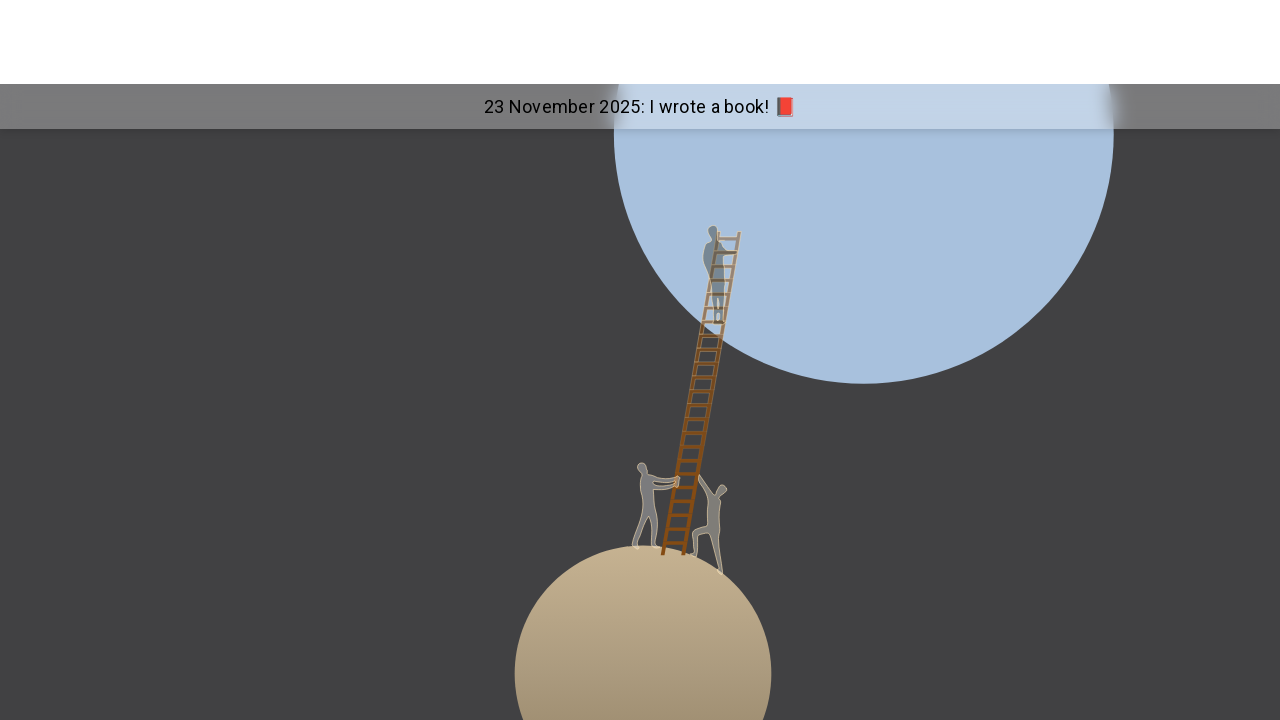

Waited 1 second for content to load
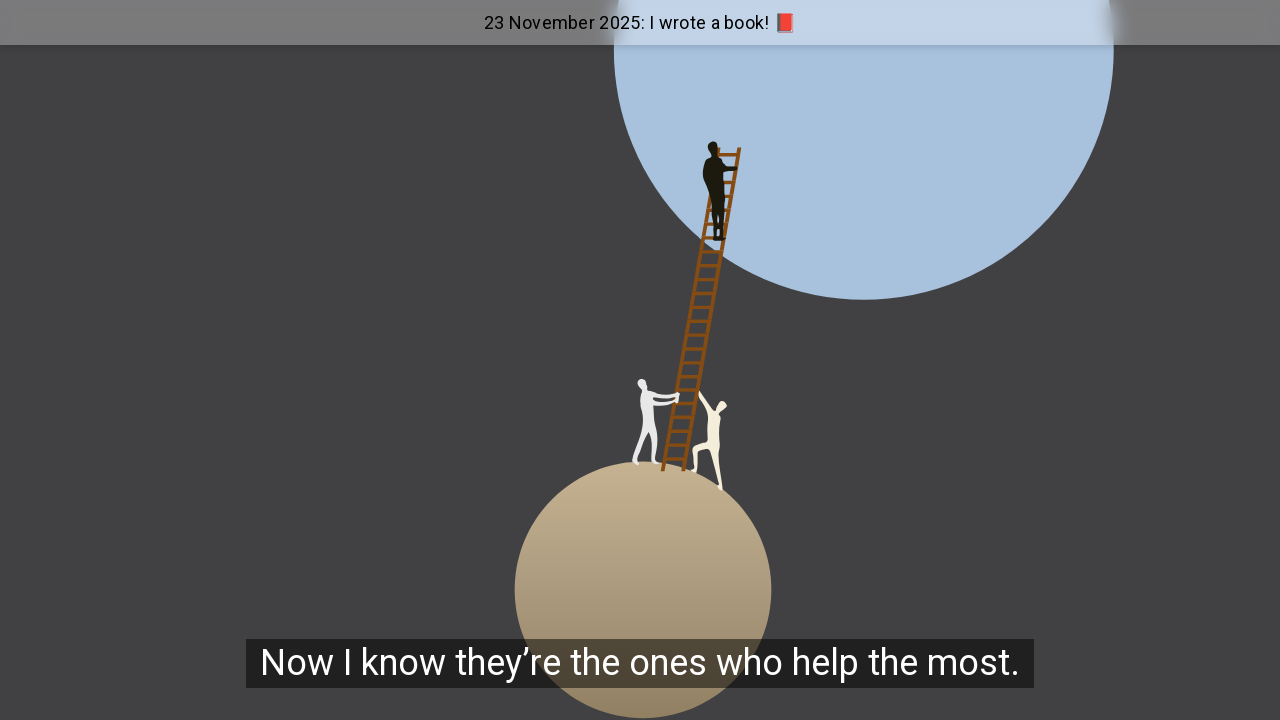

Evaluated current page height
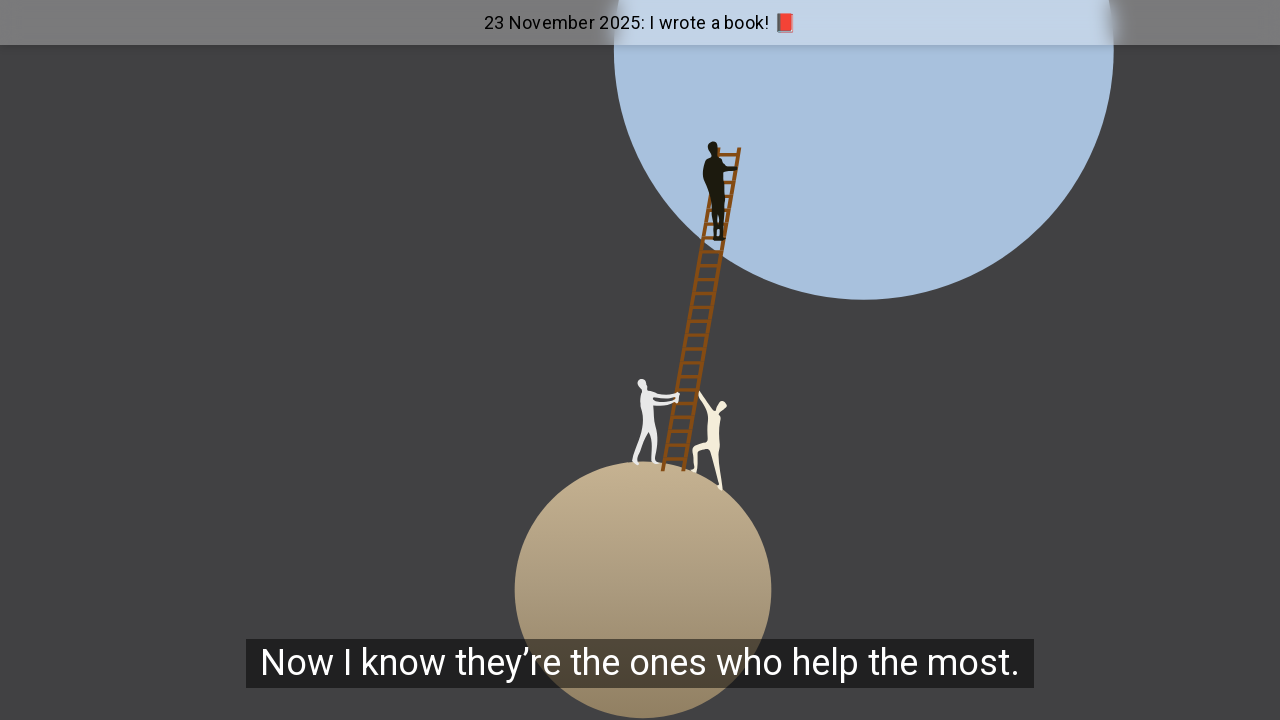

Scrolled to position 13200 during iteration 35
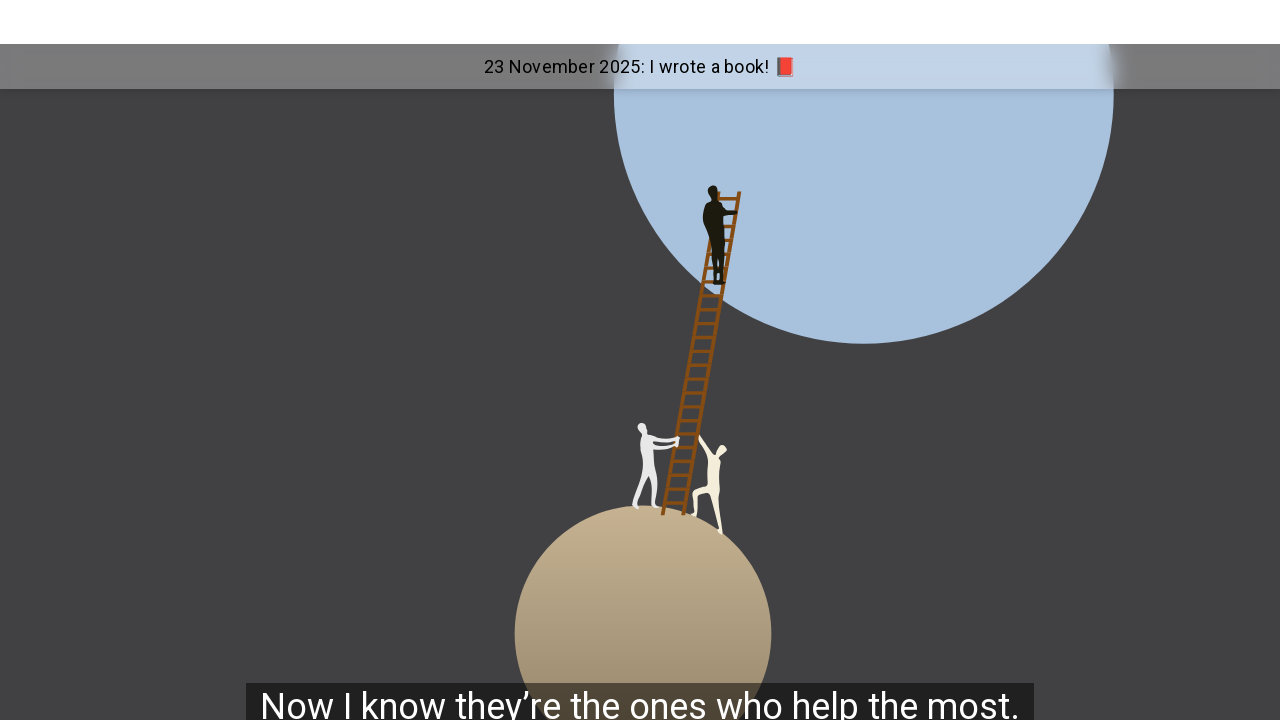

Waited 1 second for content to load
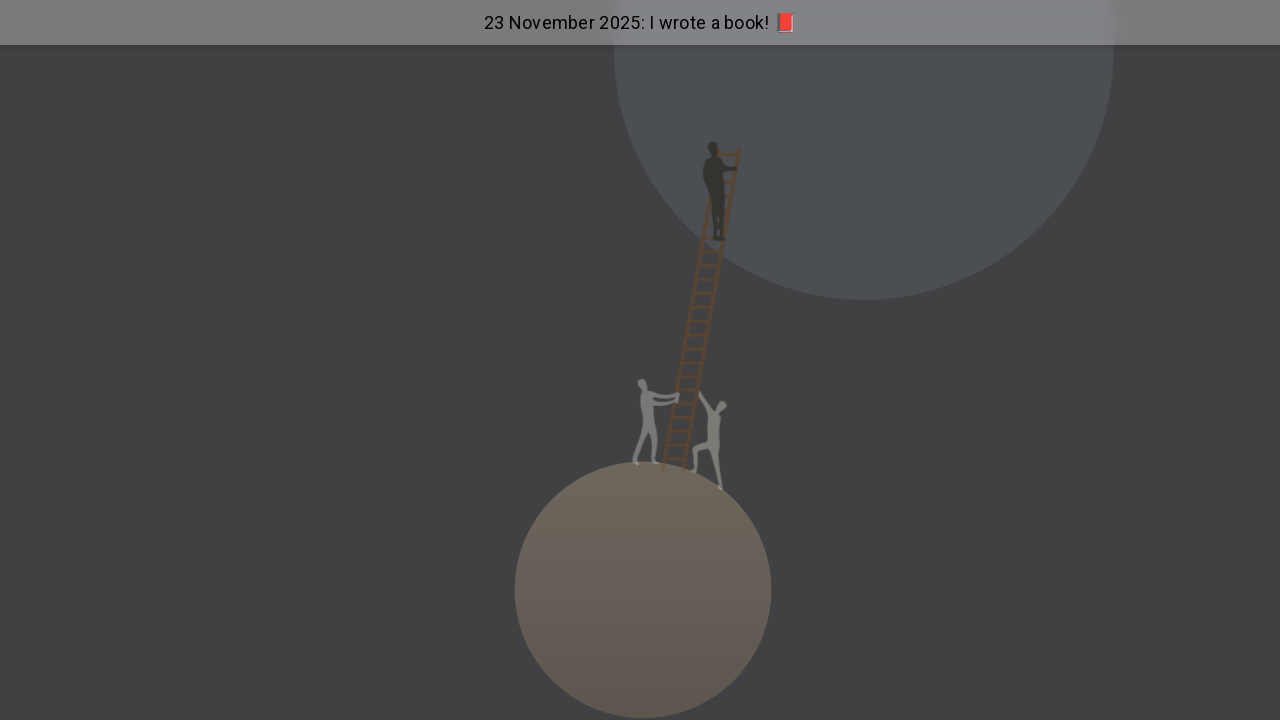

Evaluated current page height
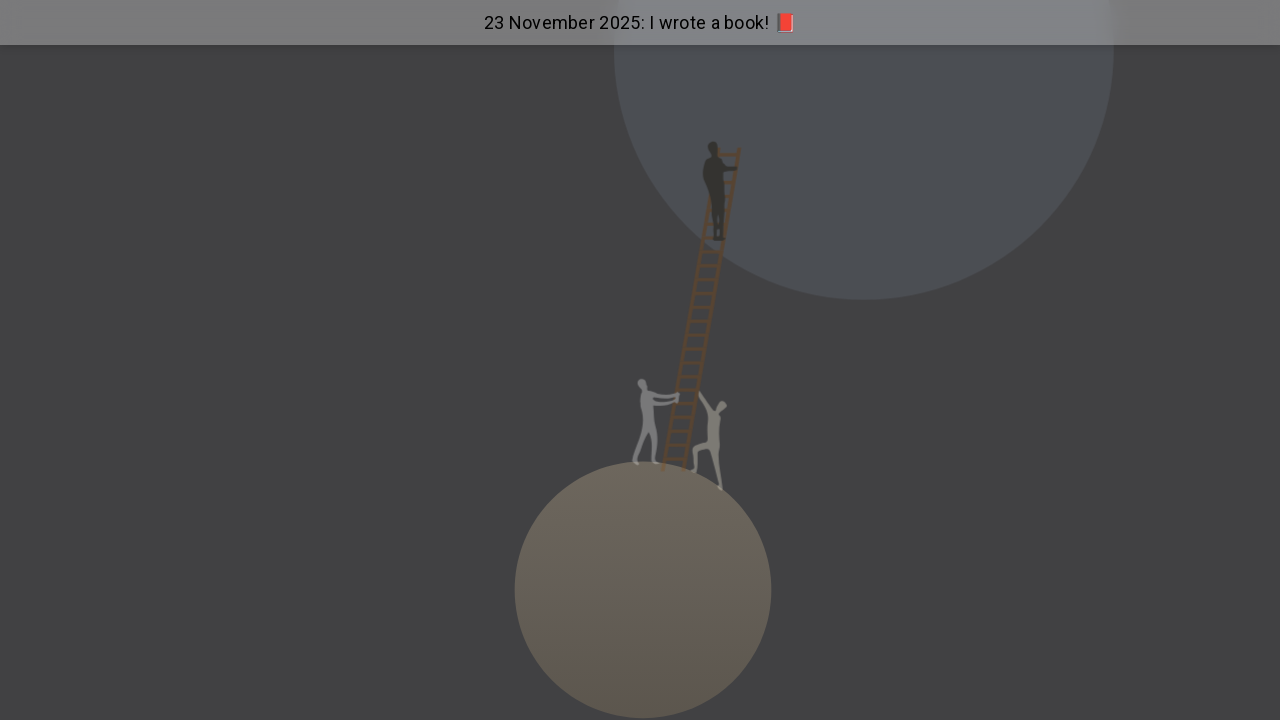

Scrolled to position 13600 during iteration 36
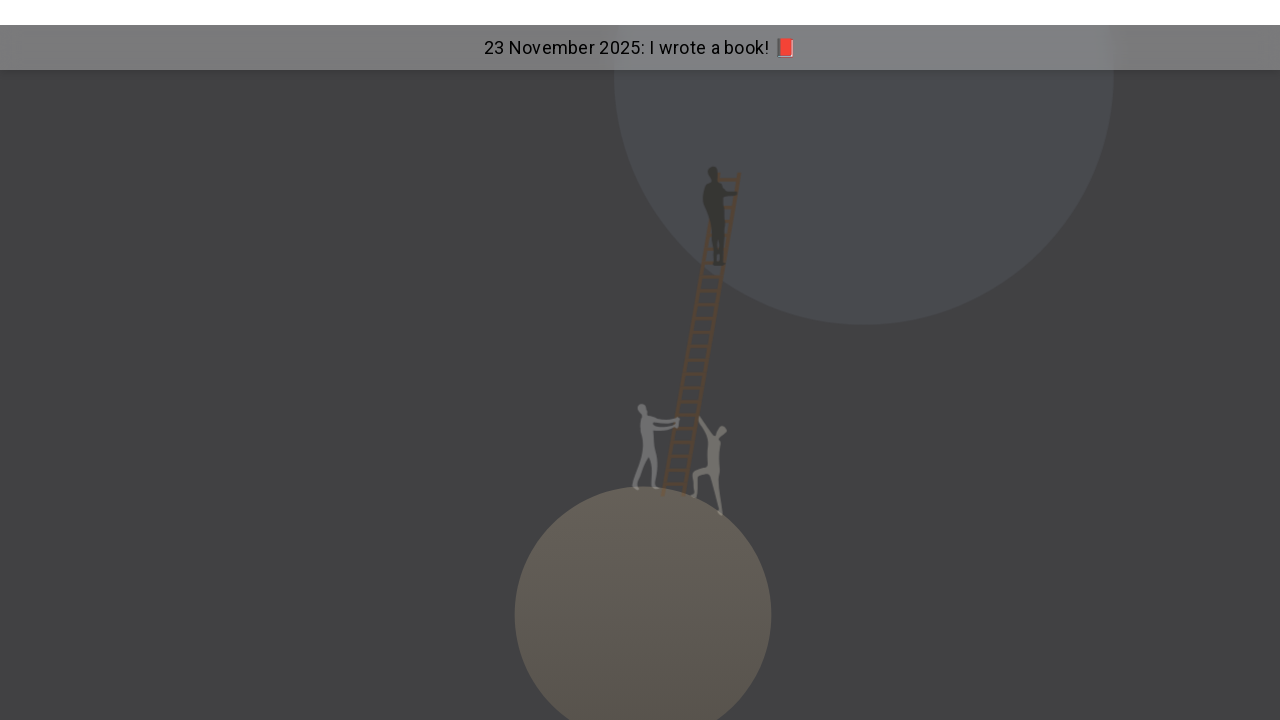

Waited 1 second for content to load
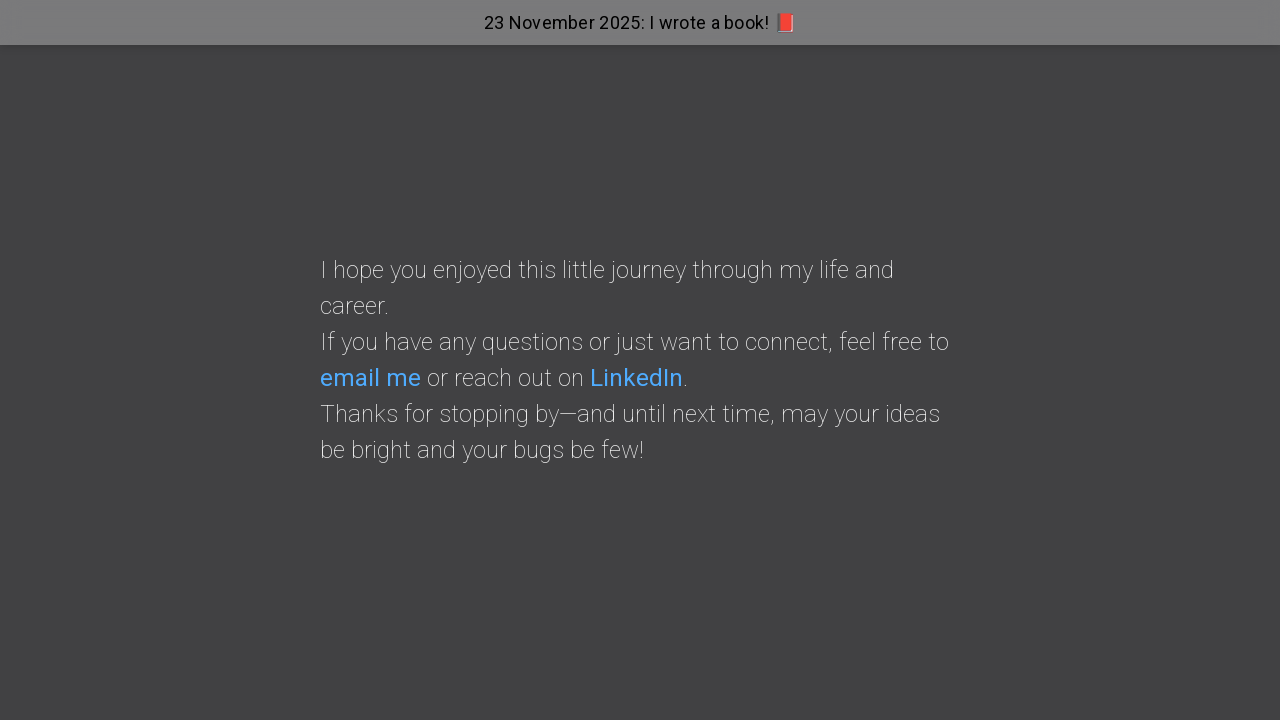

Evaluated current page height
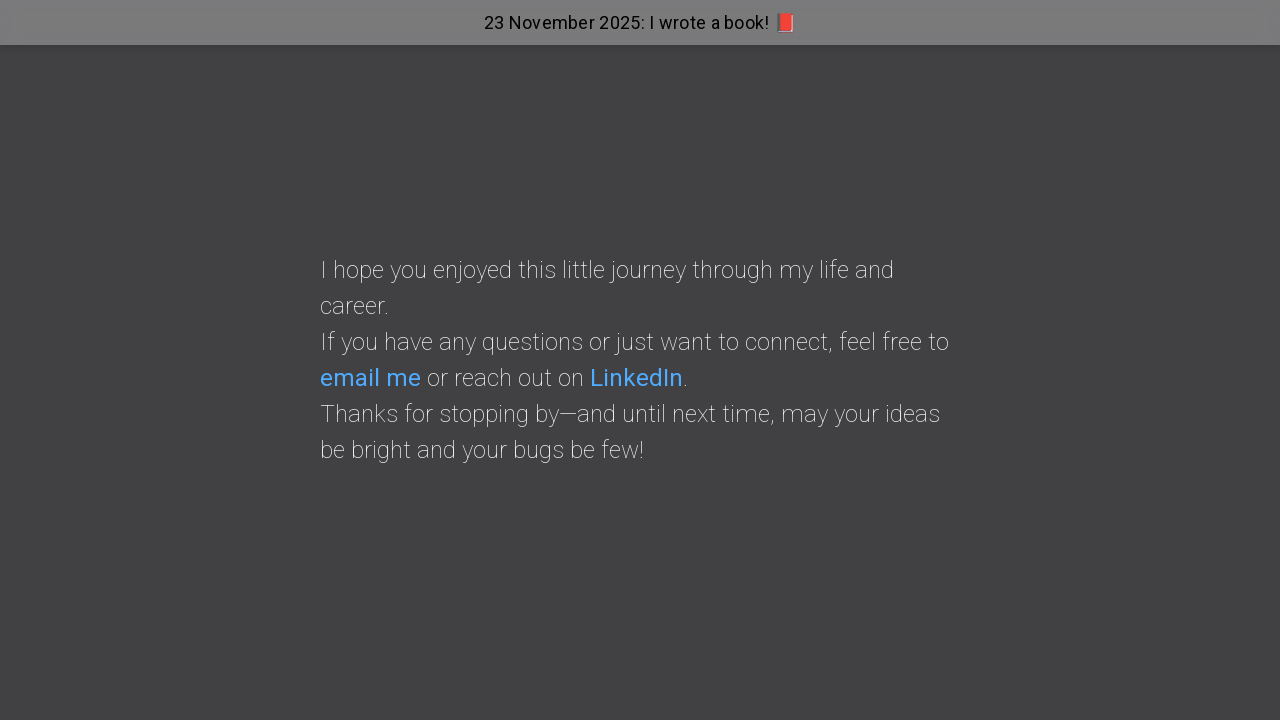

Scrolled to position 14000 during iteration 37
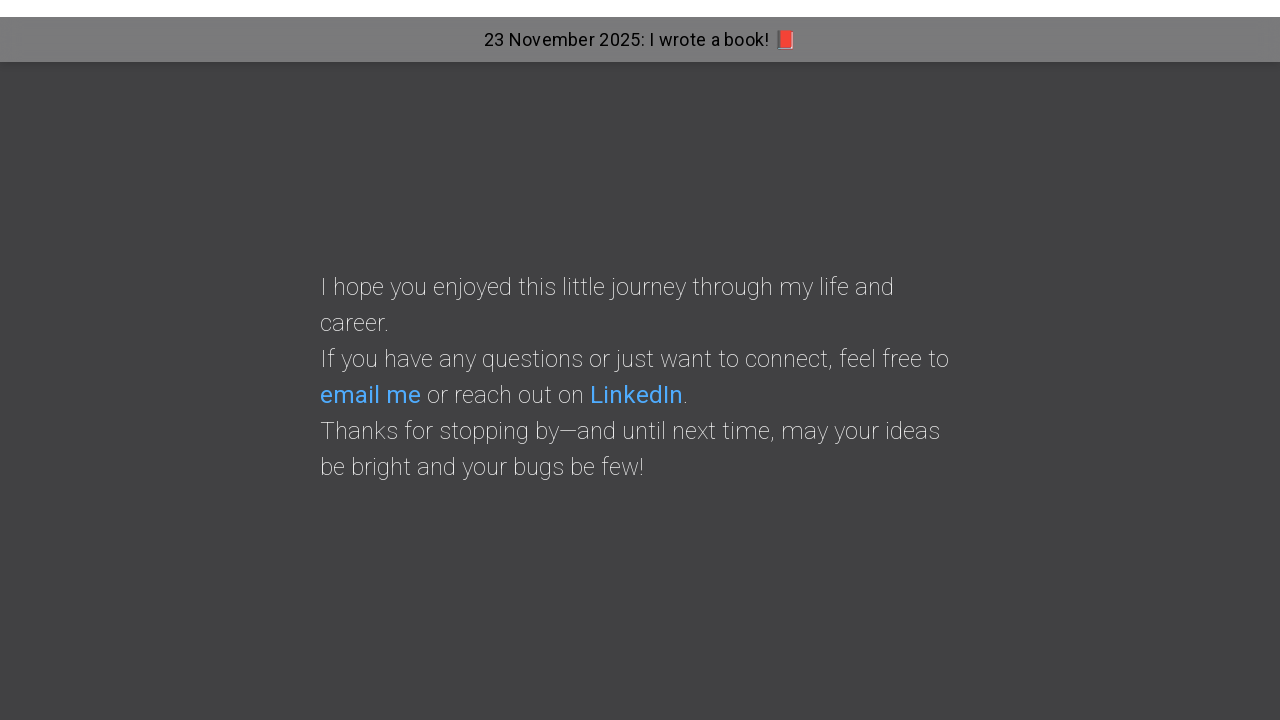

Waited 1 second for content to load
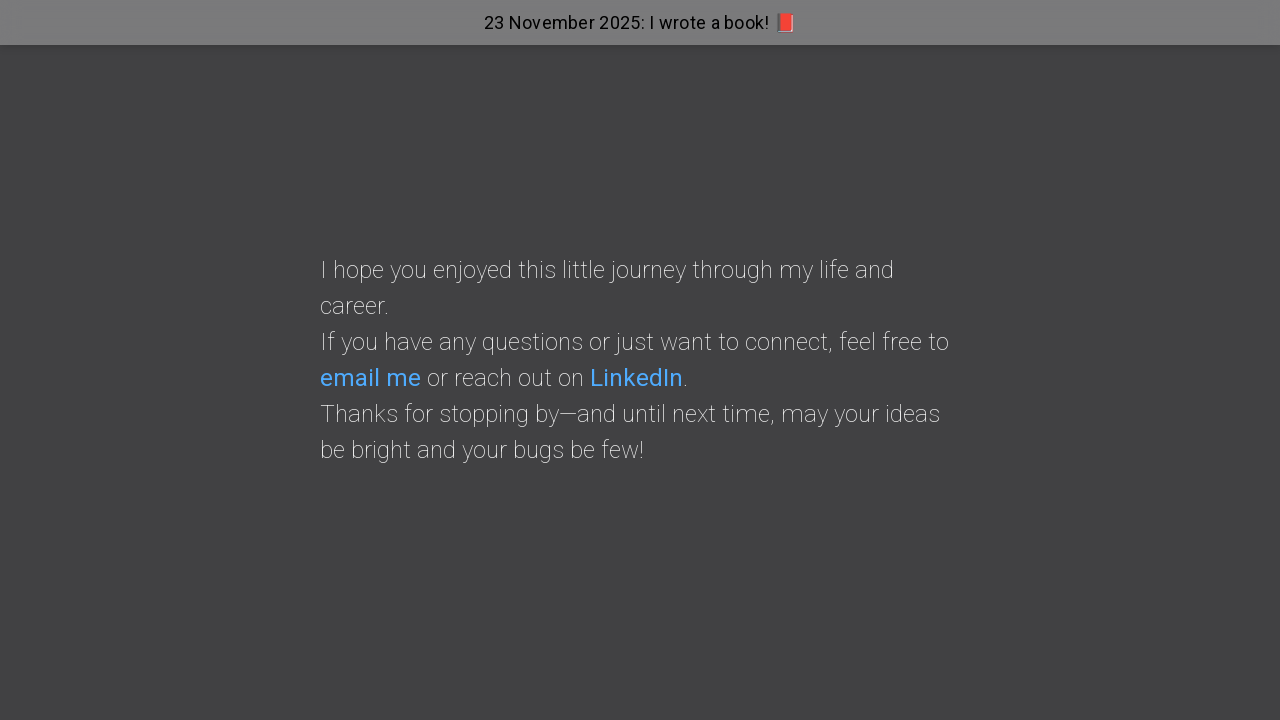

Evaluated current page height
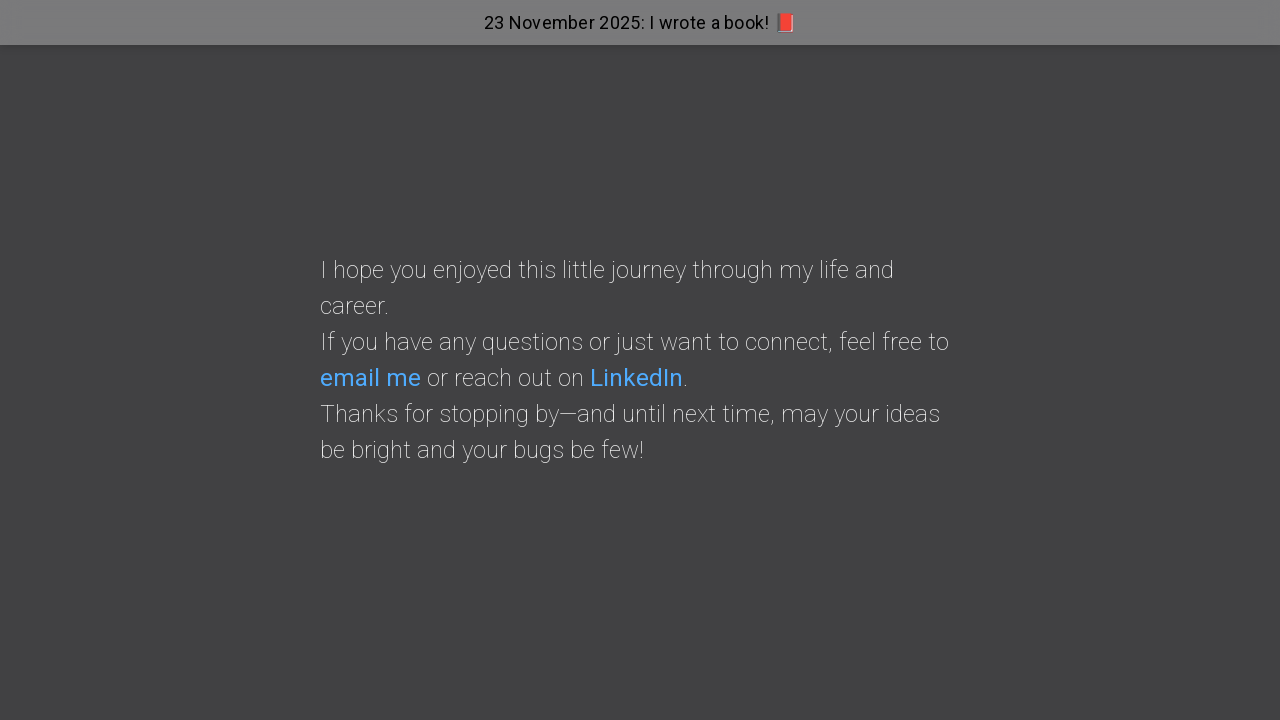

Scrolled to position 14400 during iteration 38
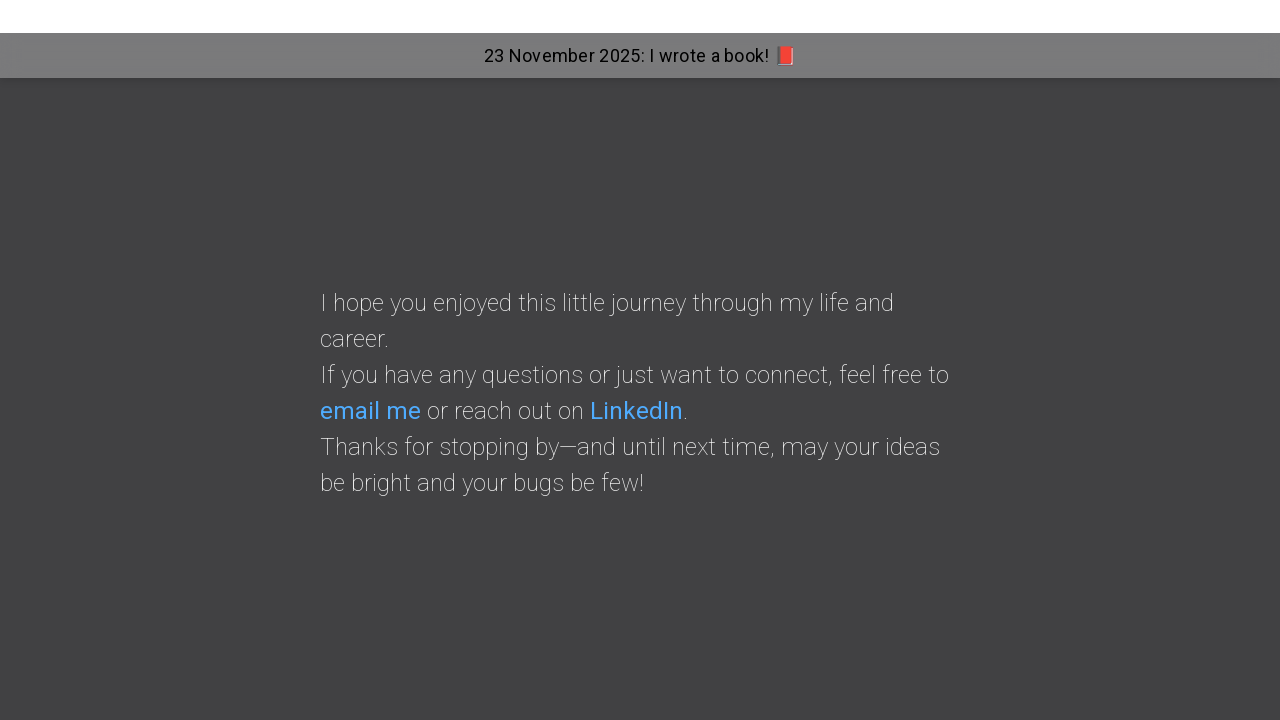

Waited 1 second for content to load
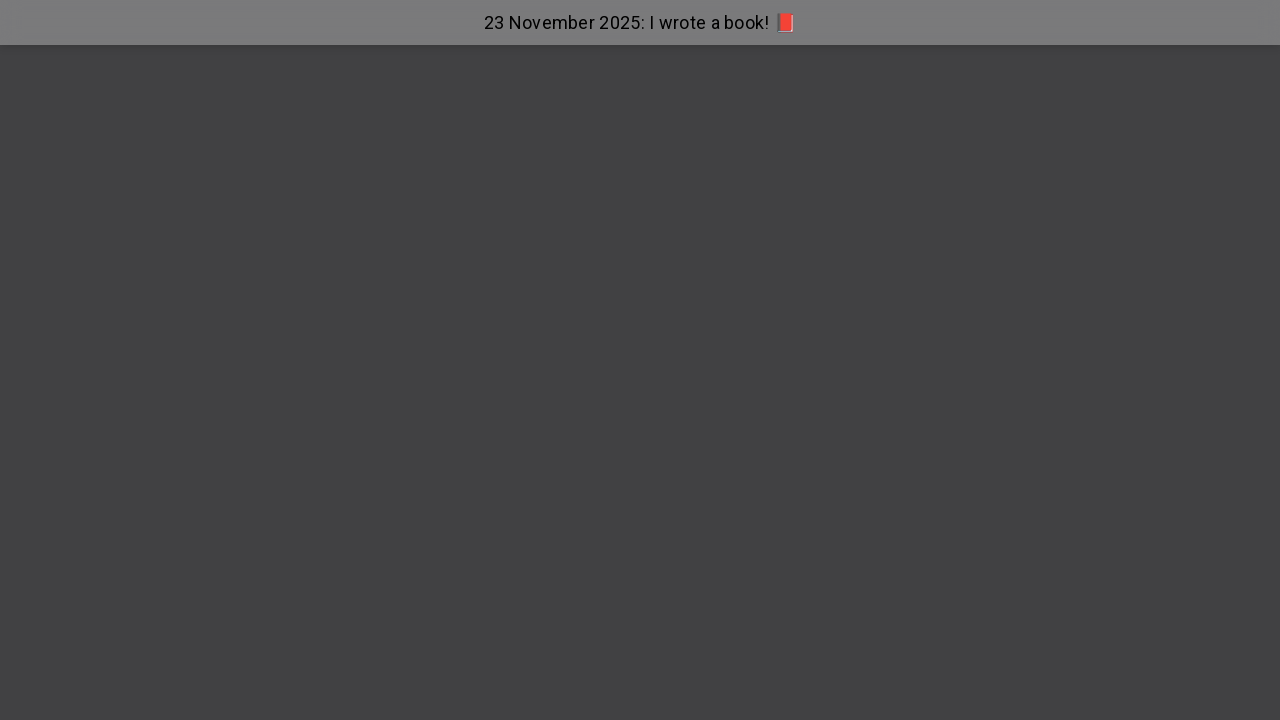

Evaluated current page height
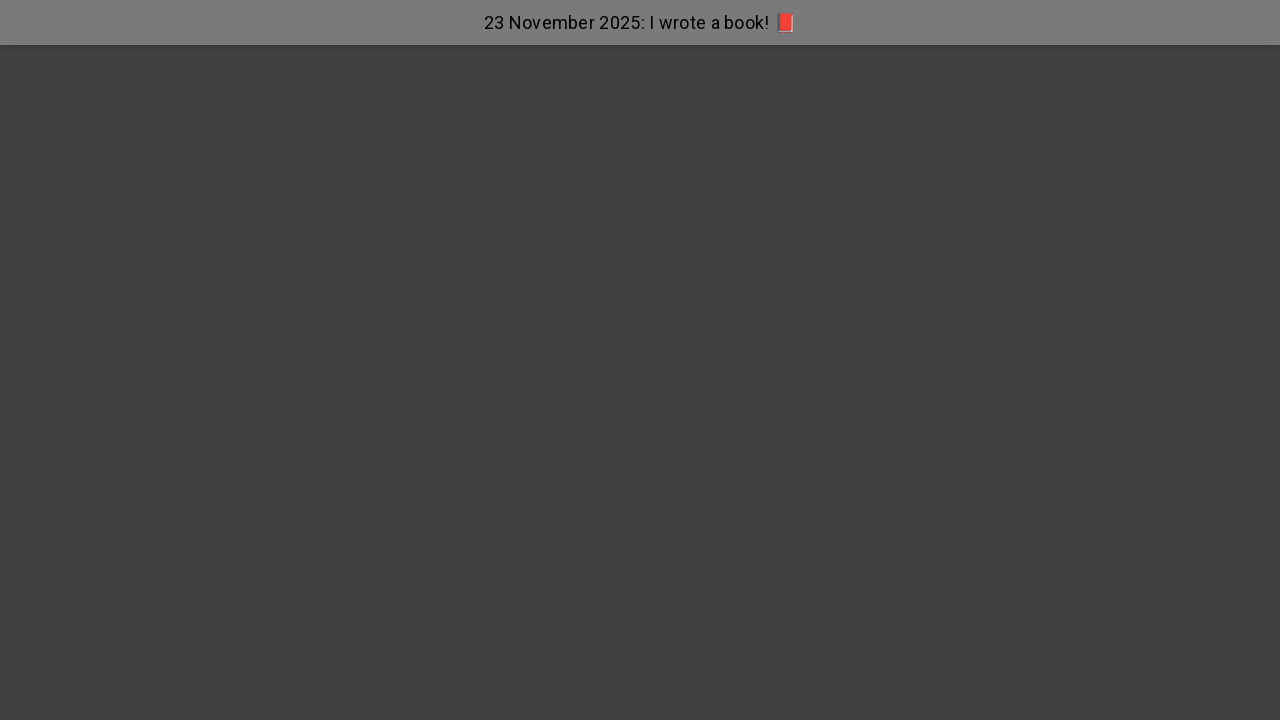

Scrolled to position 14800 during iteration 39
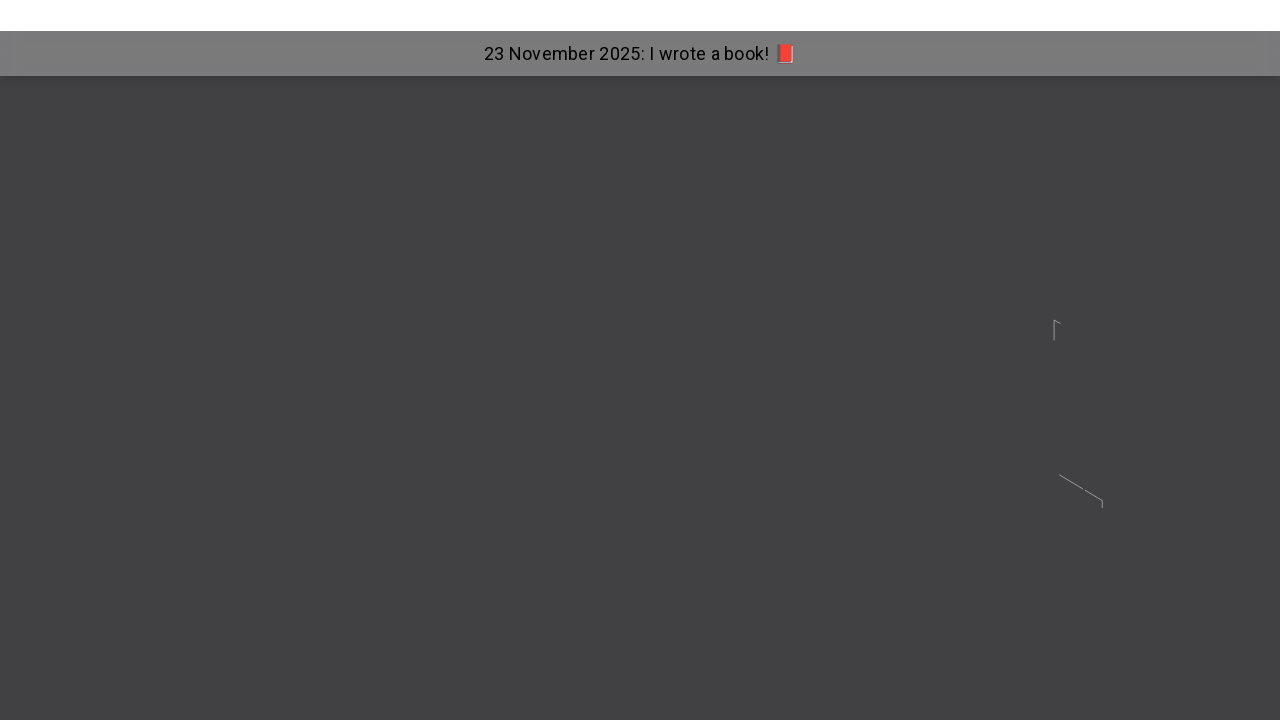

Waited 1 second for content to load
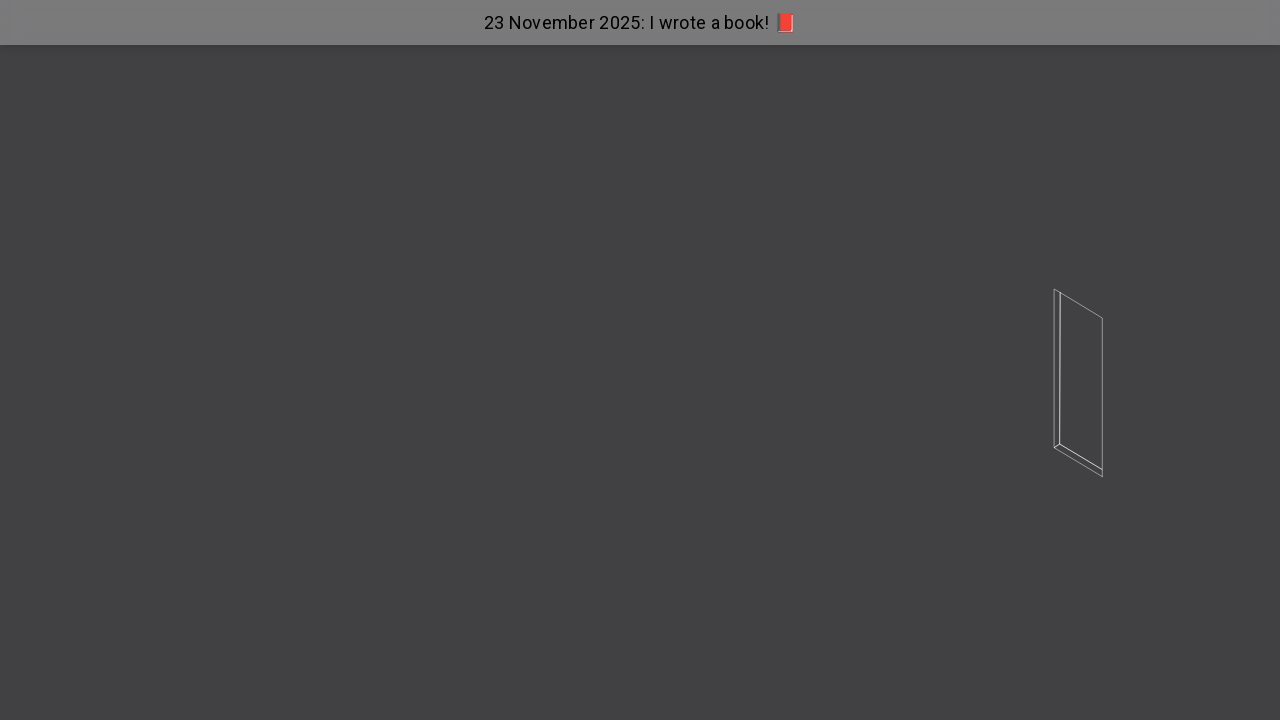

Evaluated current page height
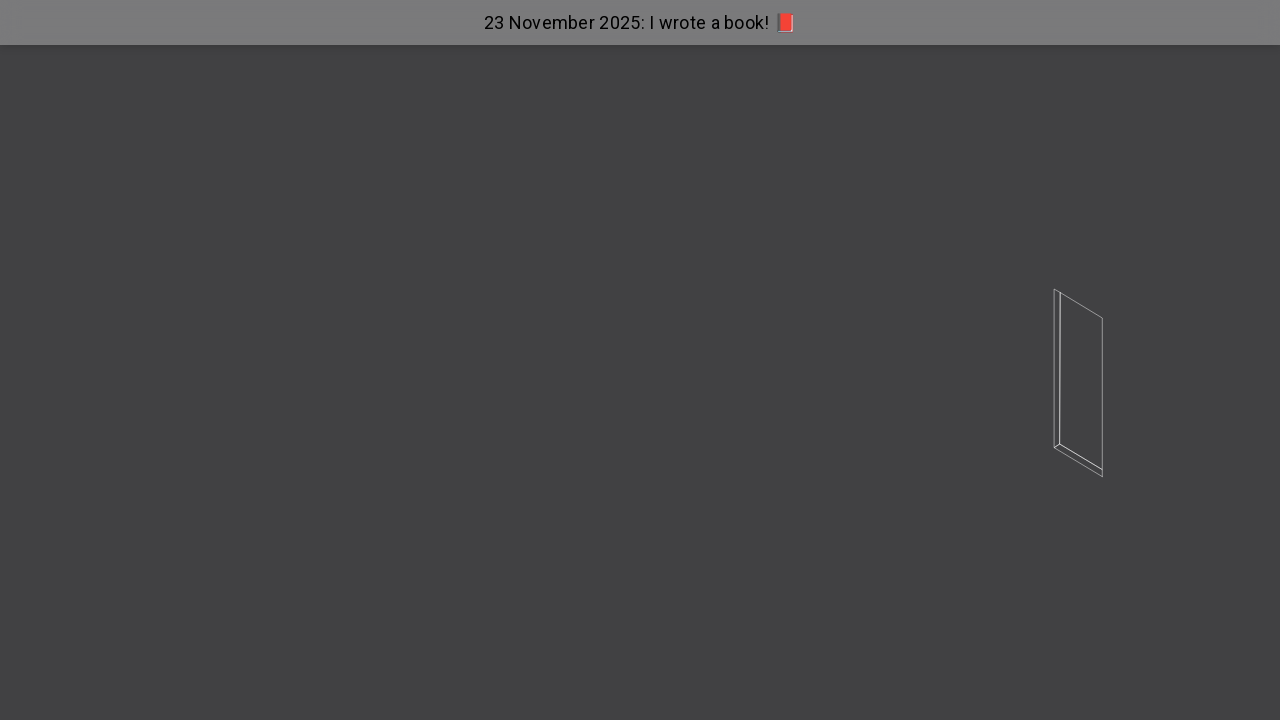

Scrolled to position 15200 during iteration 40
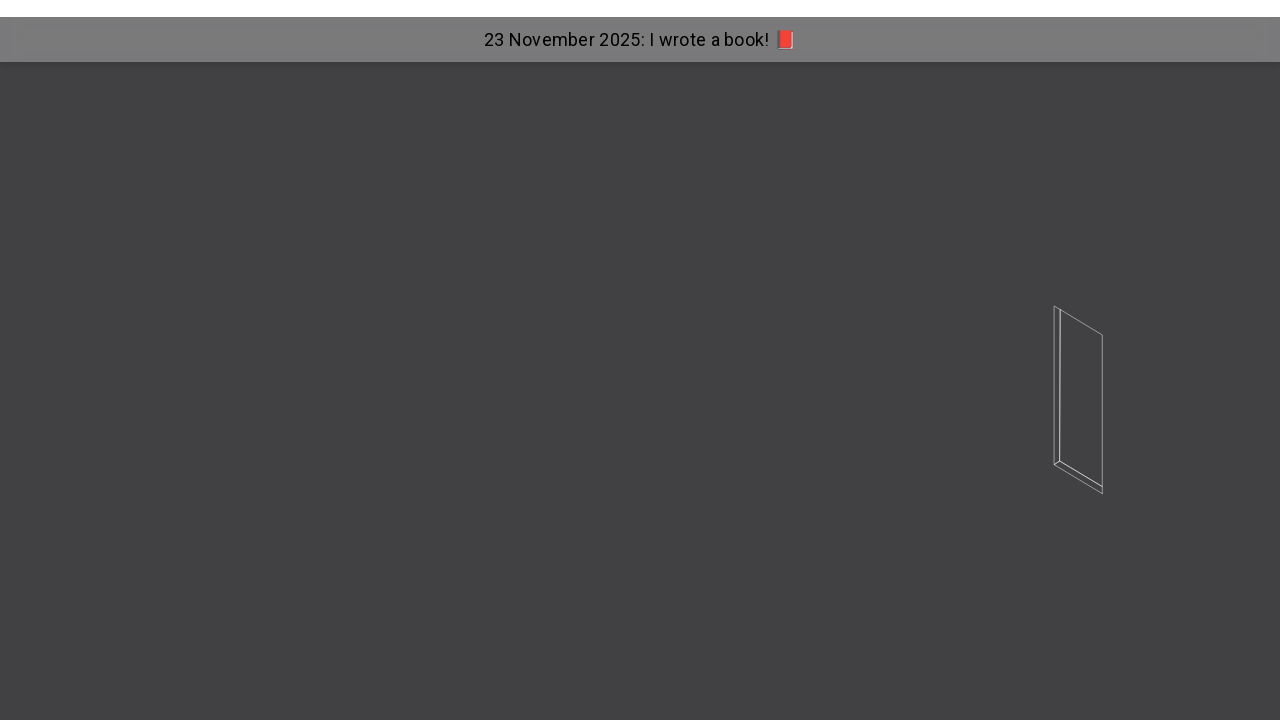

Waited 1 second for content to load
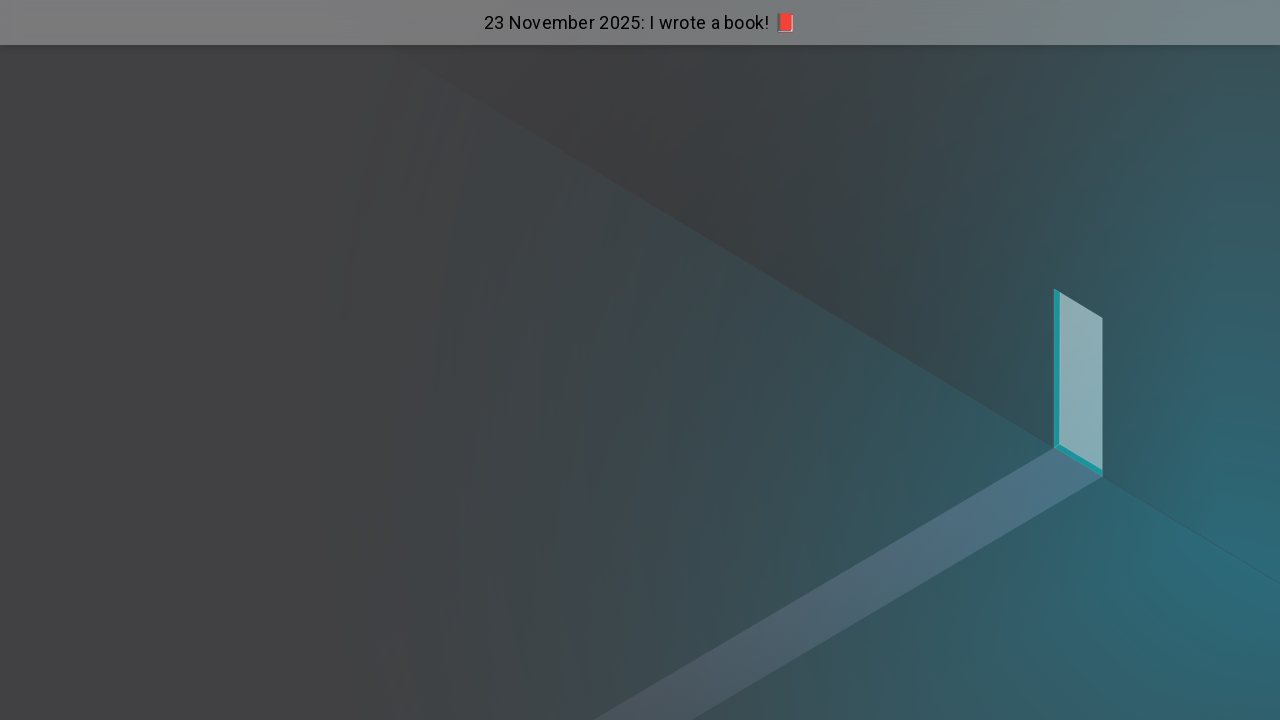

Evaluated current page height
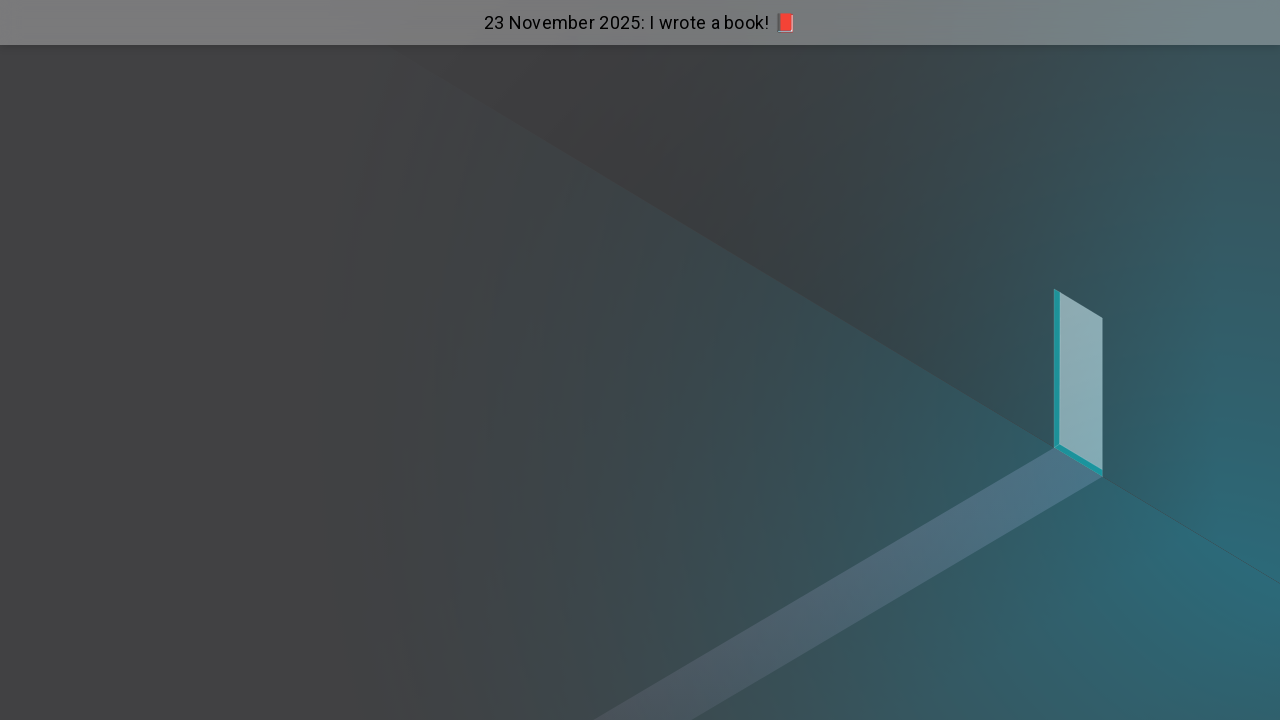

Scrolled to position 15600 during iteration 41
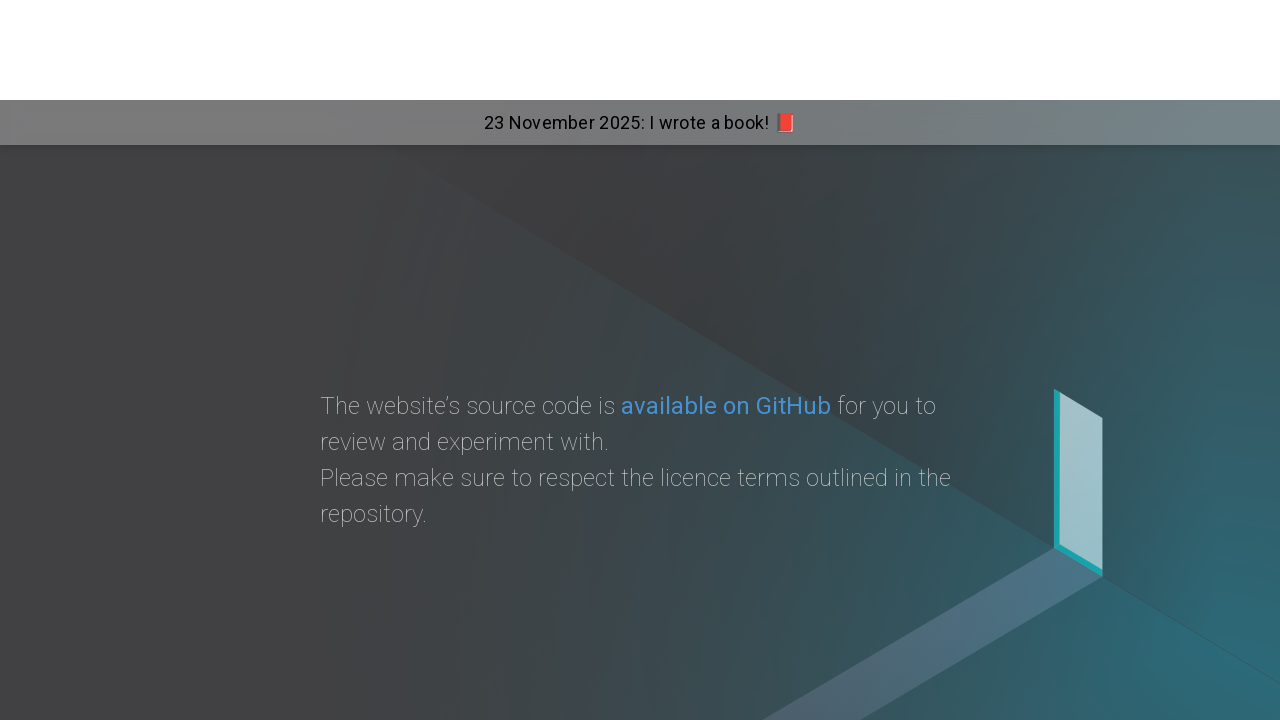

Waited 1 second for content to load
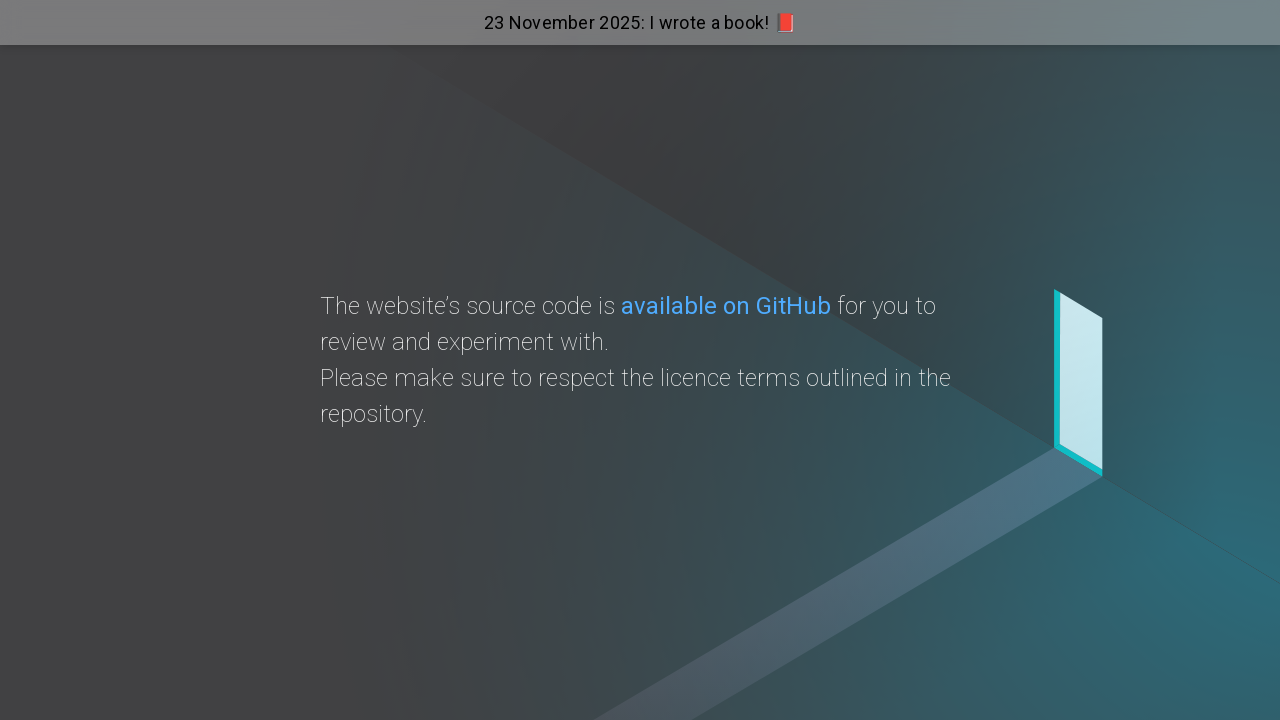

Evaluated current page height
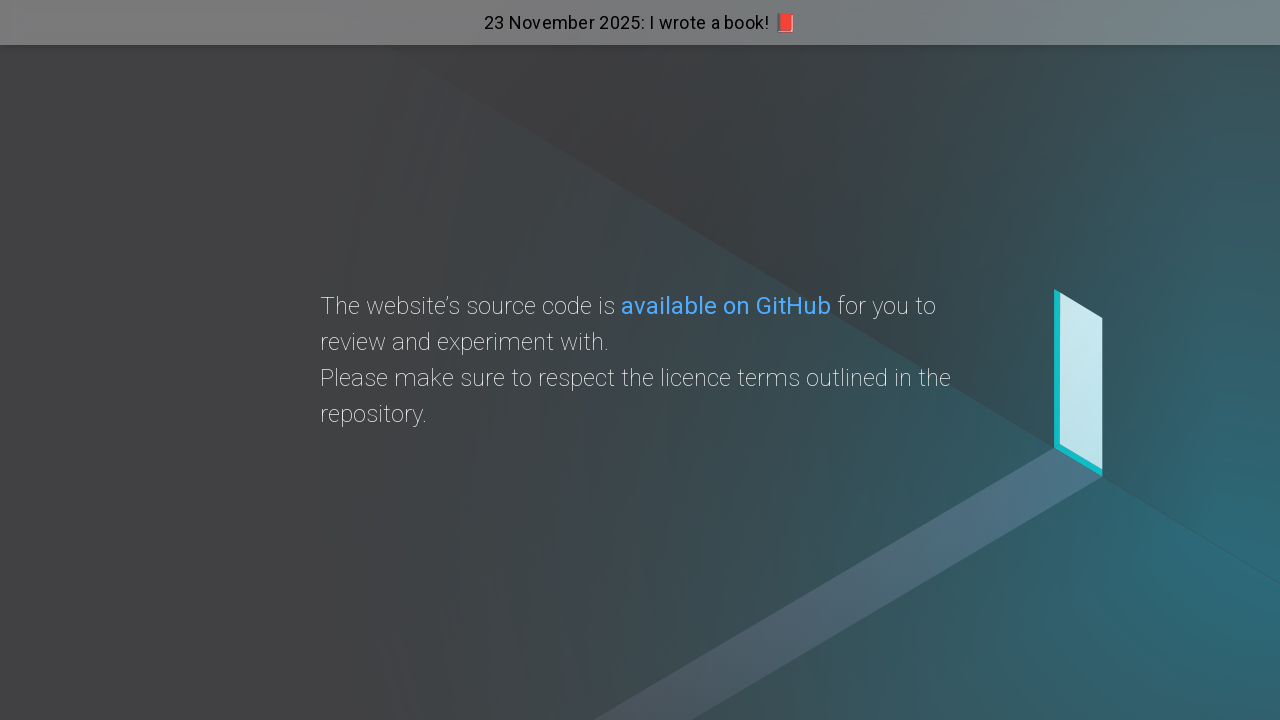

Scrolled to position 16000 during iteration 42
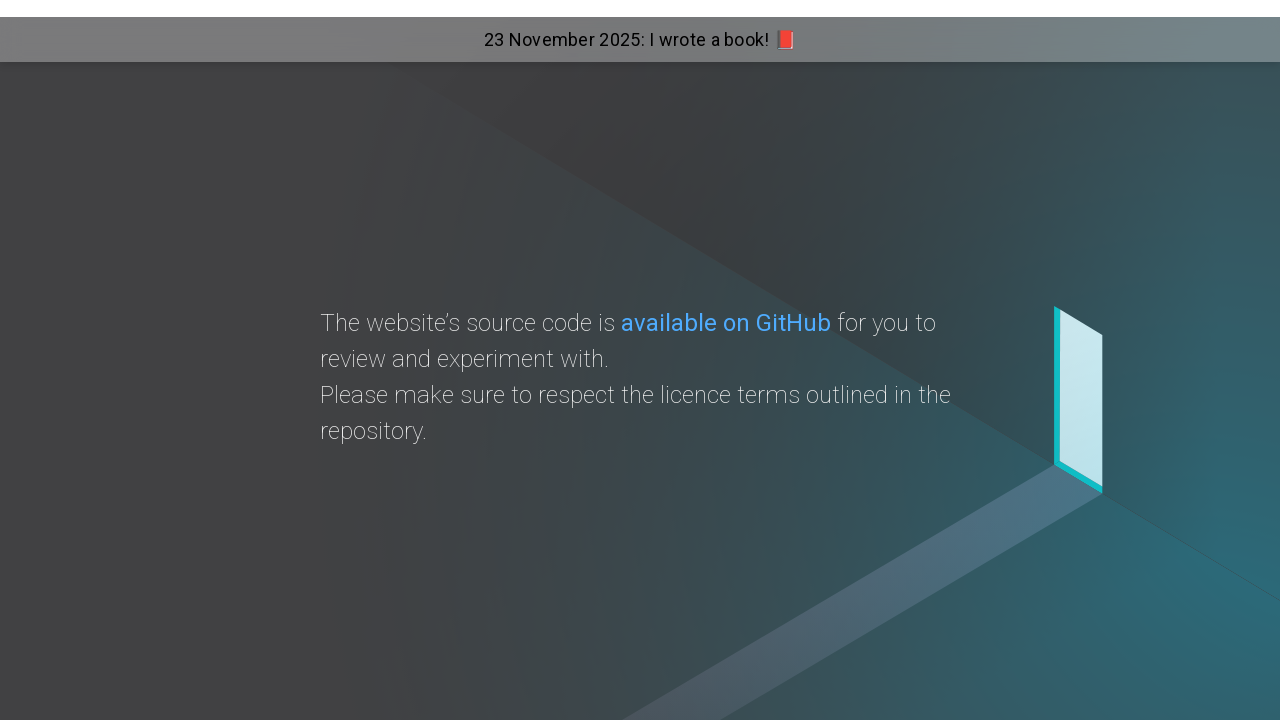

Waited 1 second for content to load
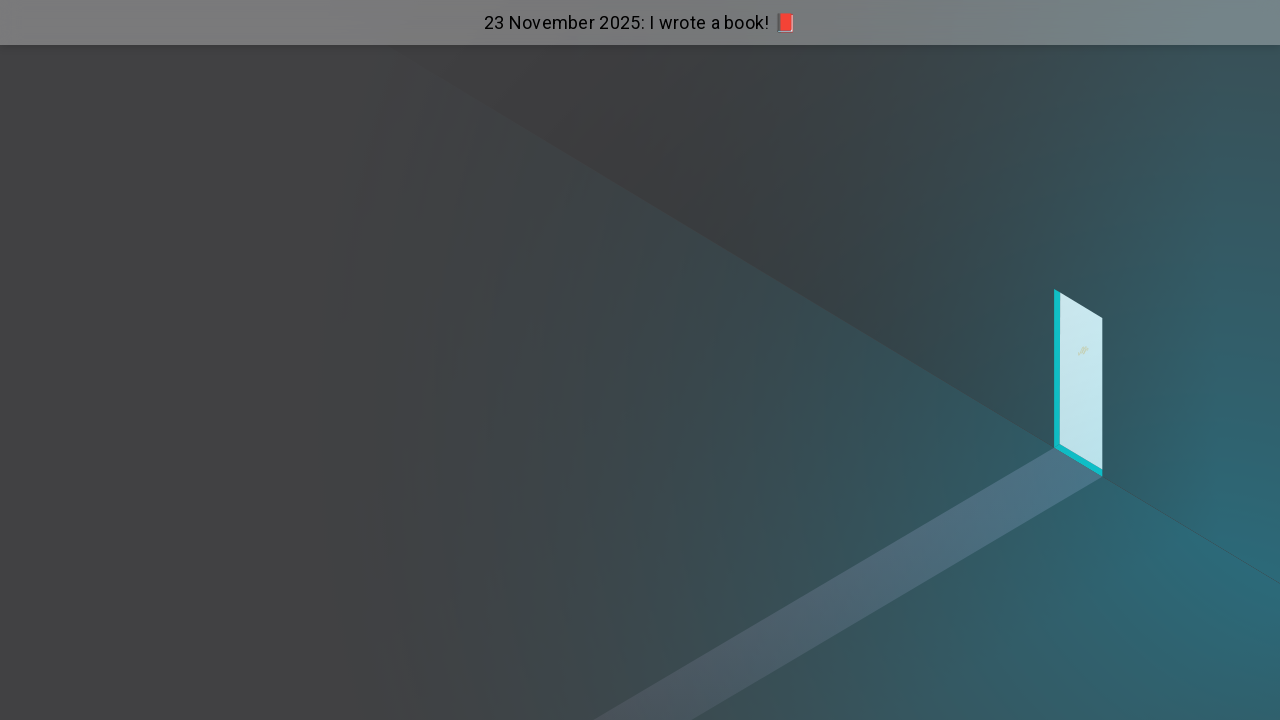

Evaluated current page height
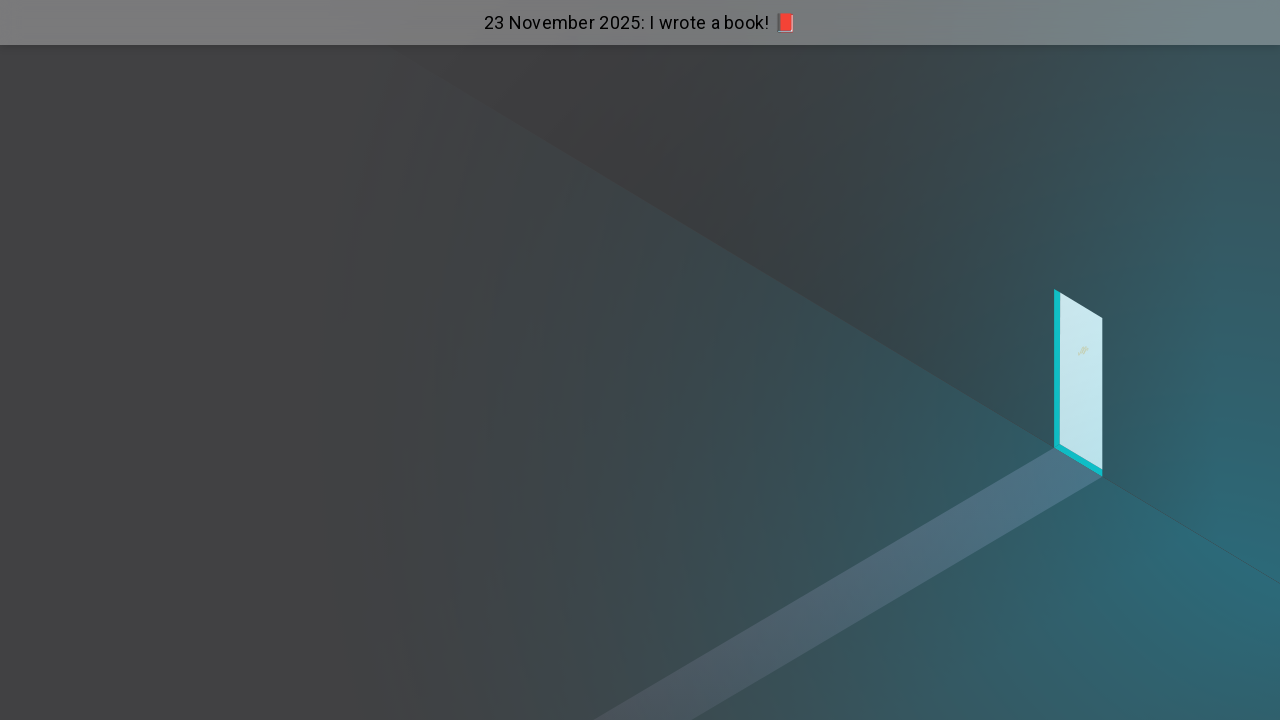

Scrolled to position 16400 during iteration 43
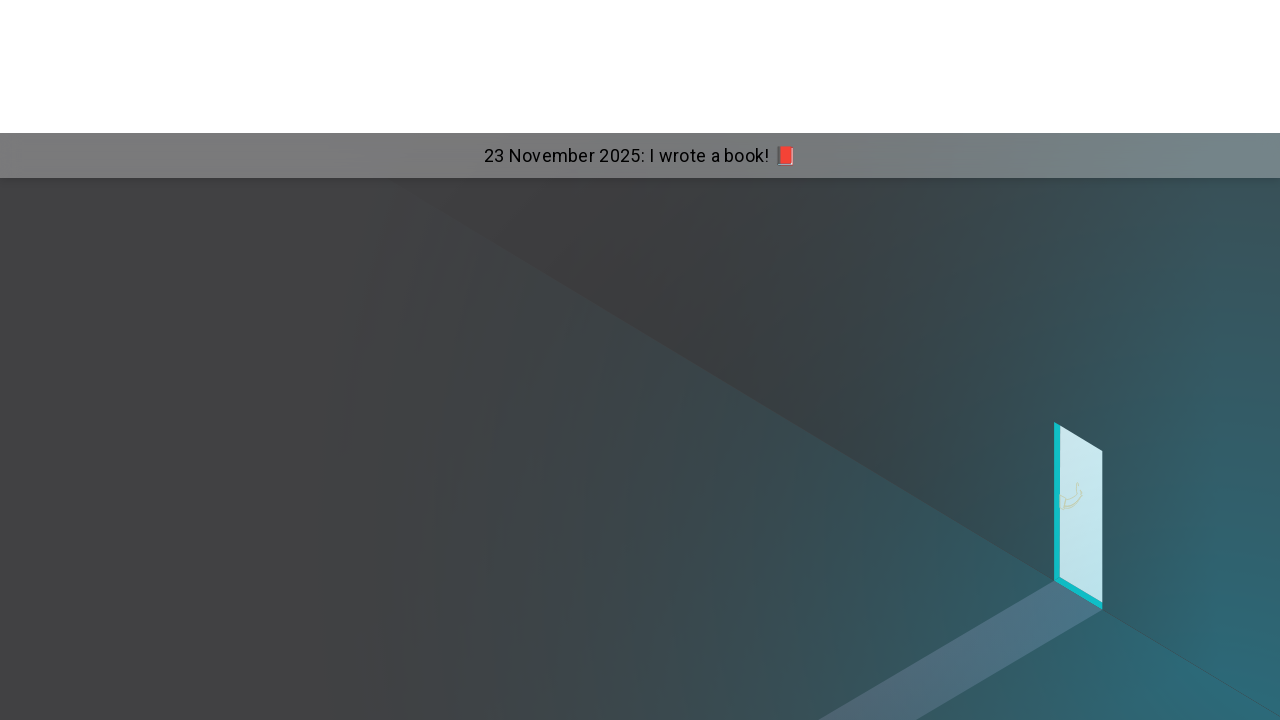

Waited 1 second for content to load
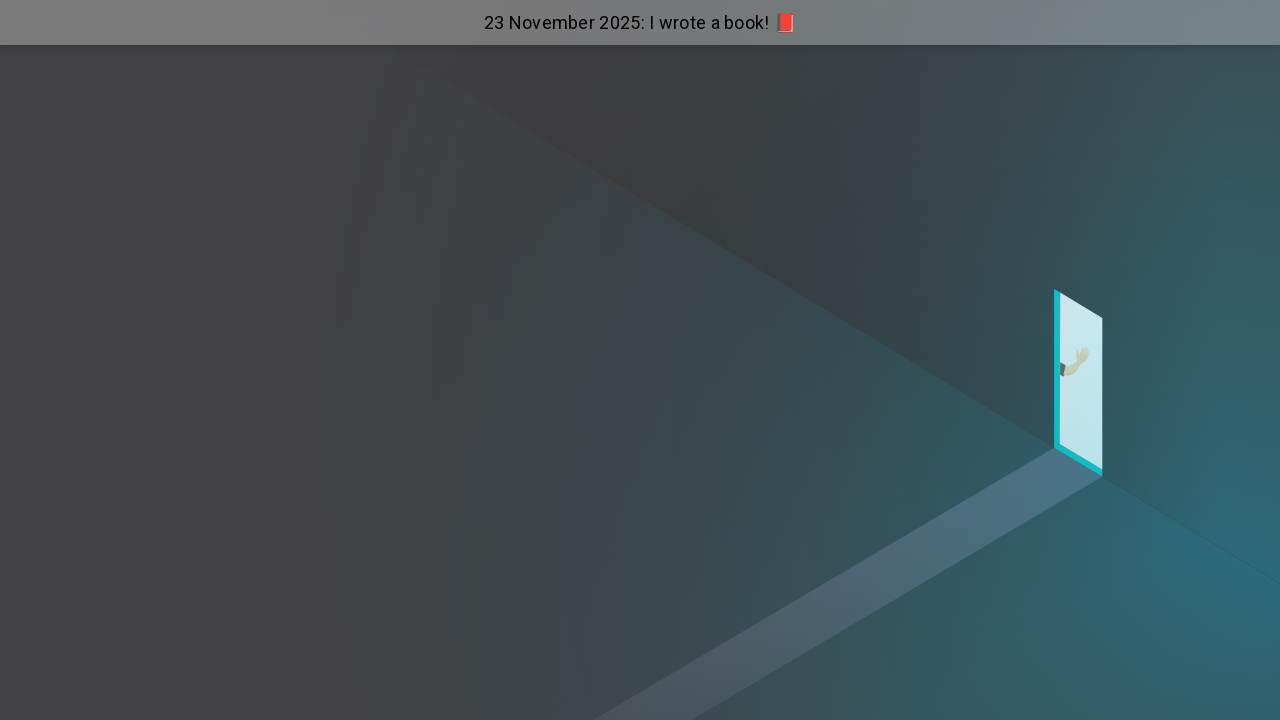

Evaluated current page height
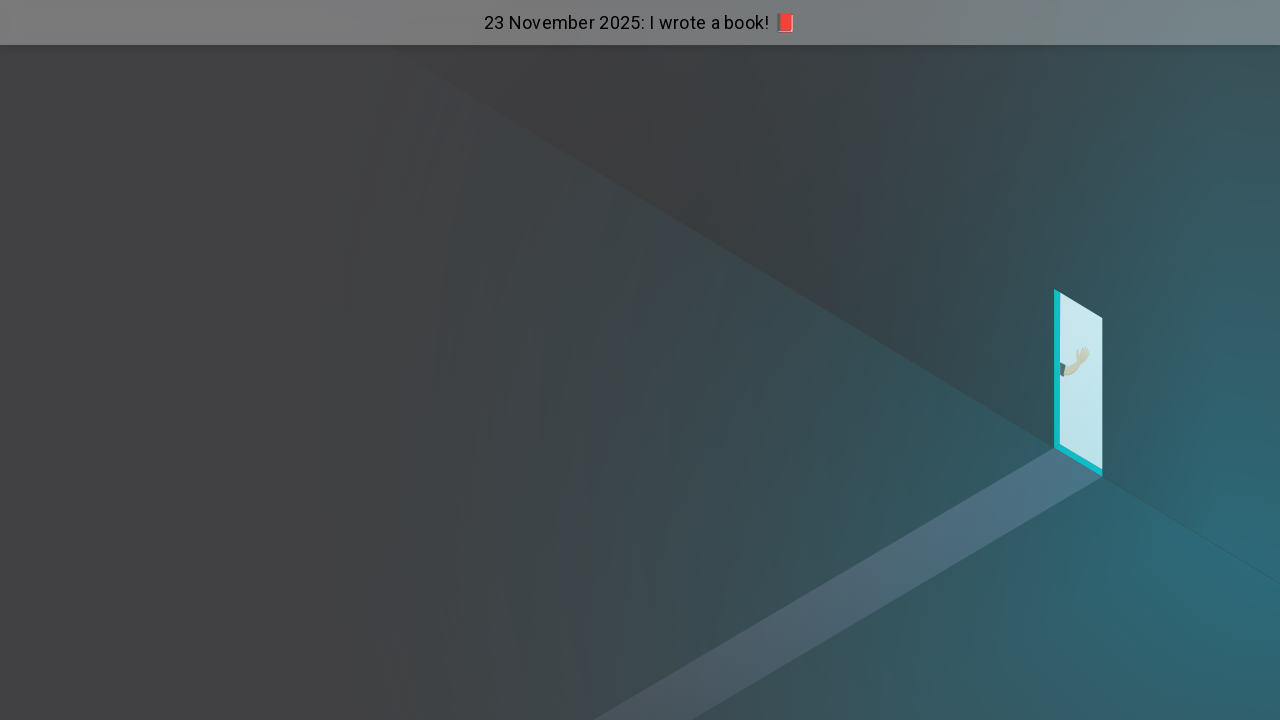

Scrolled to position 16800 during iteration 44
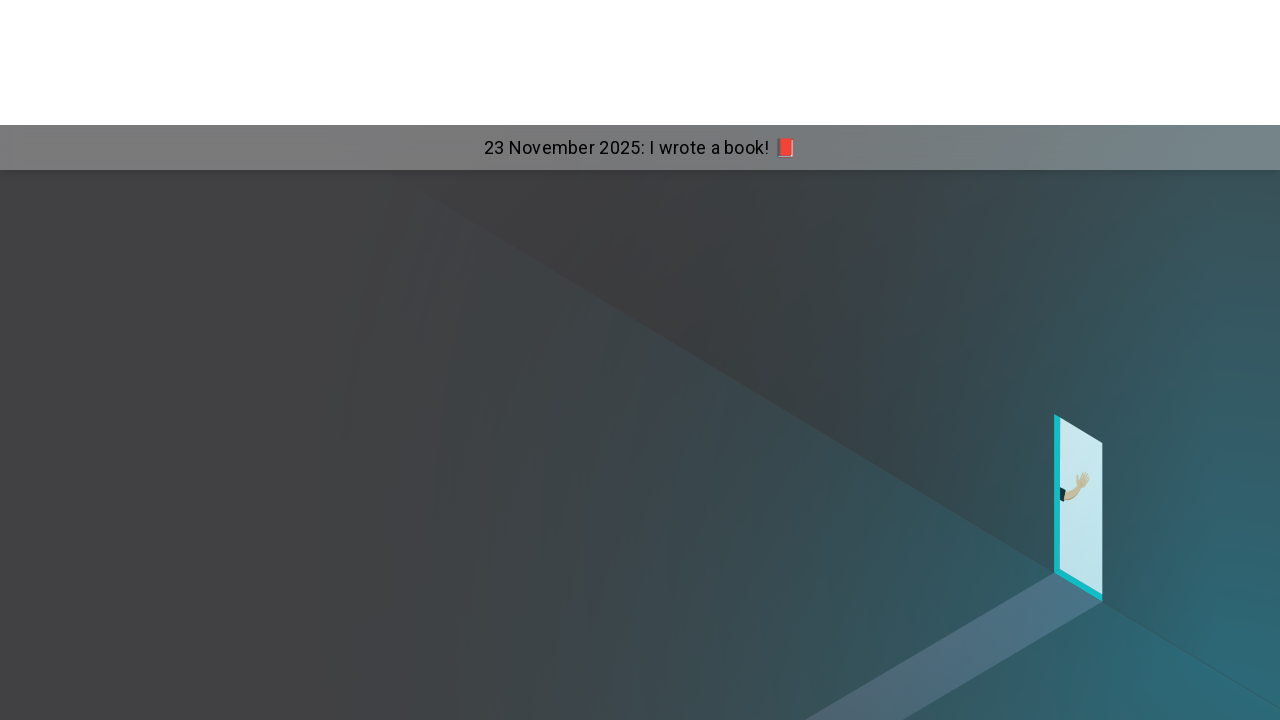

Waited 1 second for content to load
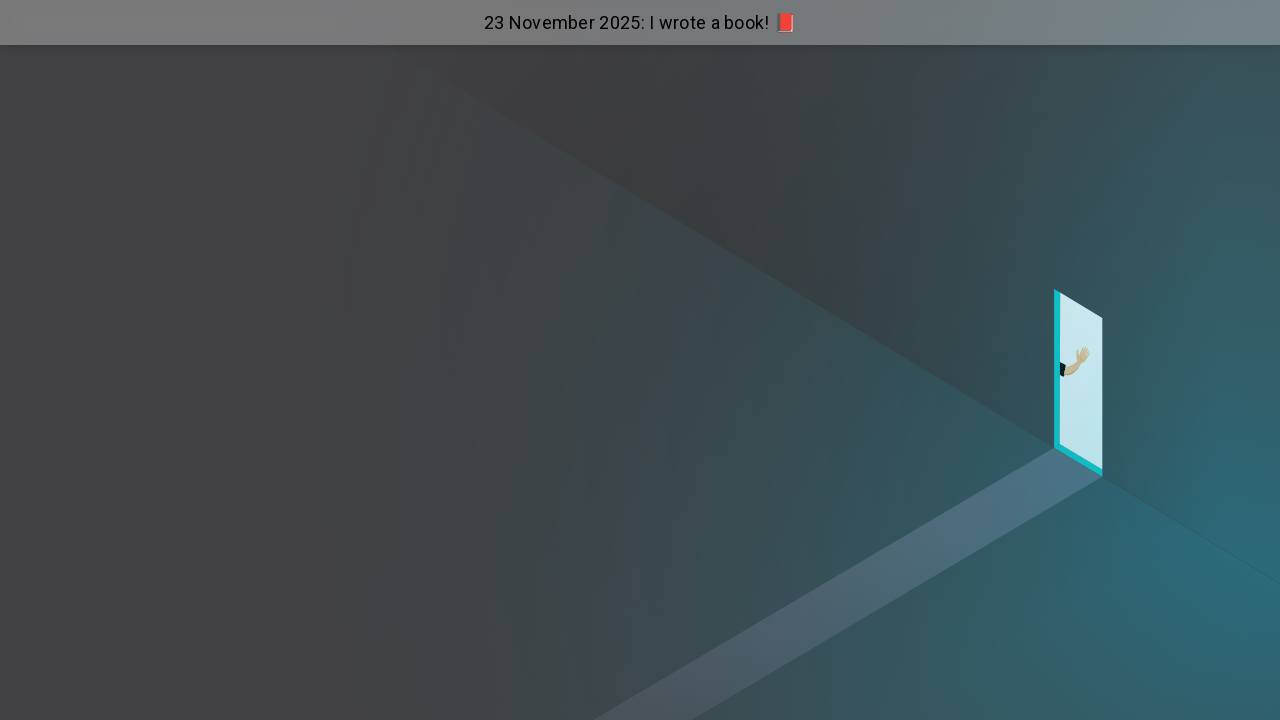

Evaluated current page height
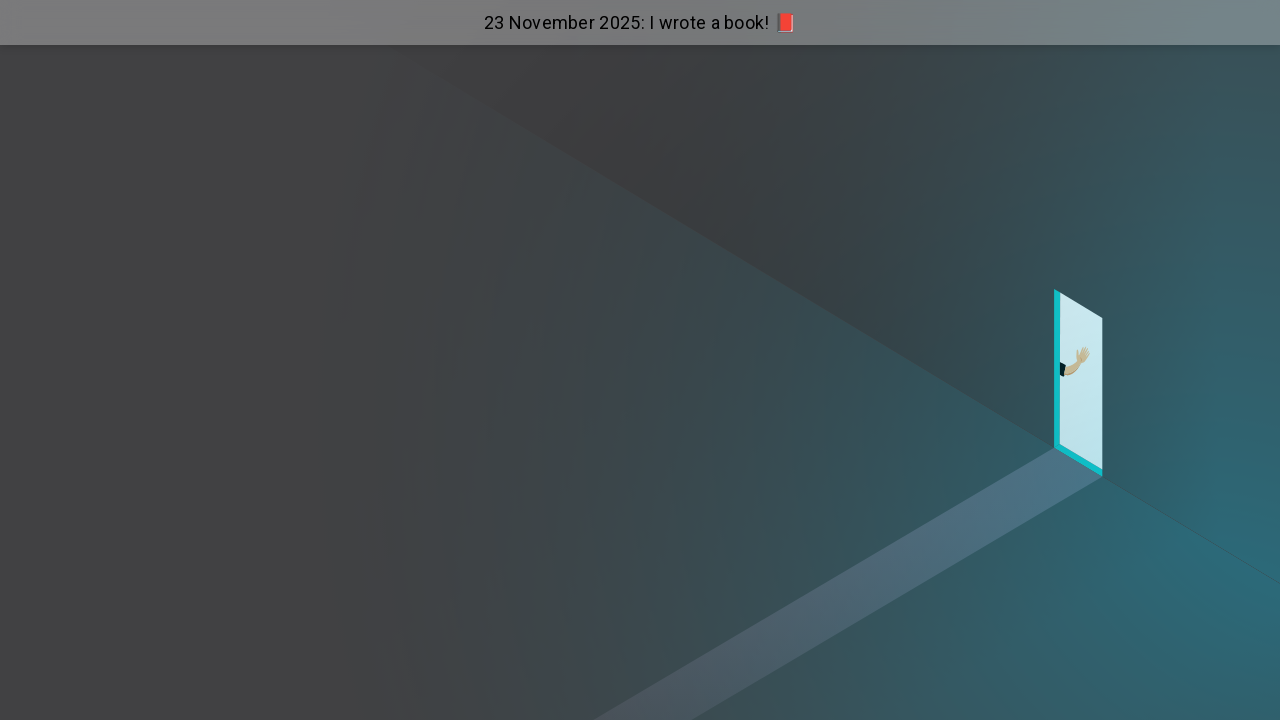

Scrolled to position 17200 during iteration 45
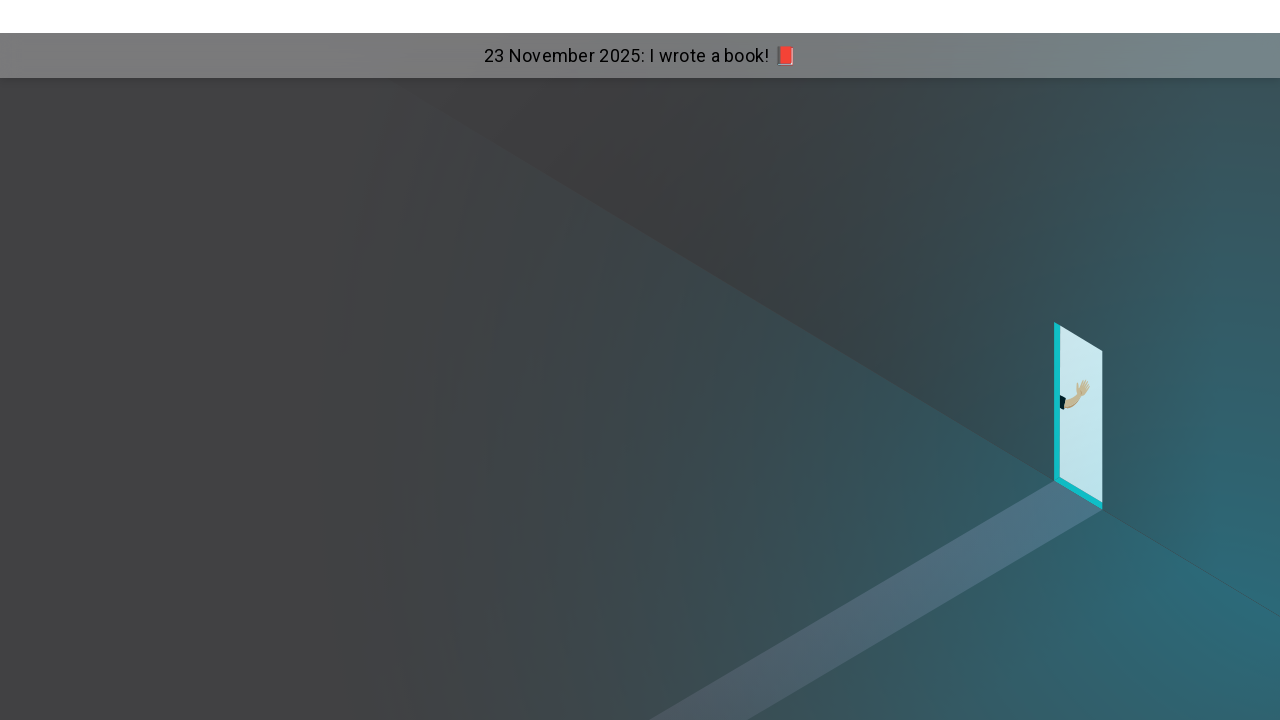

Waited 1 second for content to load
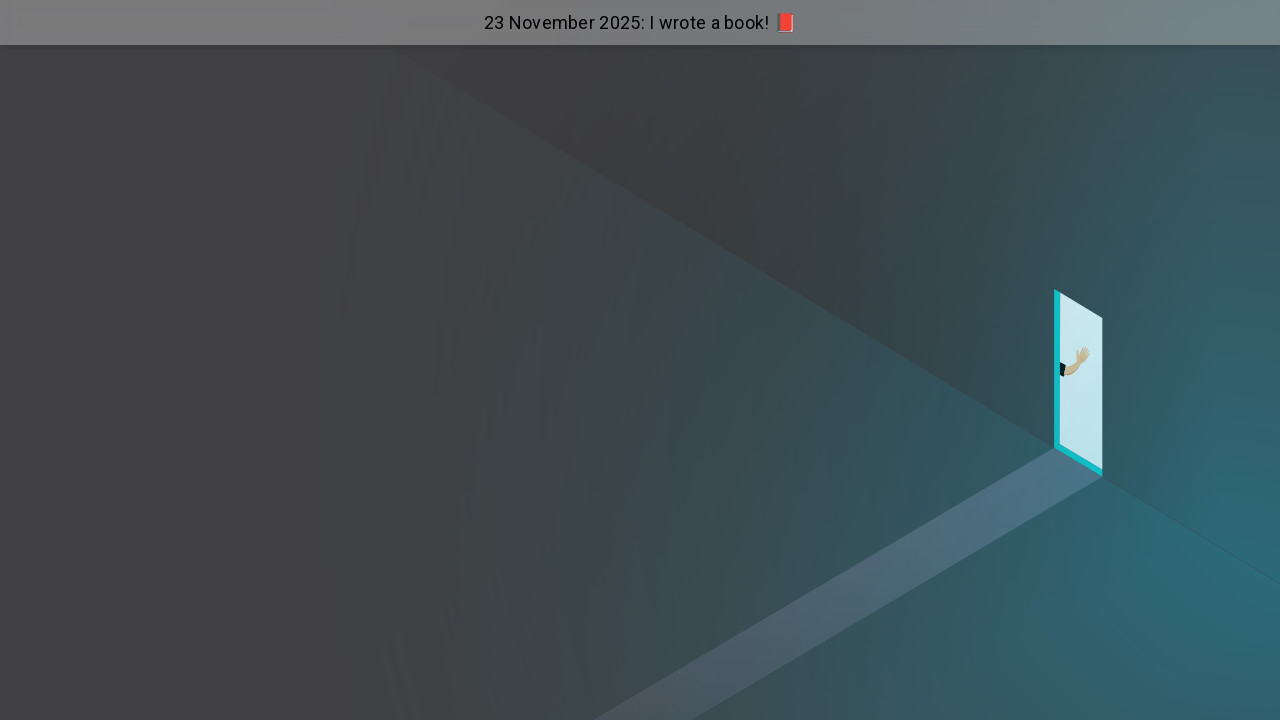

Evaluated current page height
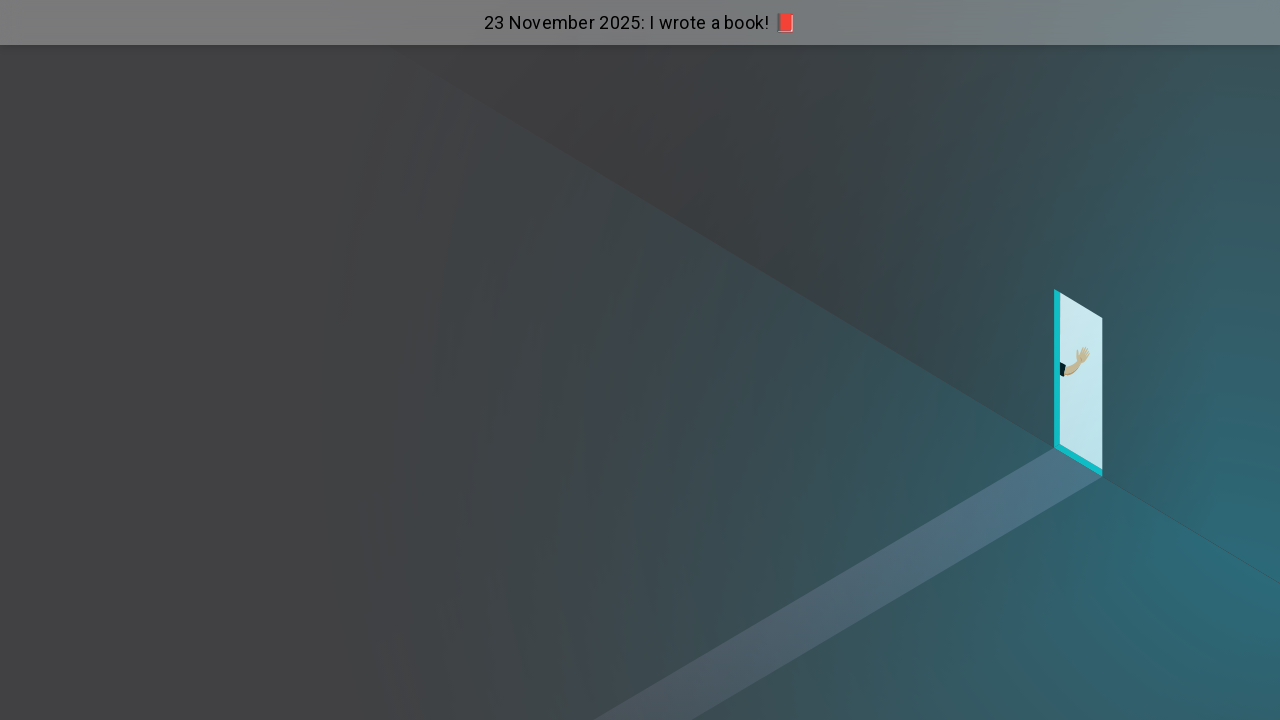

Scrolled to position 17600 during iteration 46
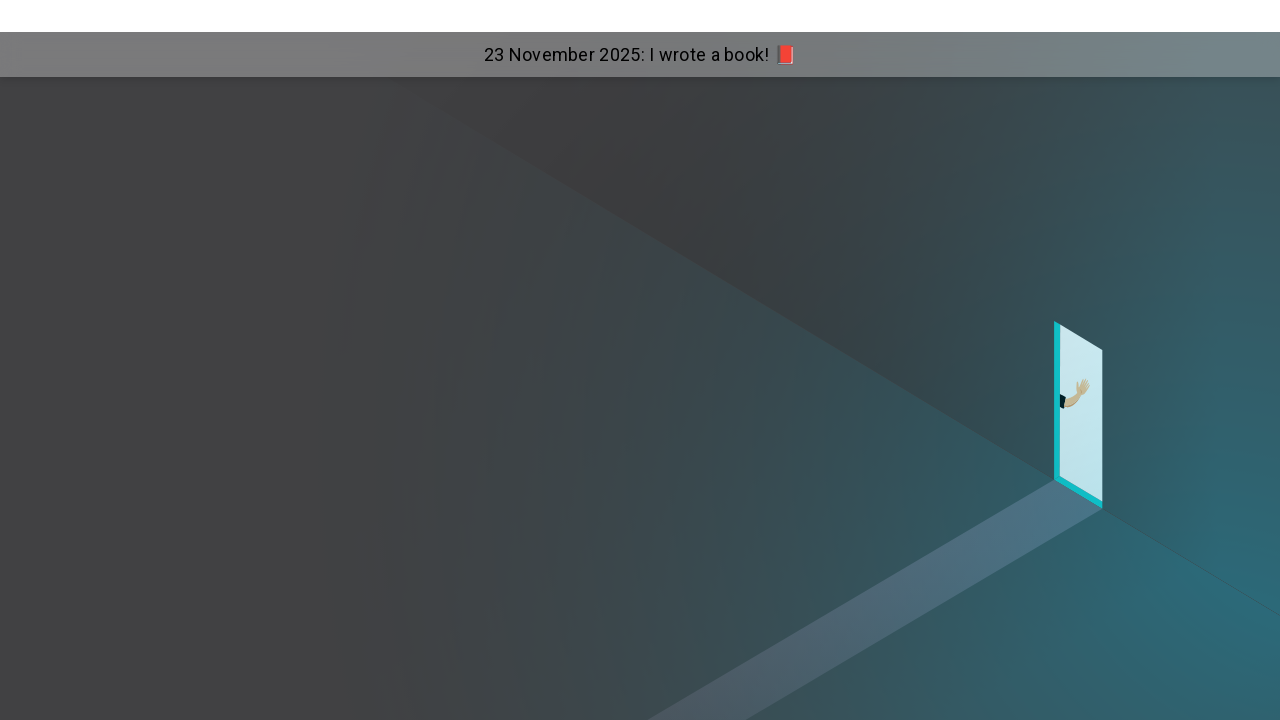

Waited 1 second for content to load
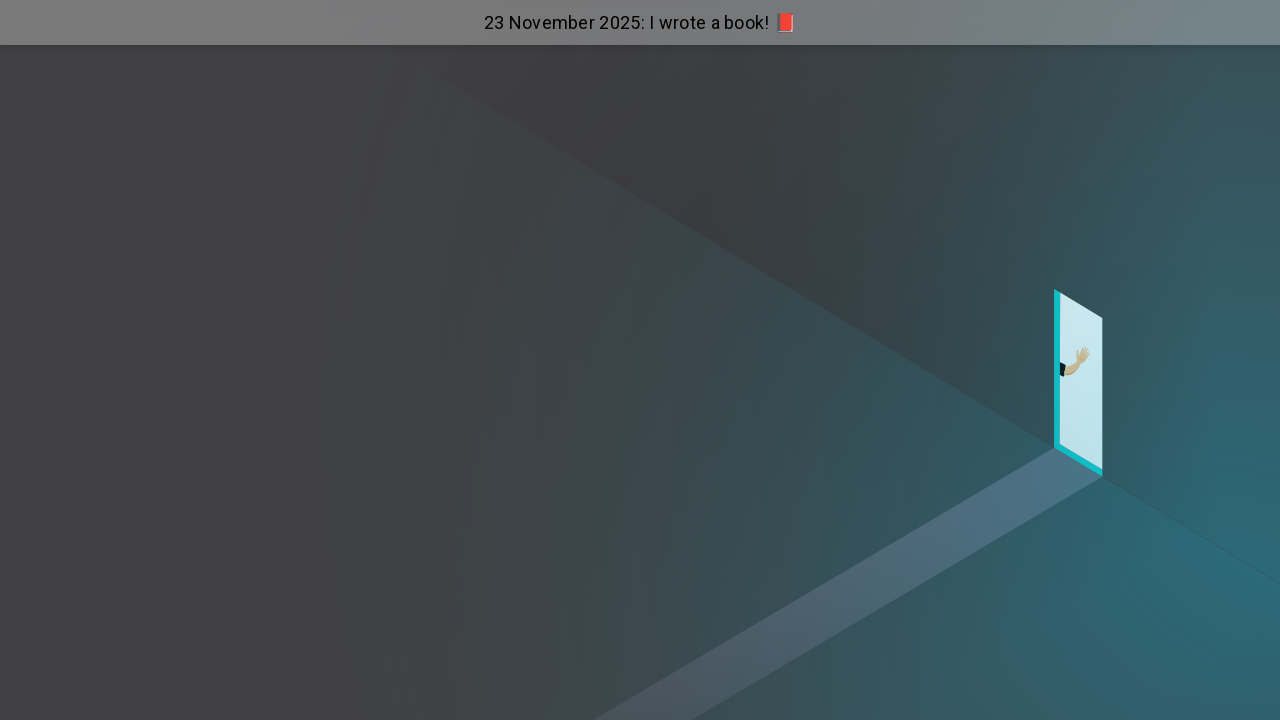

Evaluated current page height
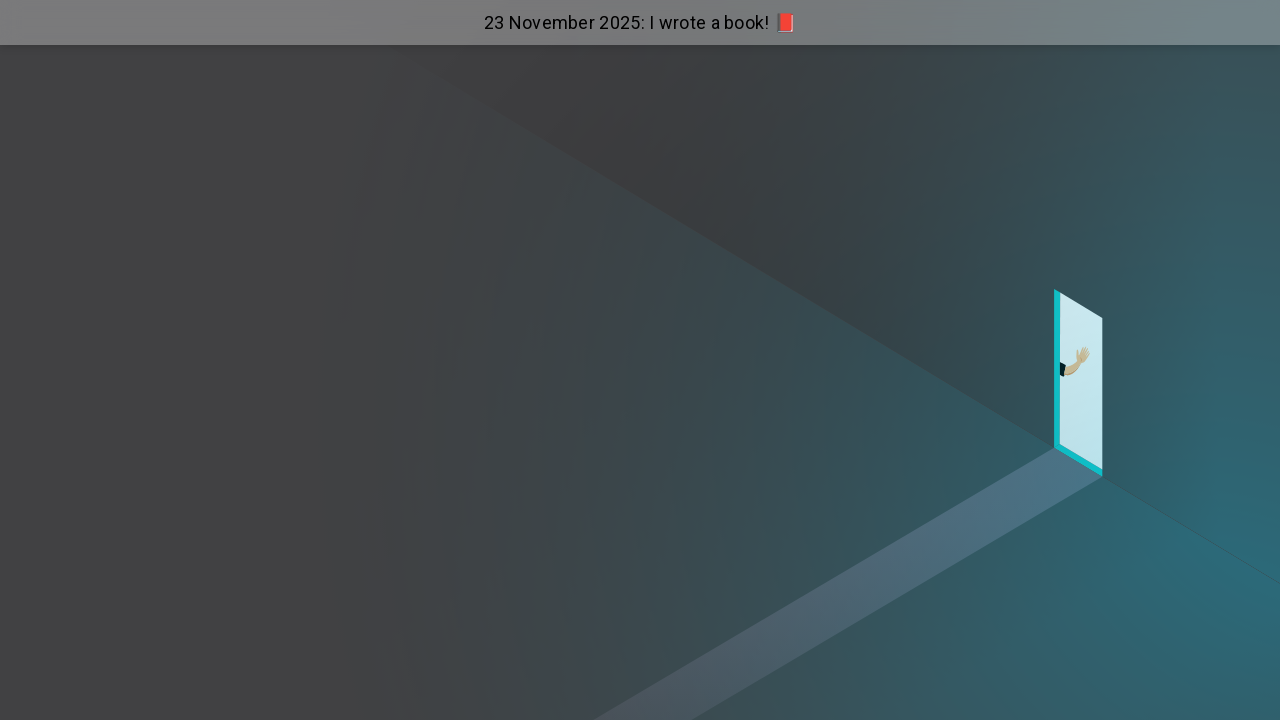

Scrolled to position 18000 during iteration 47
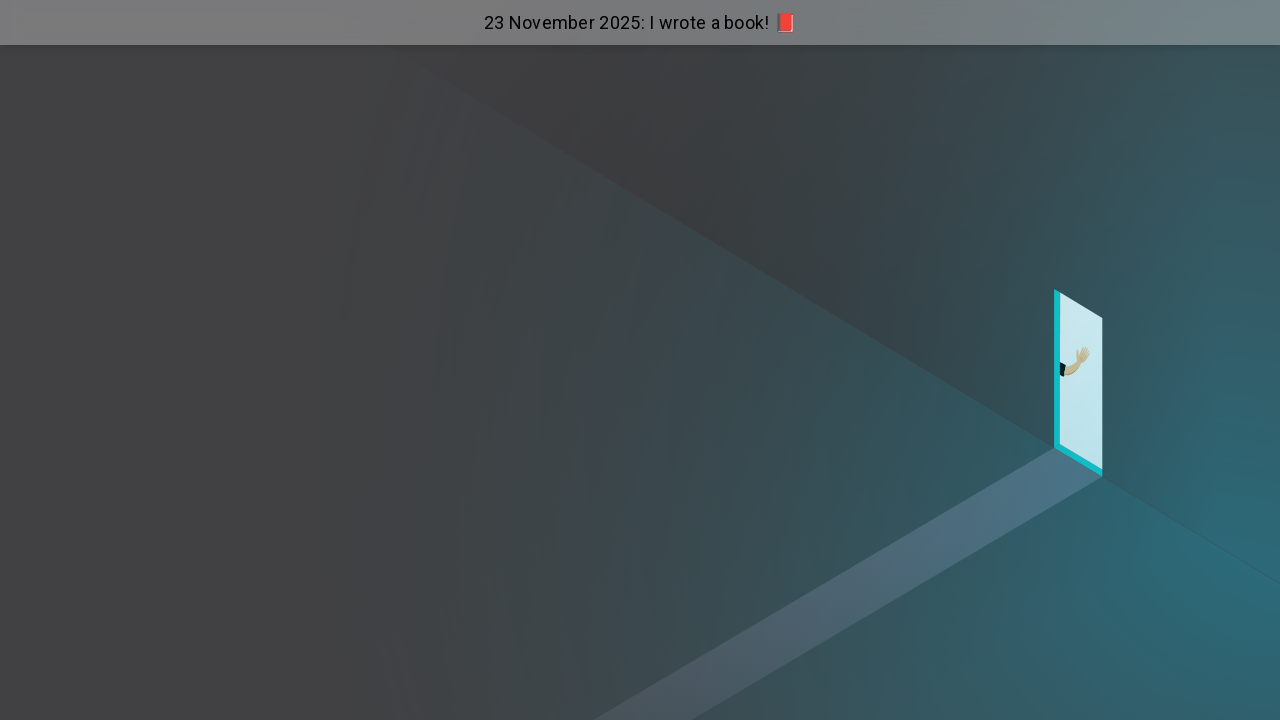

Waited 1 second for content to load
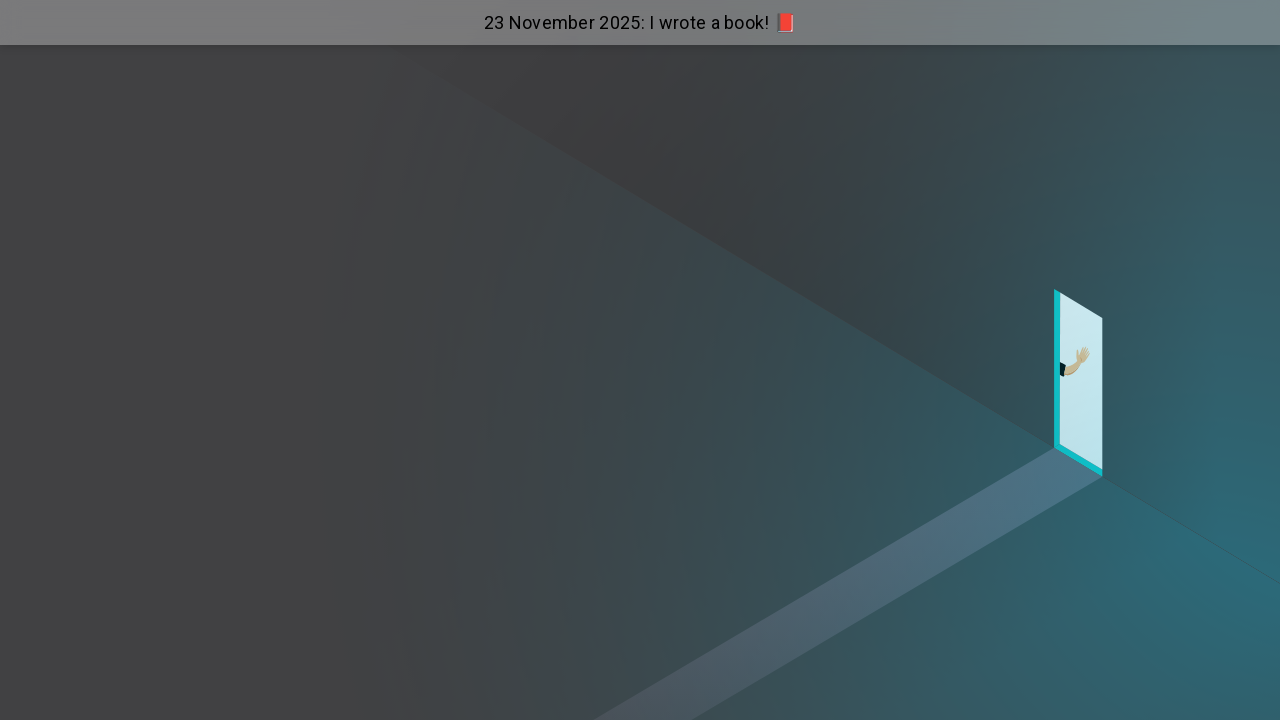

Evaluated current page height
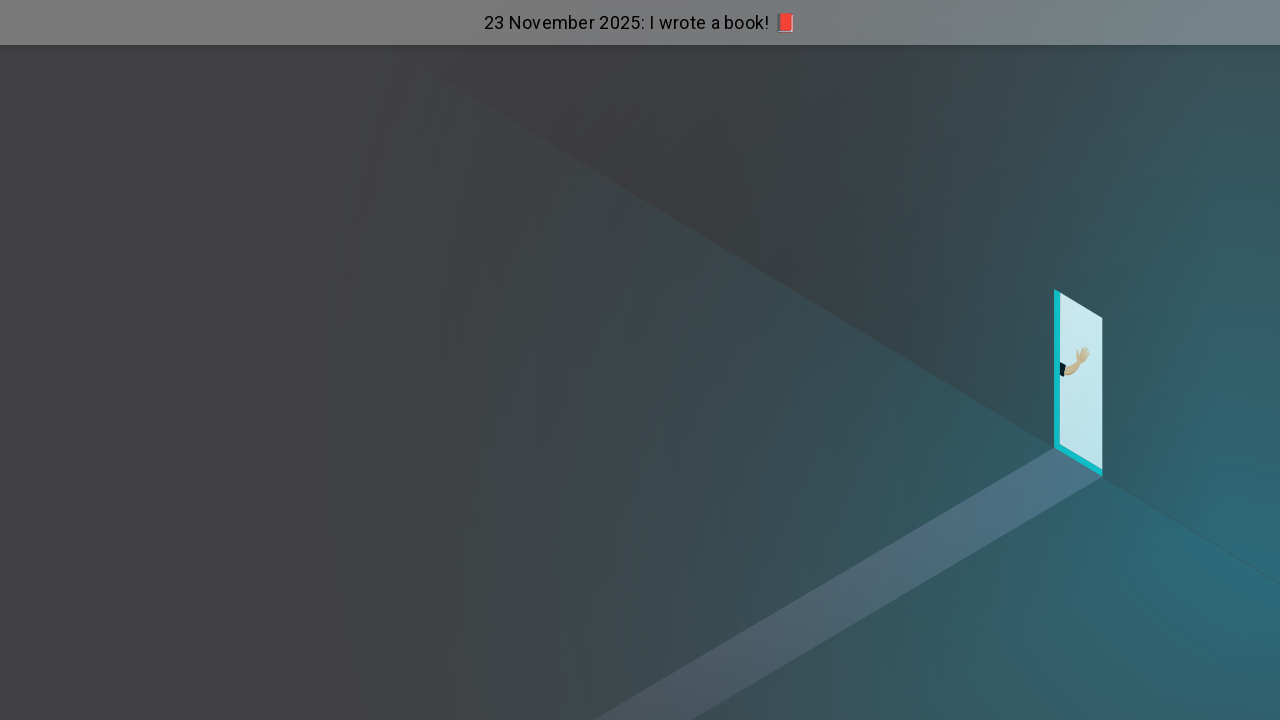

Scrolled to position 18400 during iteration 48
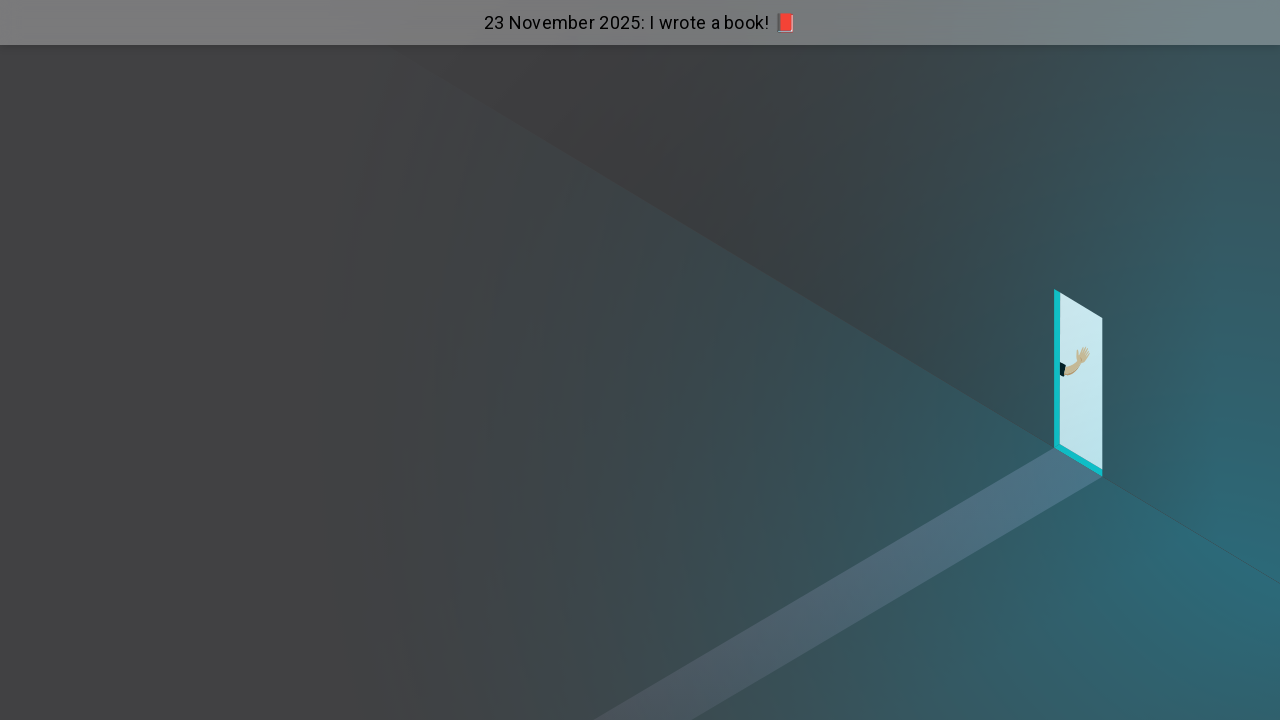

Waited 1 second for content to load
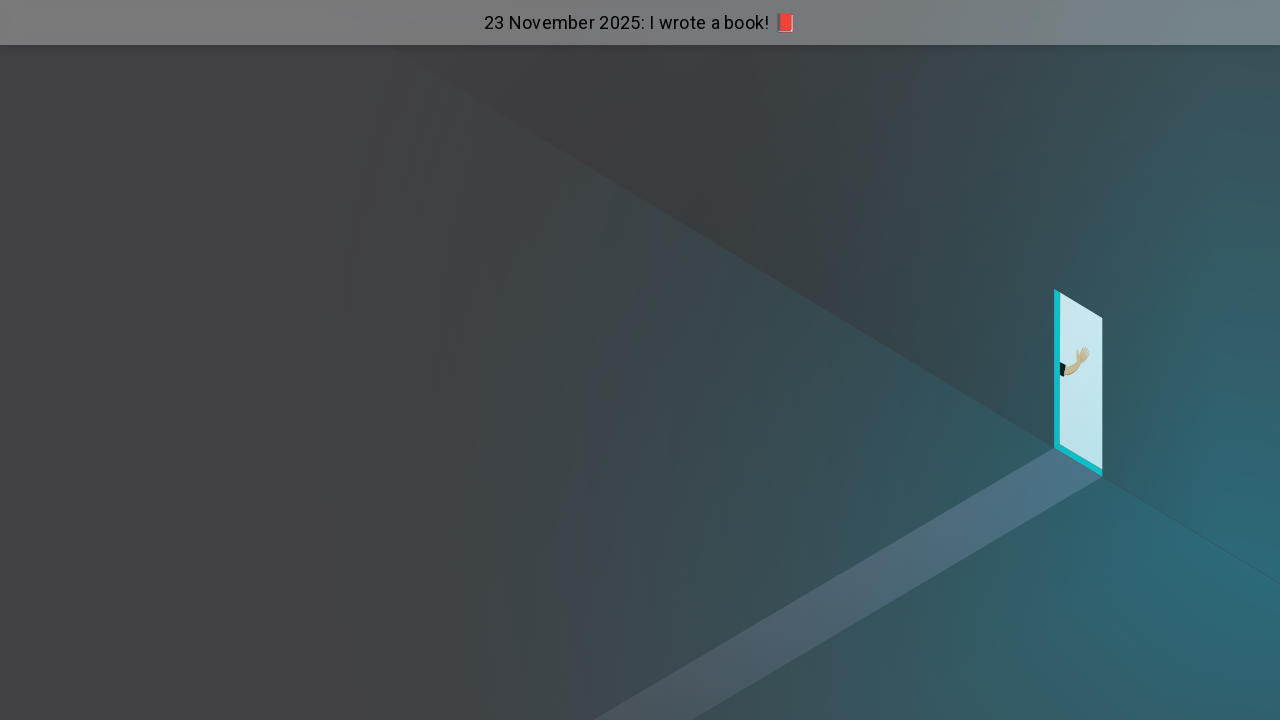

Evaluated current page height
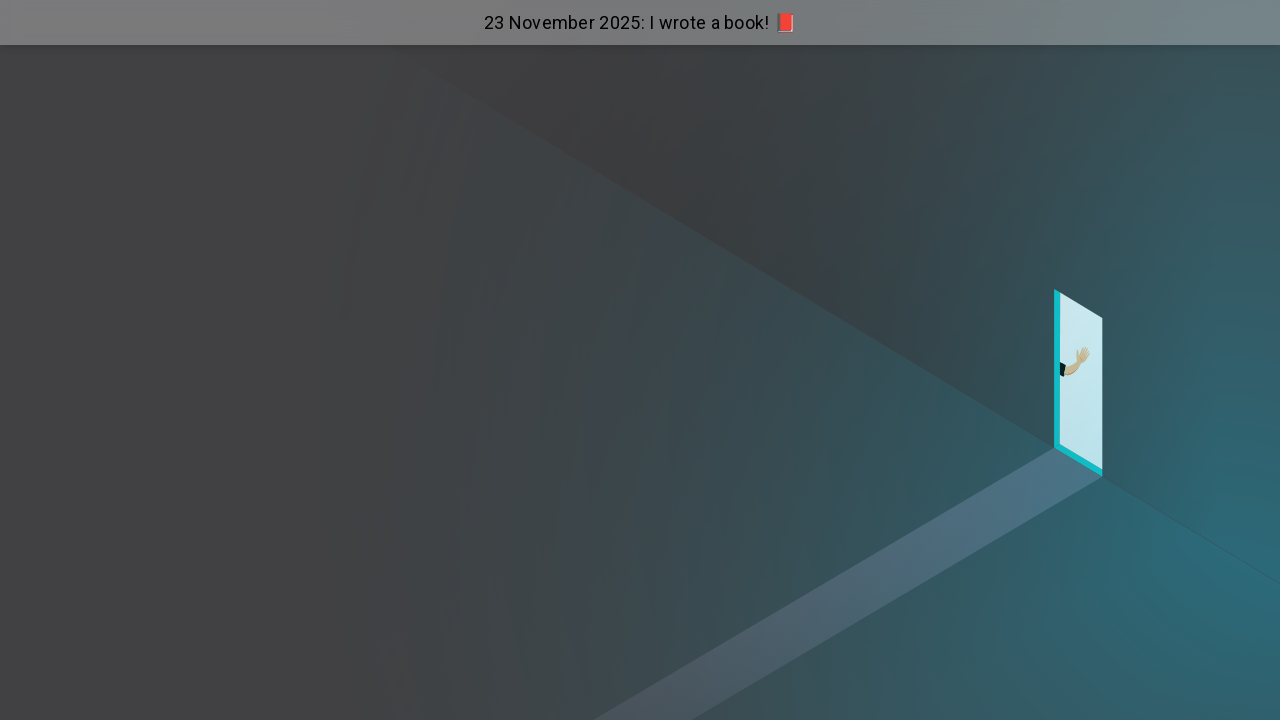

Scrolled to position 18400
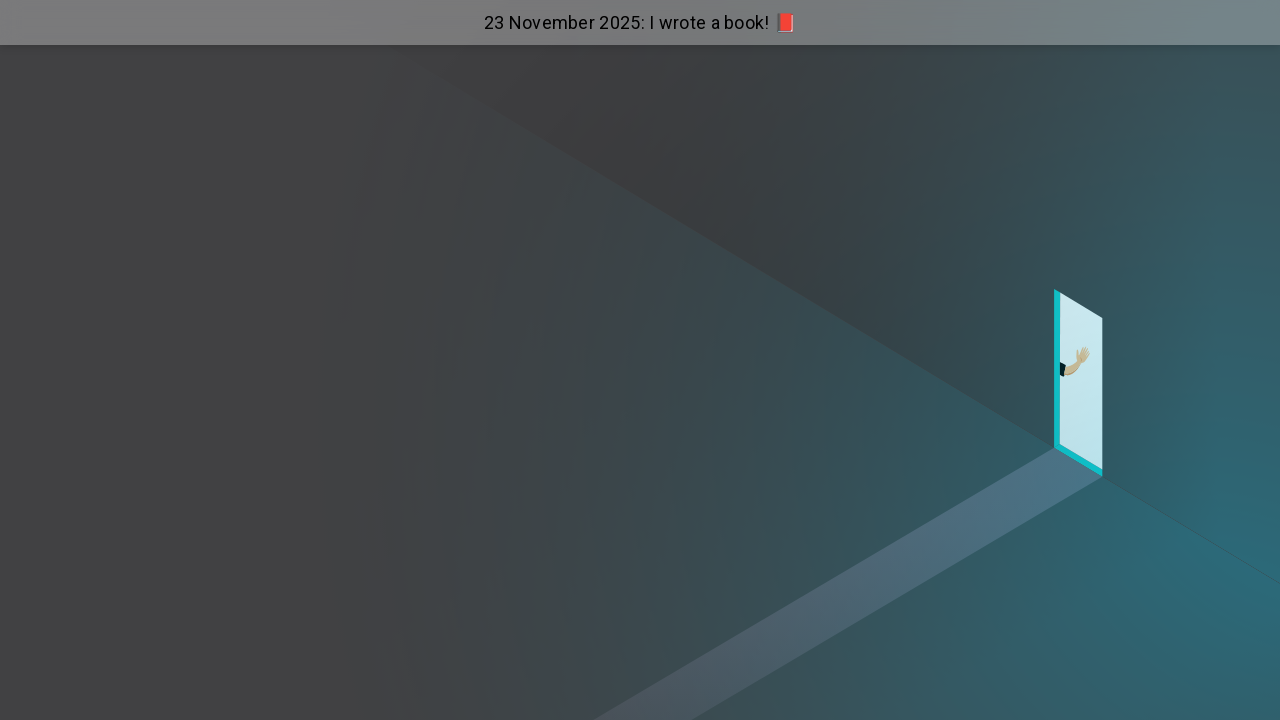

Evaluated new page height after scroll
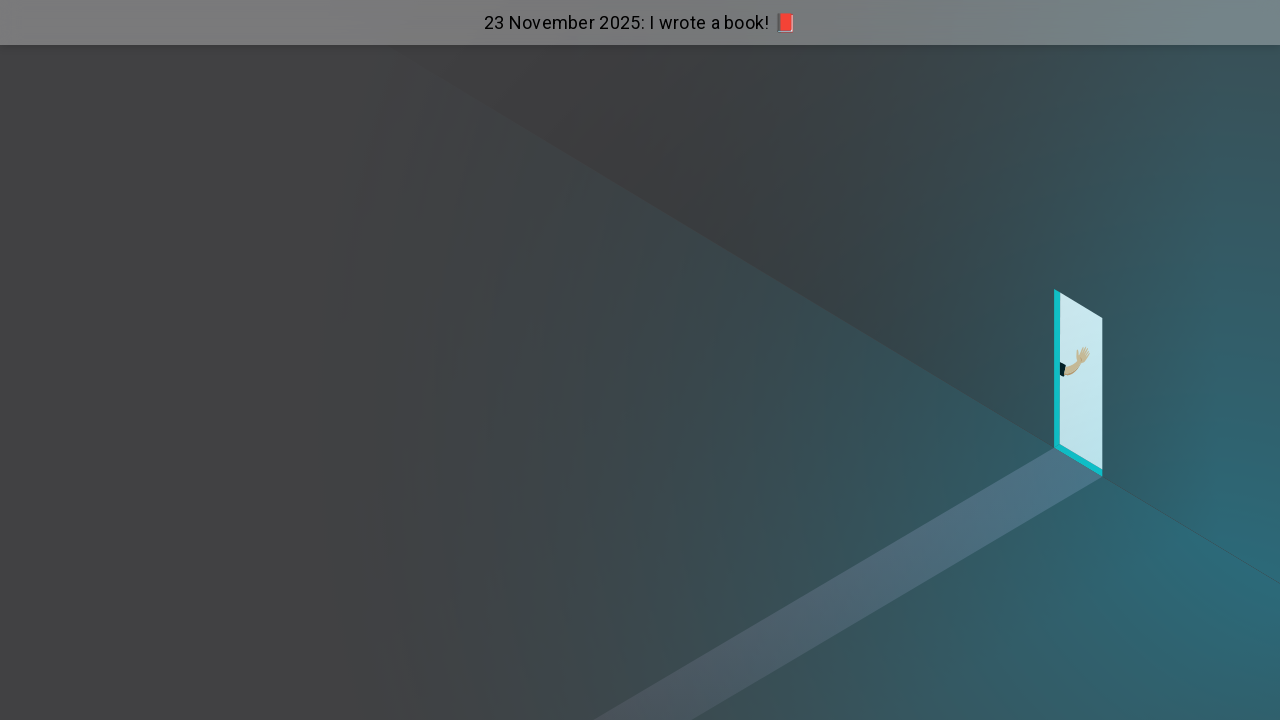

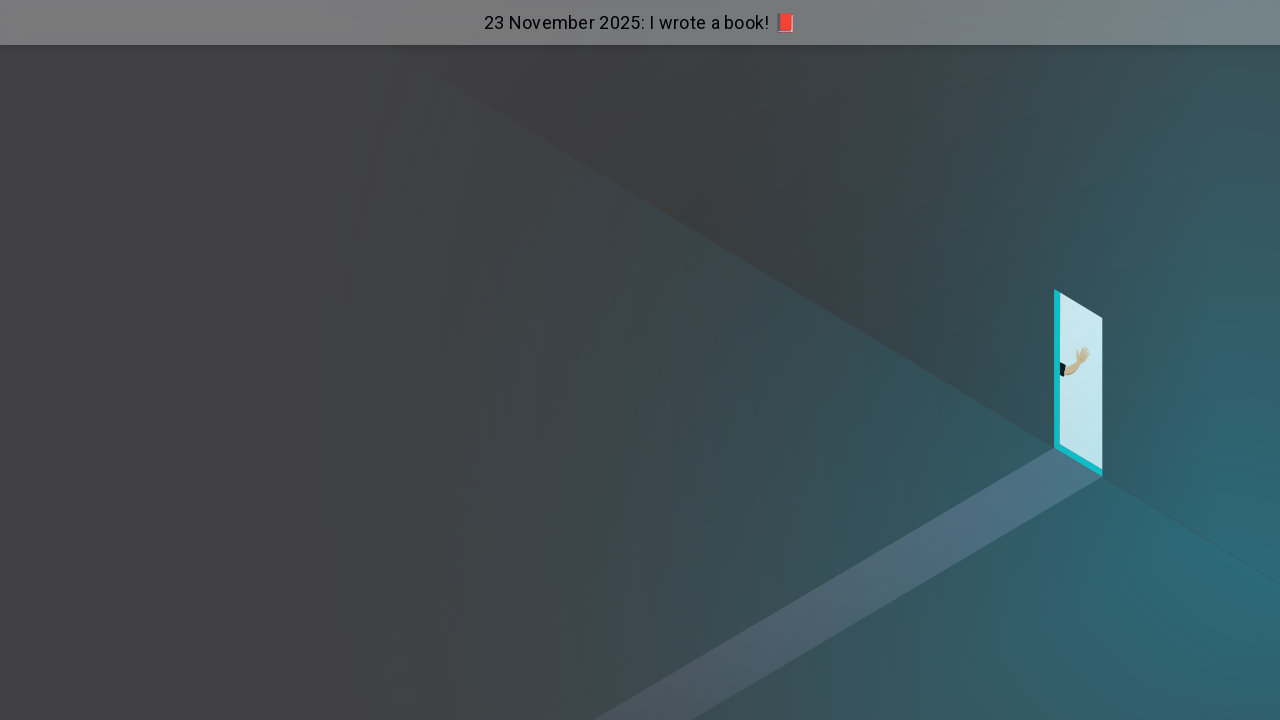